Tests filling out a large form by entering text into all input fields and submitting the form

Starting URL: http://suninjuly.github.io/huge_form.html

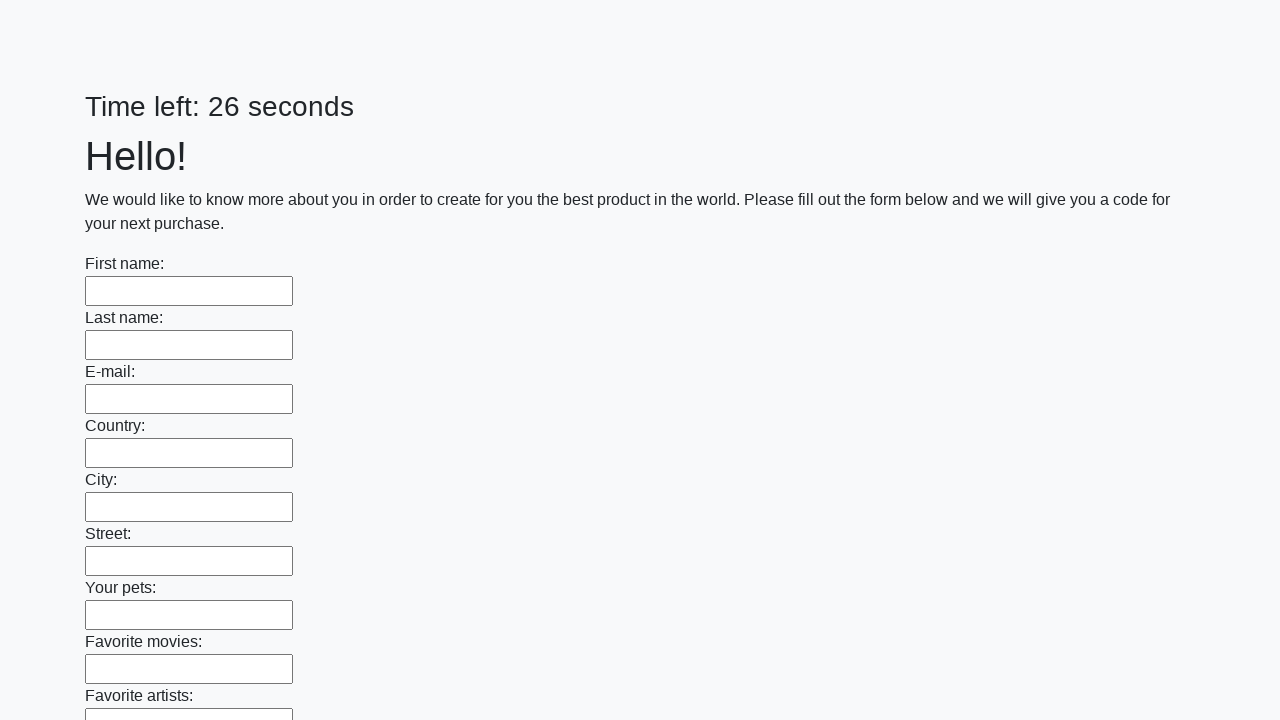

Navigated to huge form test page
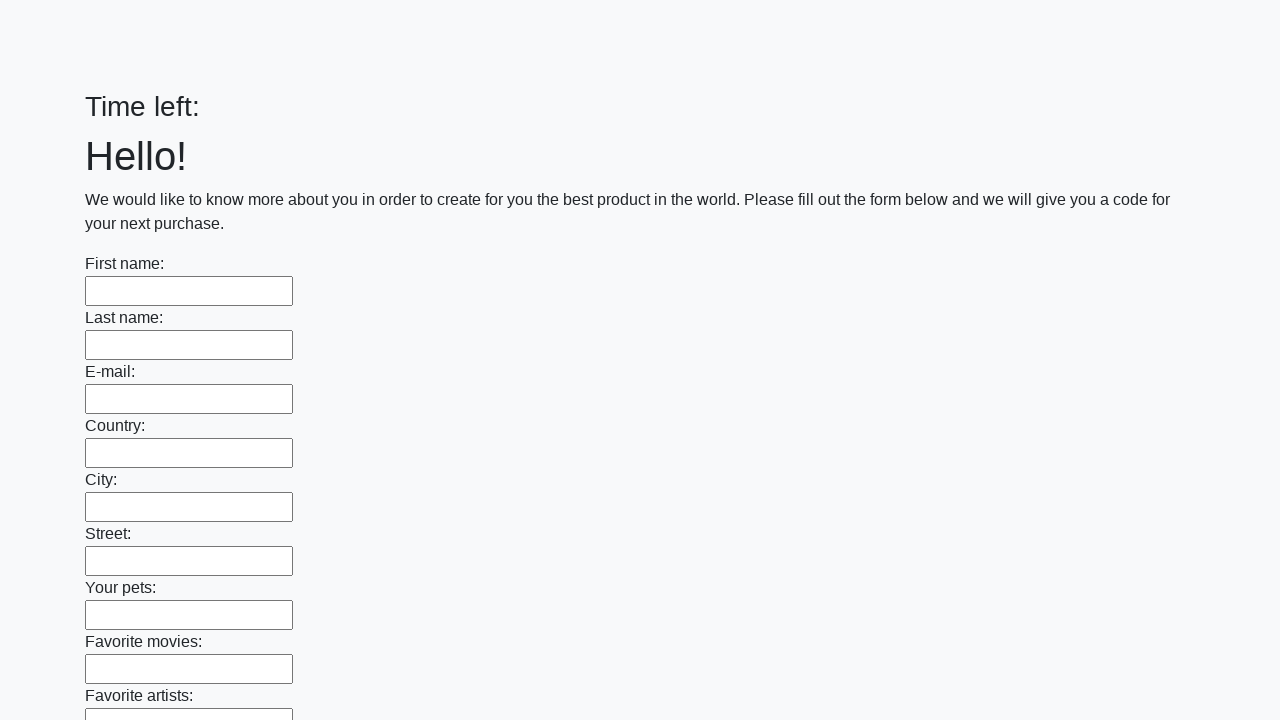

Filled an input field with 'Sample text entry' on input >> nth=0
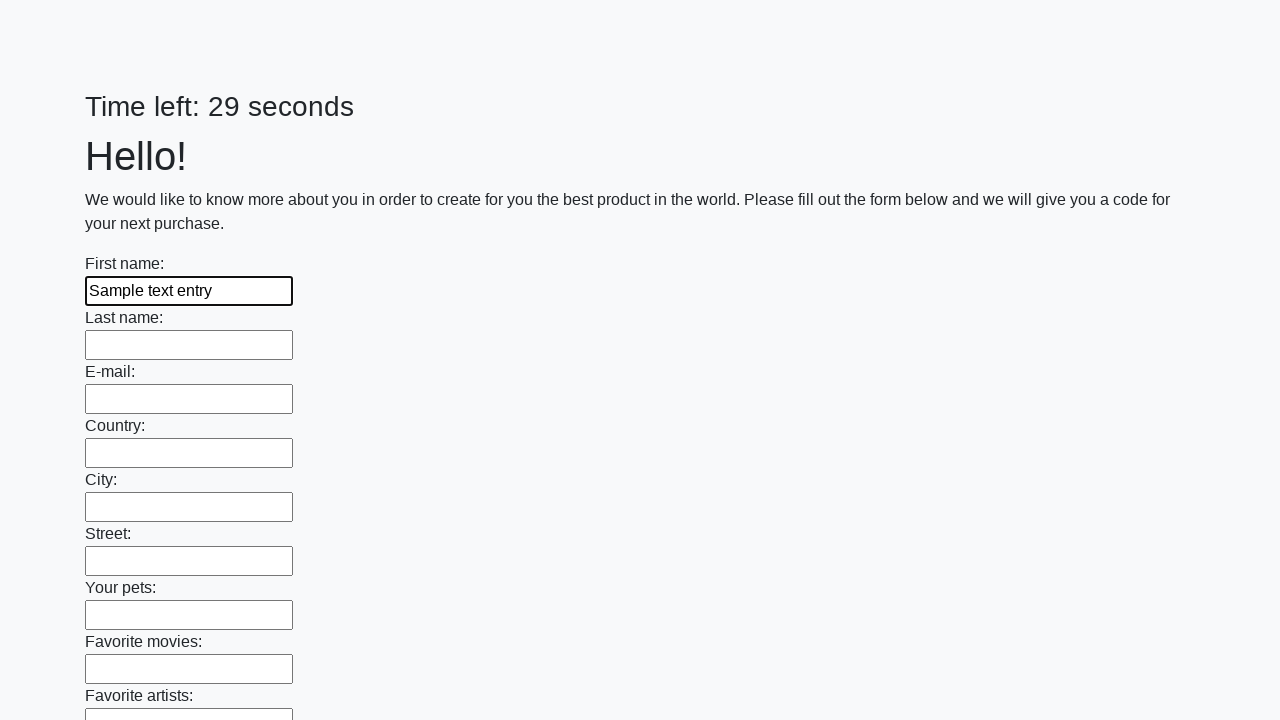

Filled an input field with 'Sample text entry' on input >> nth=1
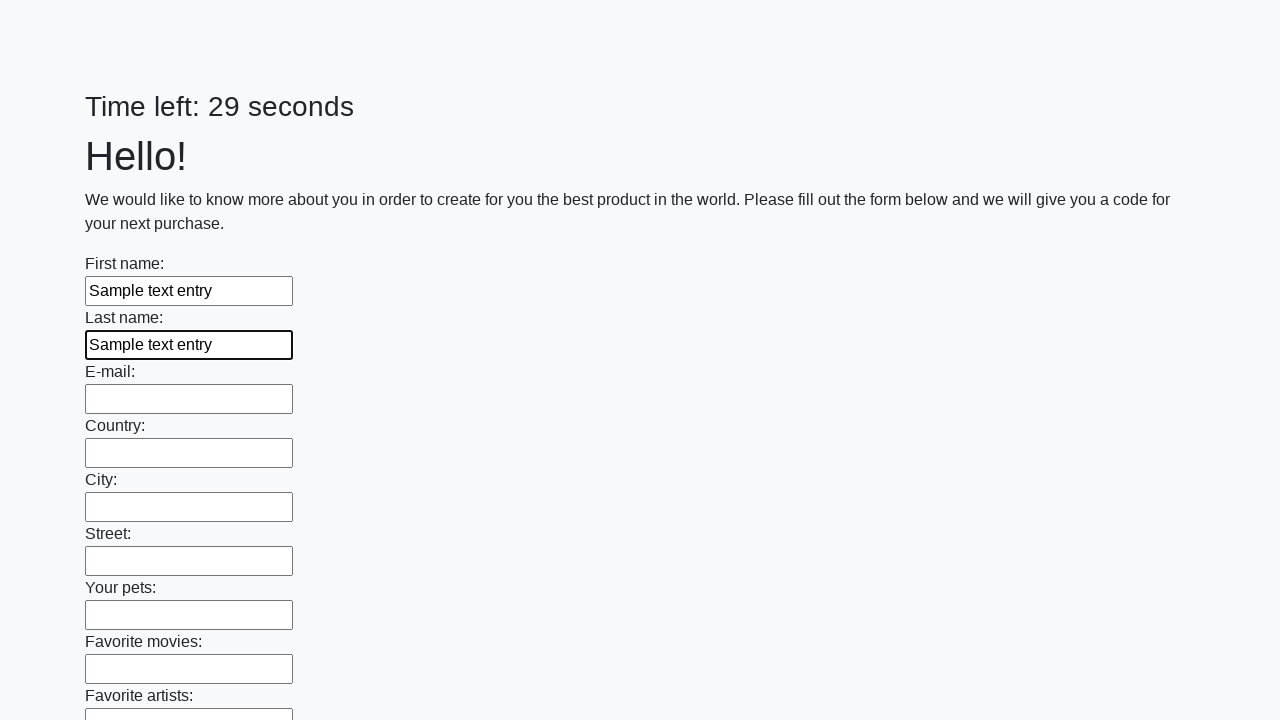

Filled an input field with 'Sample text entry' on input >> nth=2
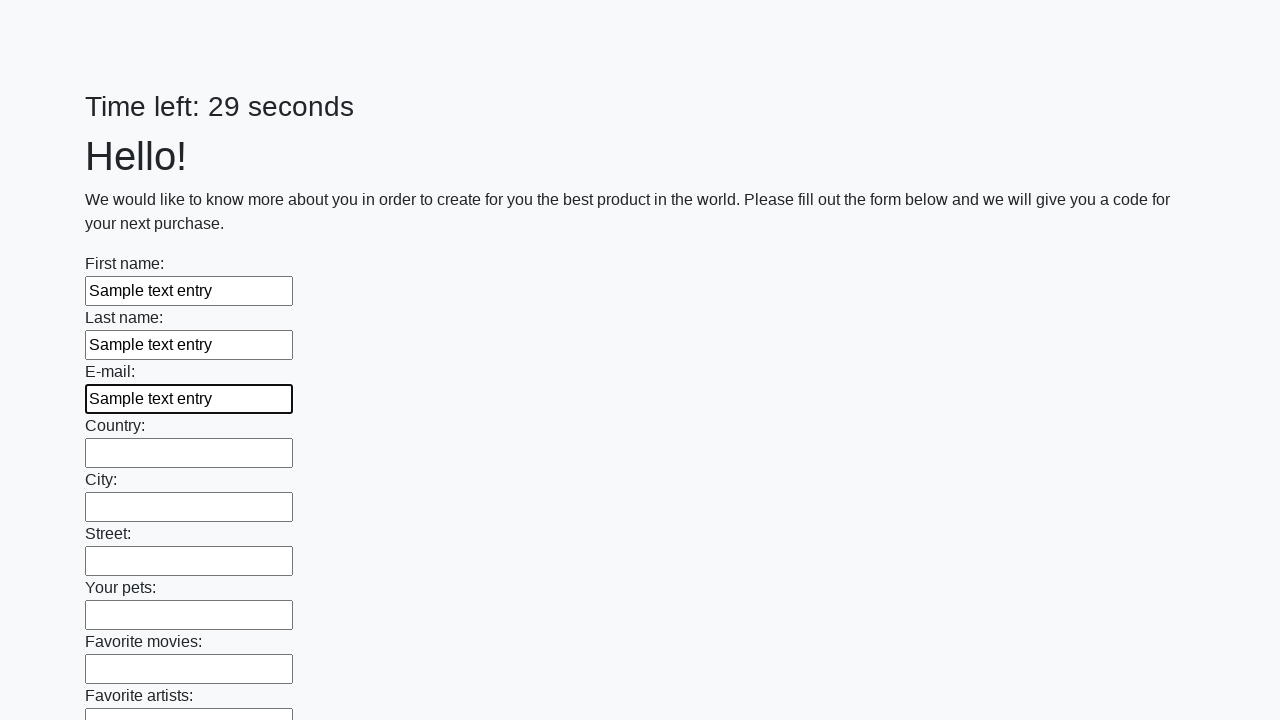

Filled an input field with 'Sample text entry' on input >> nth=3
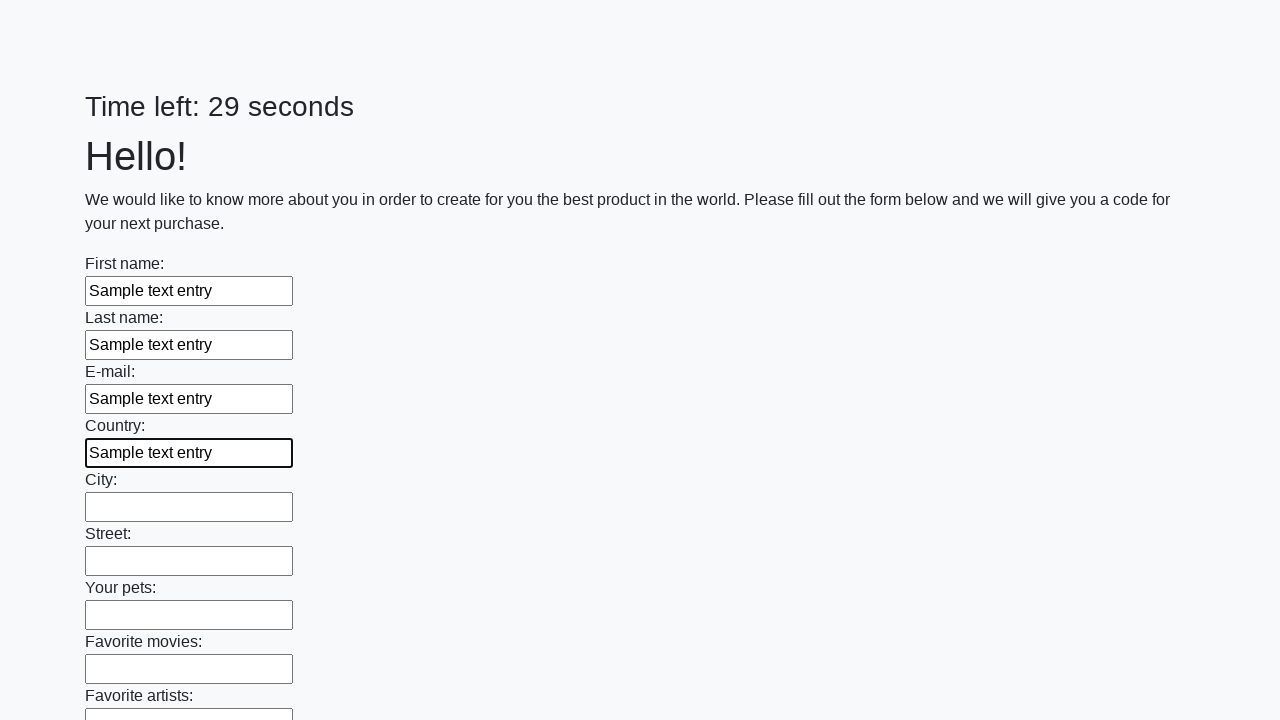

Filled an input field with 'Sample text entry' on input >> nth=4
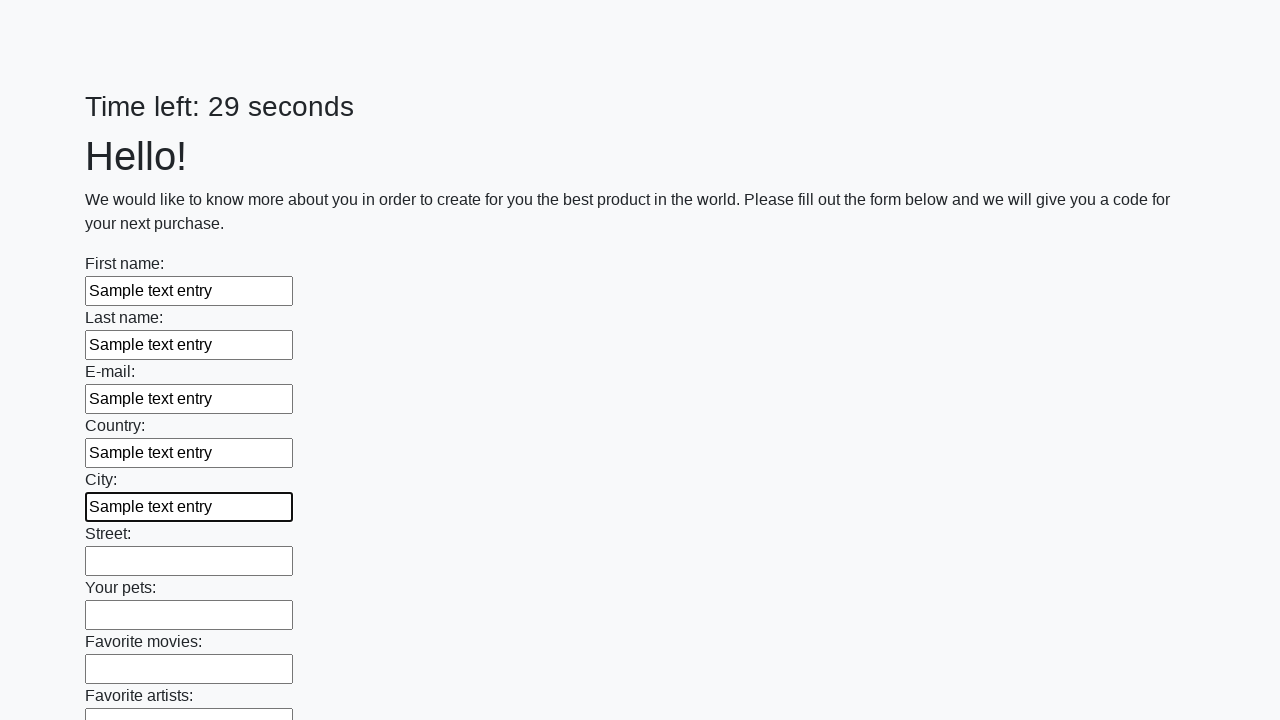

Filled an input field with 'Sample text entry' on input >> nth=5
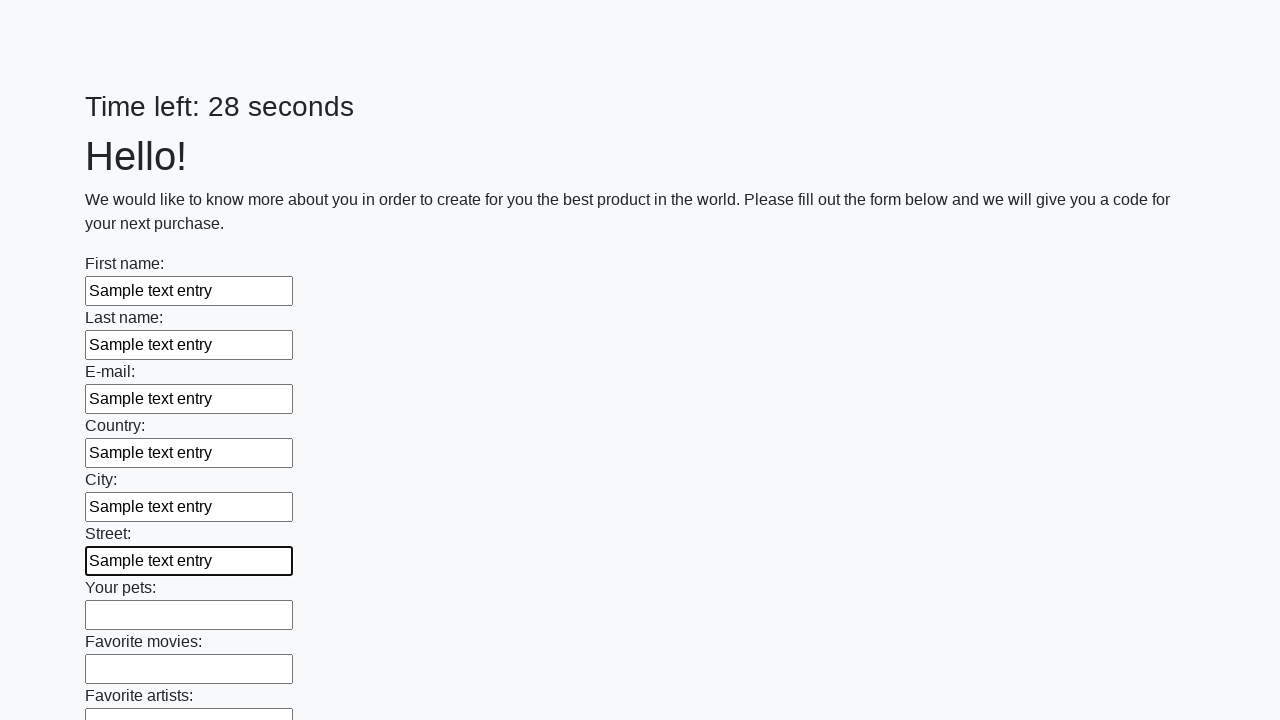

Filled an input field with 'Sample text entry' on input >> nth=6
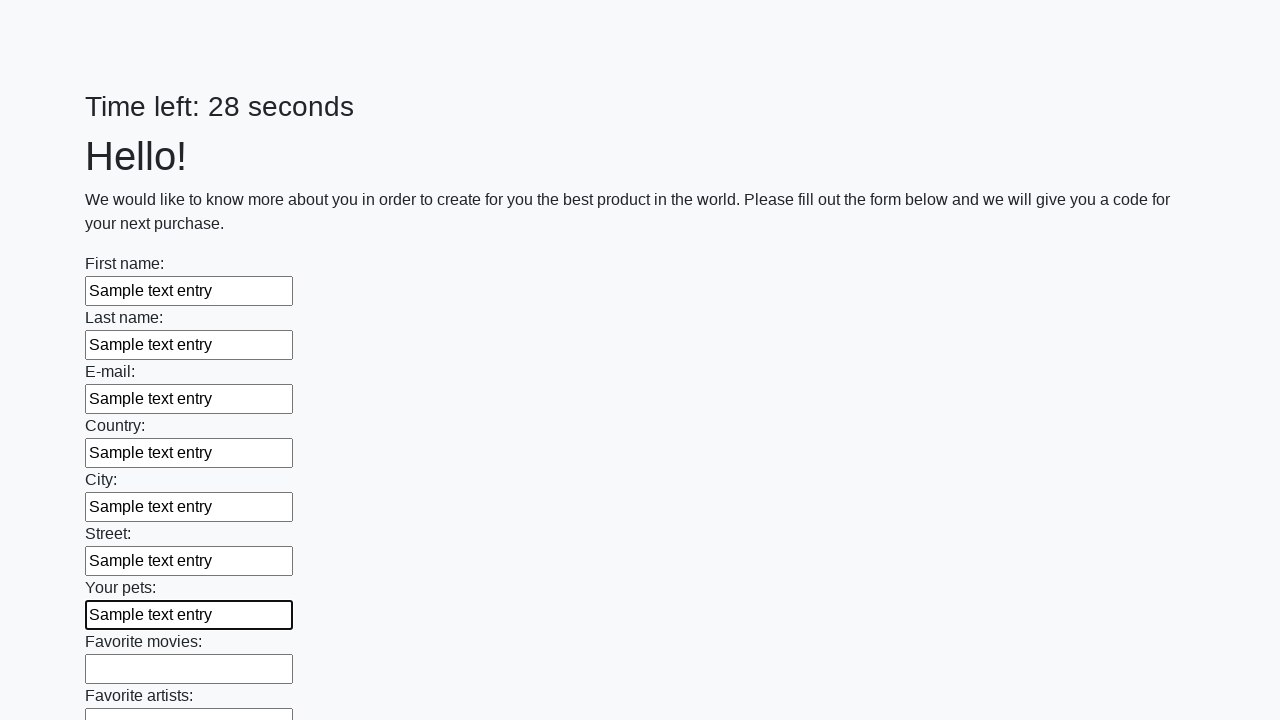

Filled an input field with 'Sample text entry' on input >> nth=7
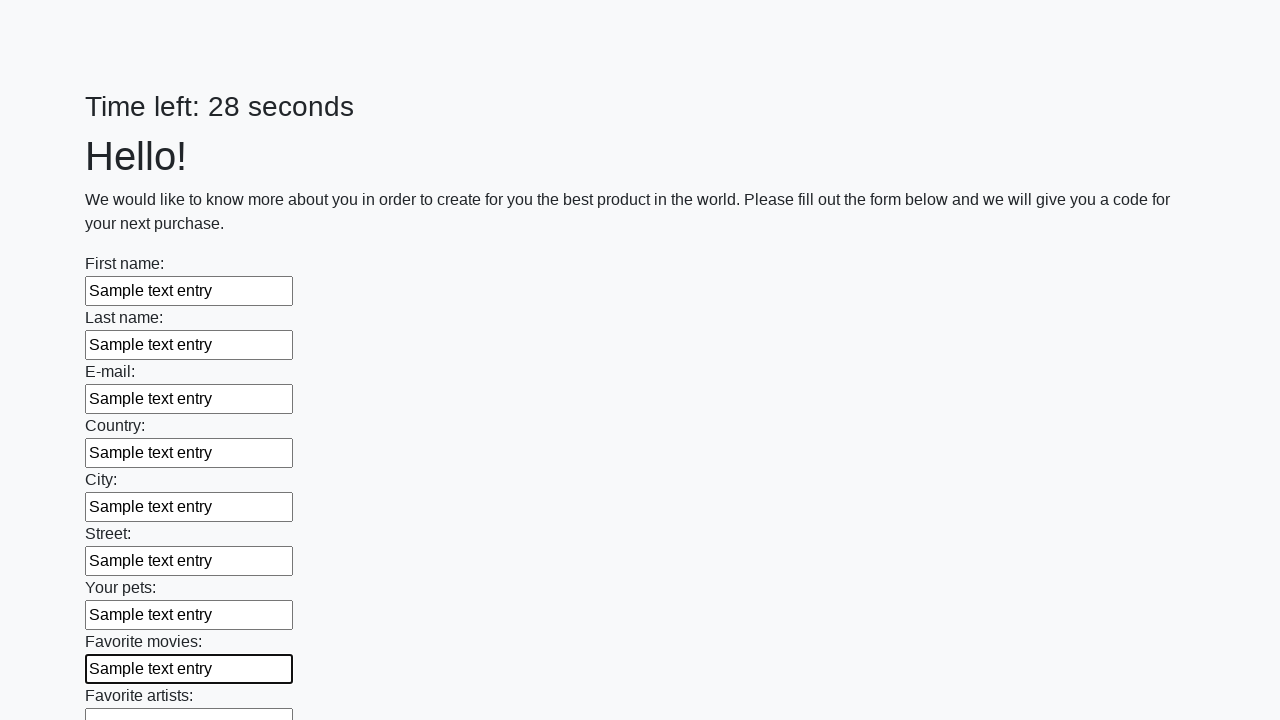

Filled an input field with 'Sample text entry' on input >> nth=8
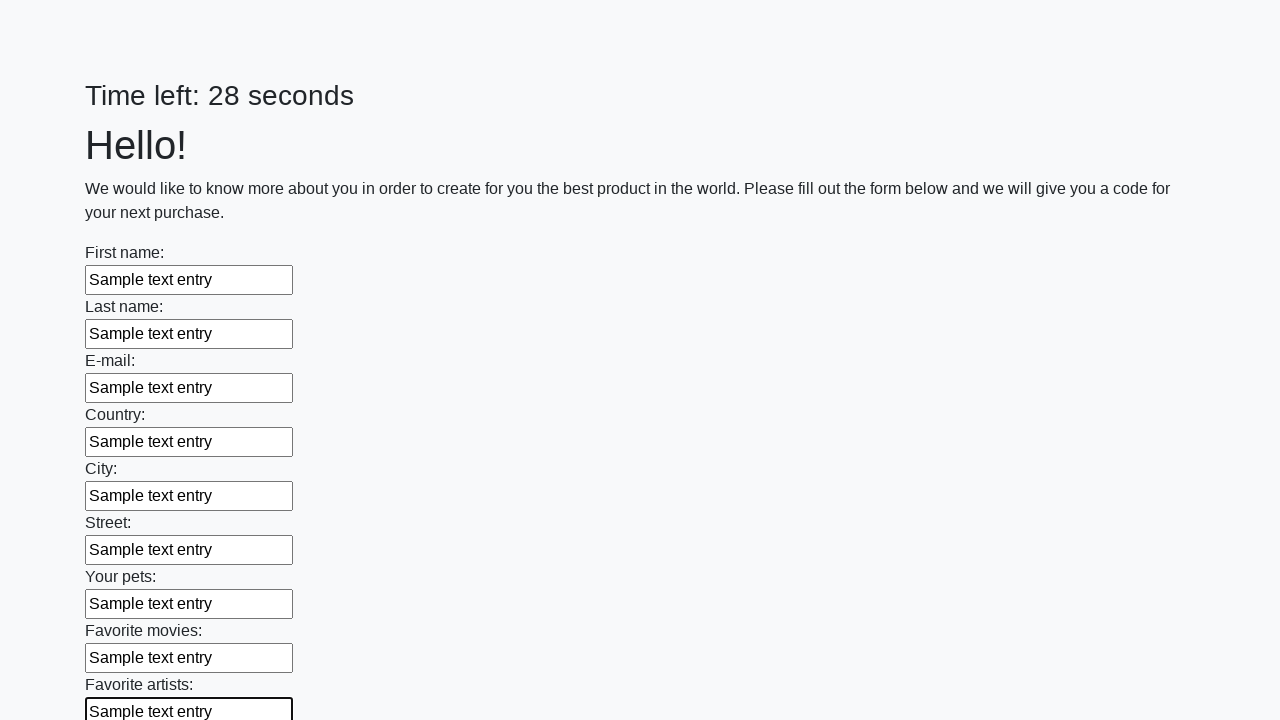

Filled an input field with 'Sample text entry' on input >> nth=9
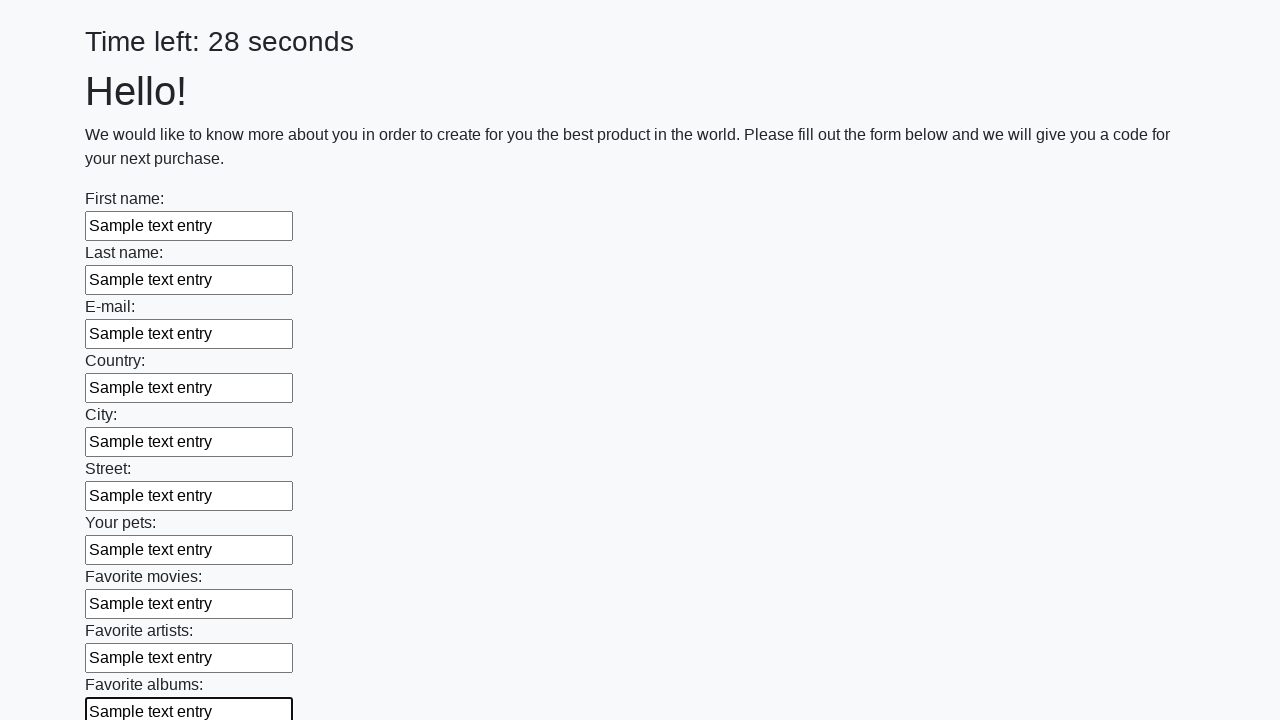

Filled an input field with 'Sample text entry' on input >> nth=10
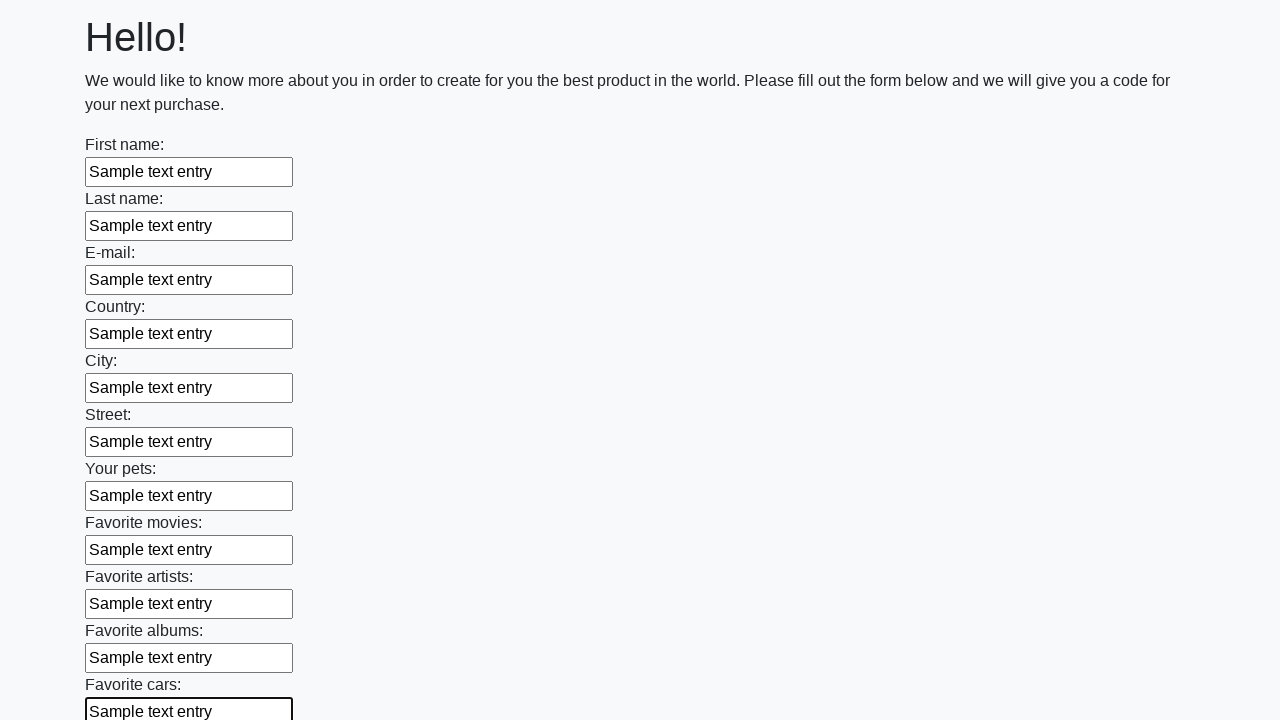

Filled an input field with 'Sample text entry' on input >> nth=11
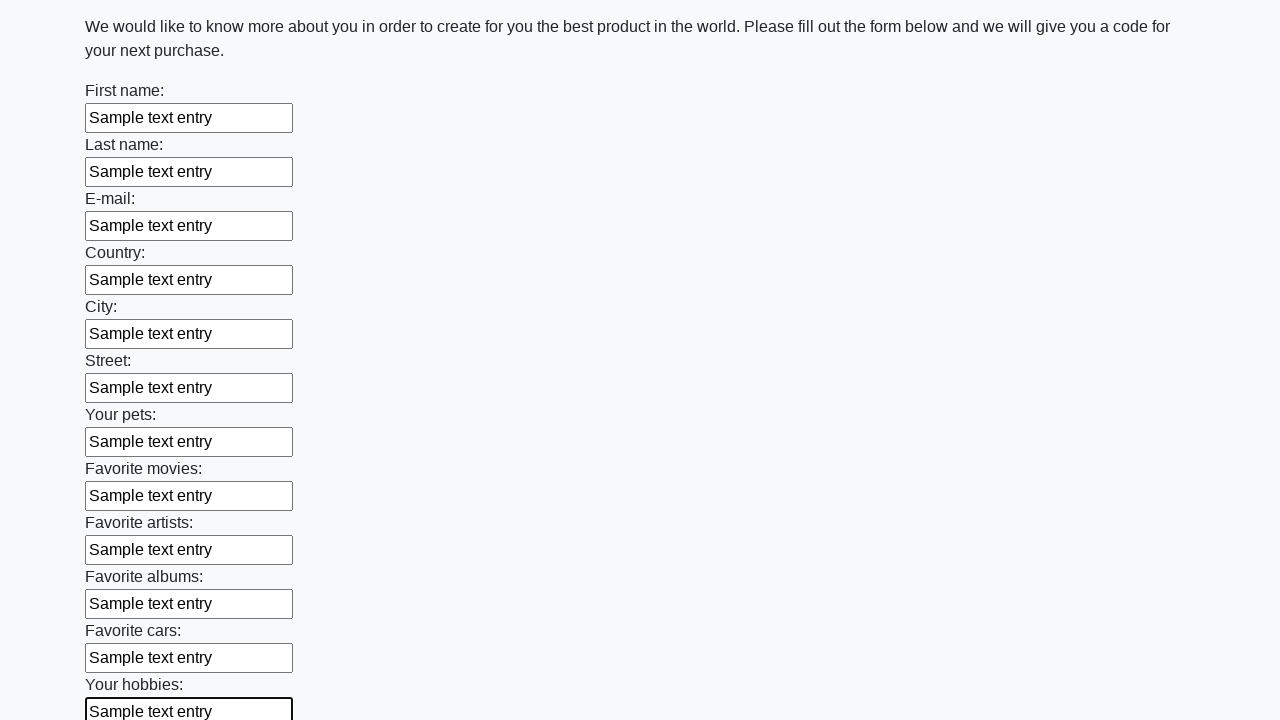

Filled an input field with 'Sample text entry' on input >> nth=12
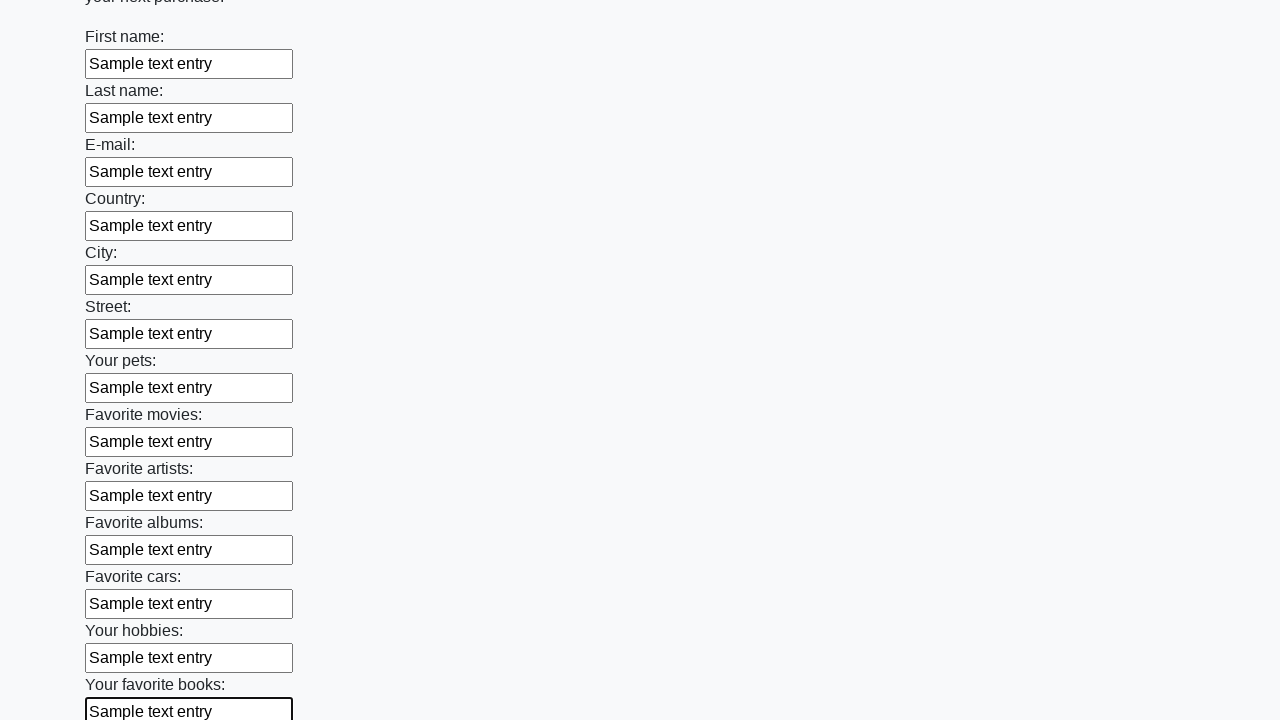

Filled an input field with 'Sample text entry' on input >> nth=13
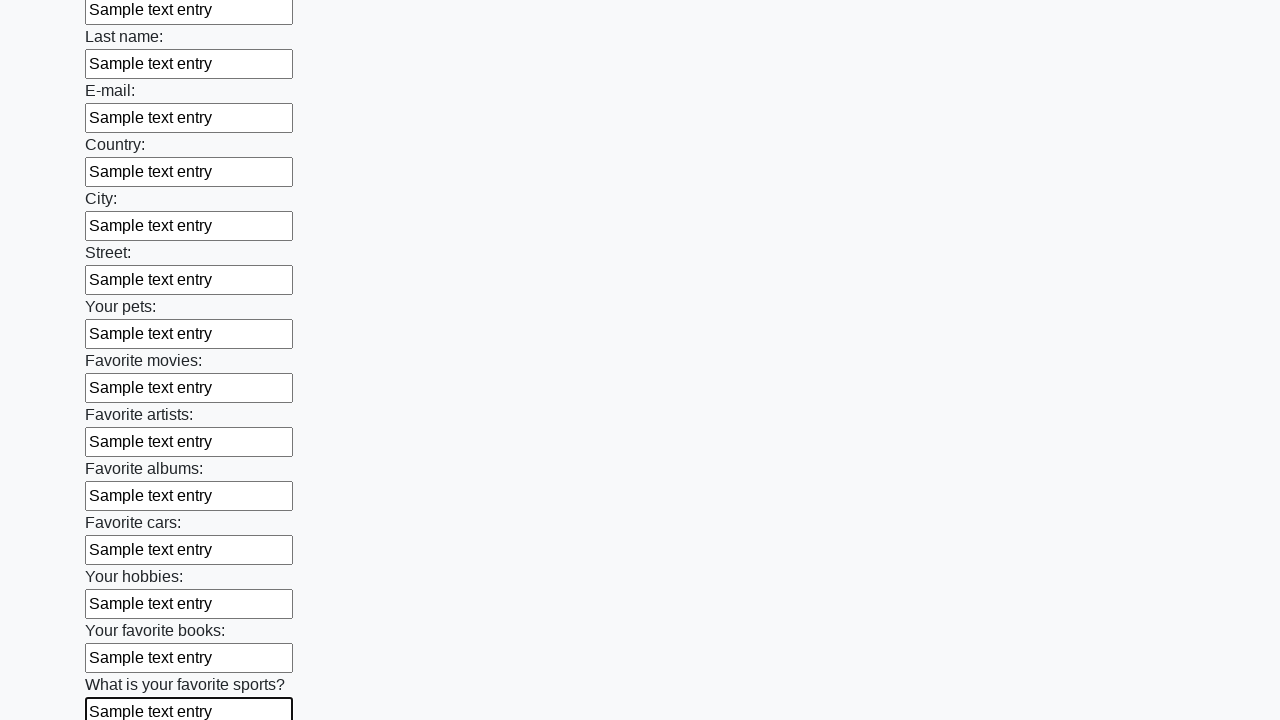

Filled an input field with 'Sample text entry' on input >> nth=14
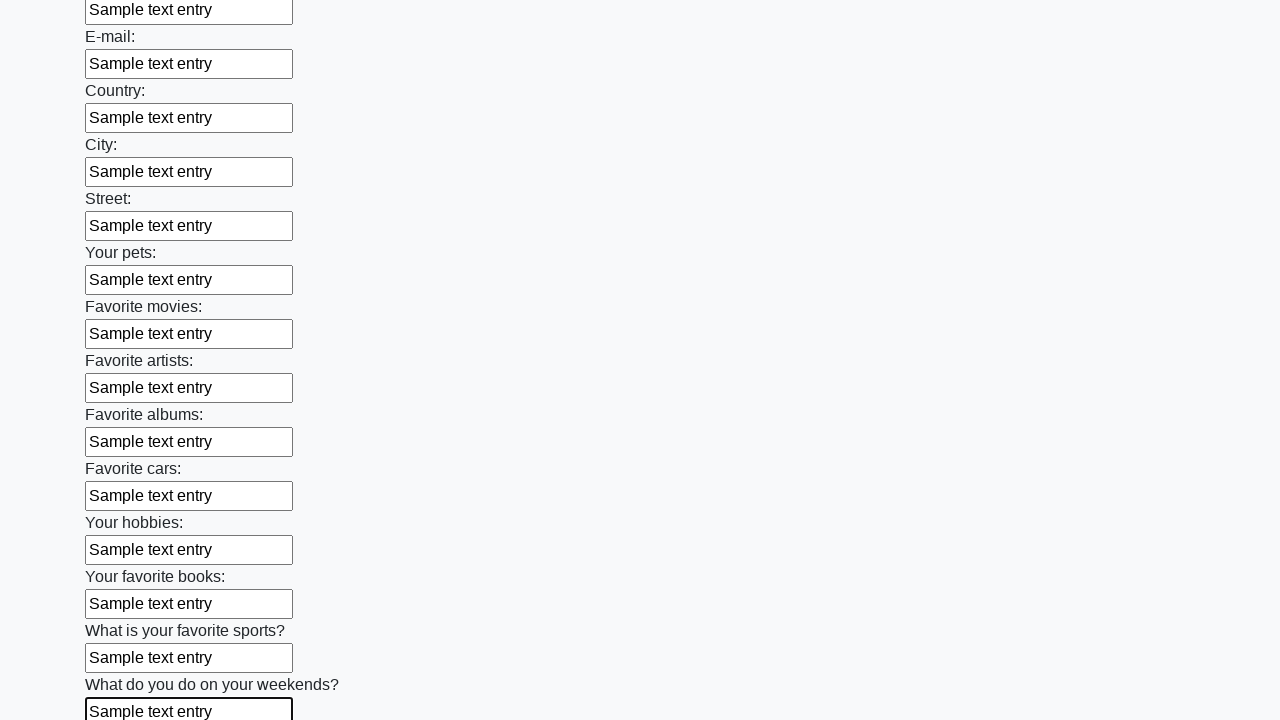

Filled an input field with 'Sample text entry' on input >> nth=15
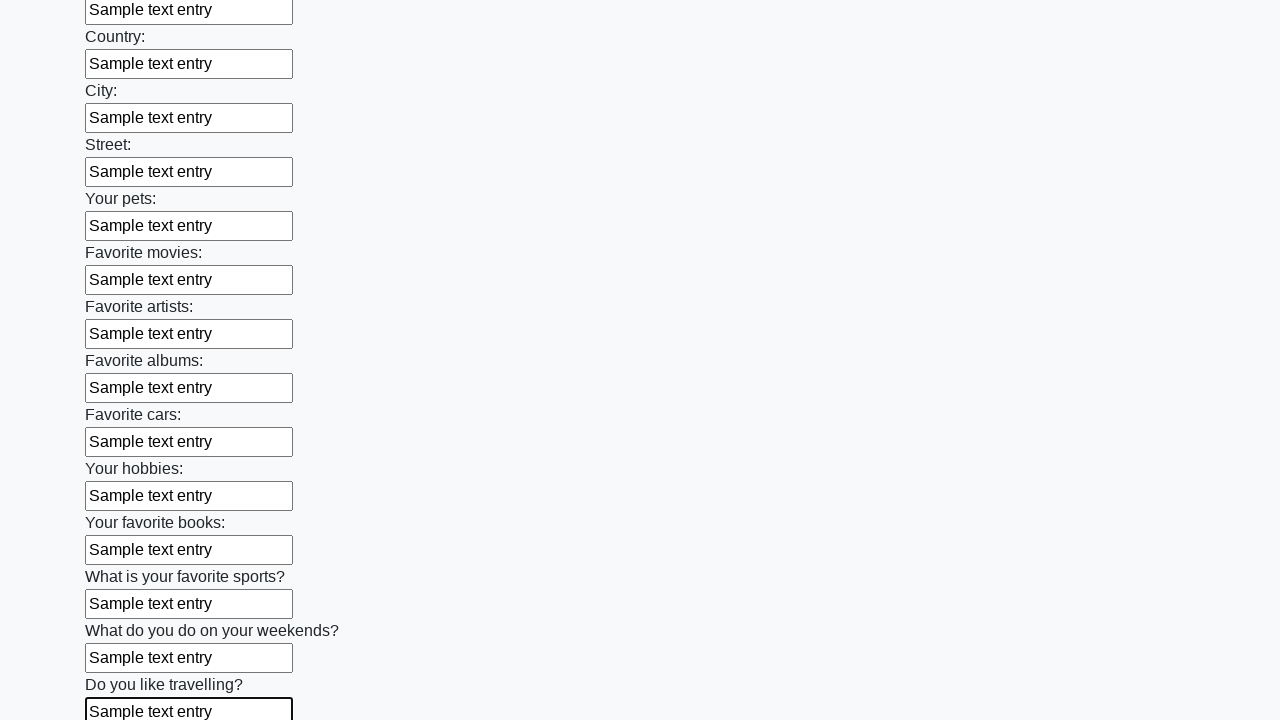

Filled an input field with 'Sample text entry' on input >> nth=16
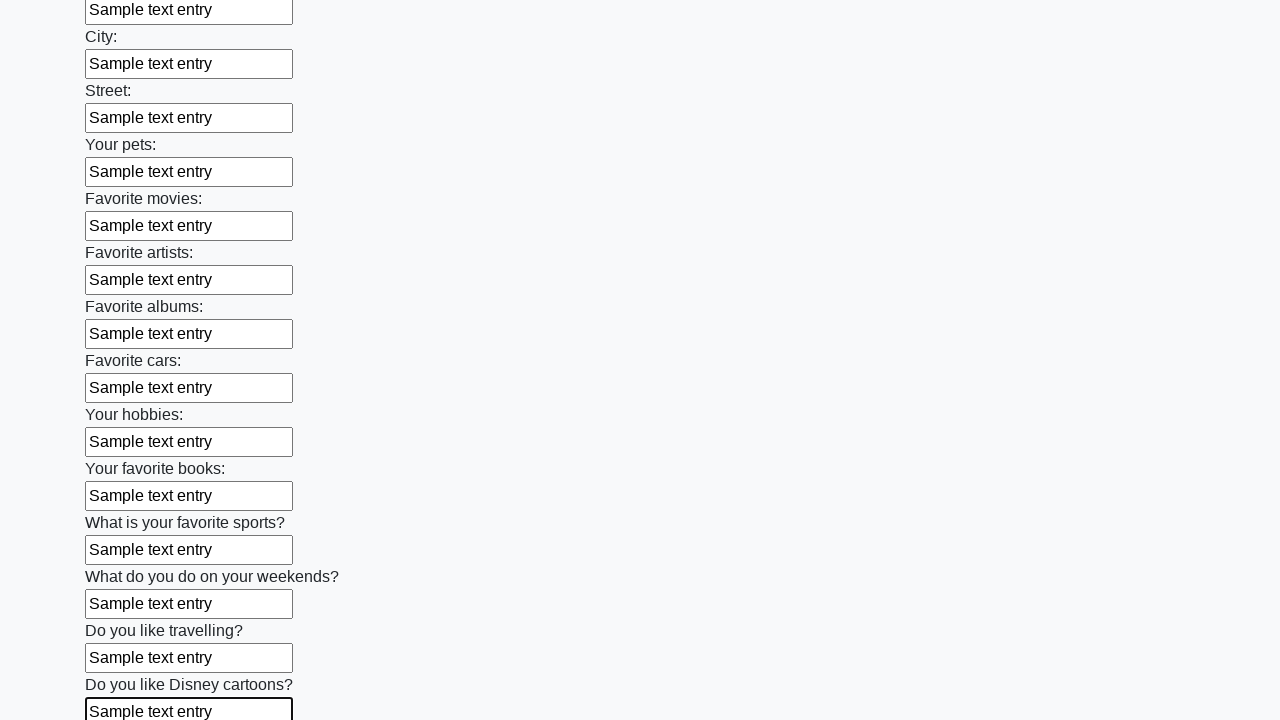

Filled an input field with 'Sample text entry' on input >> nth=17
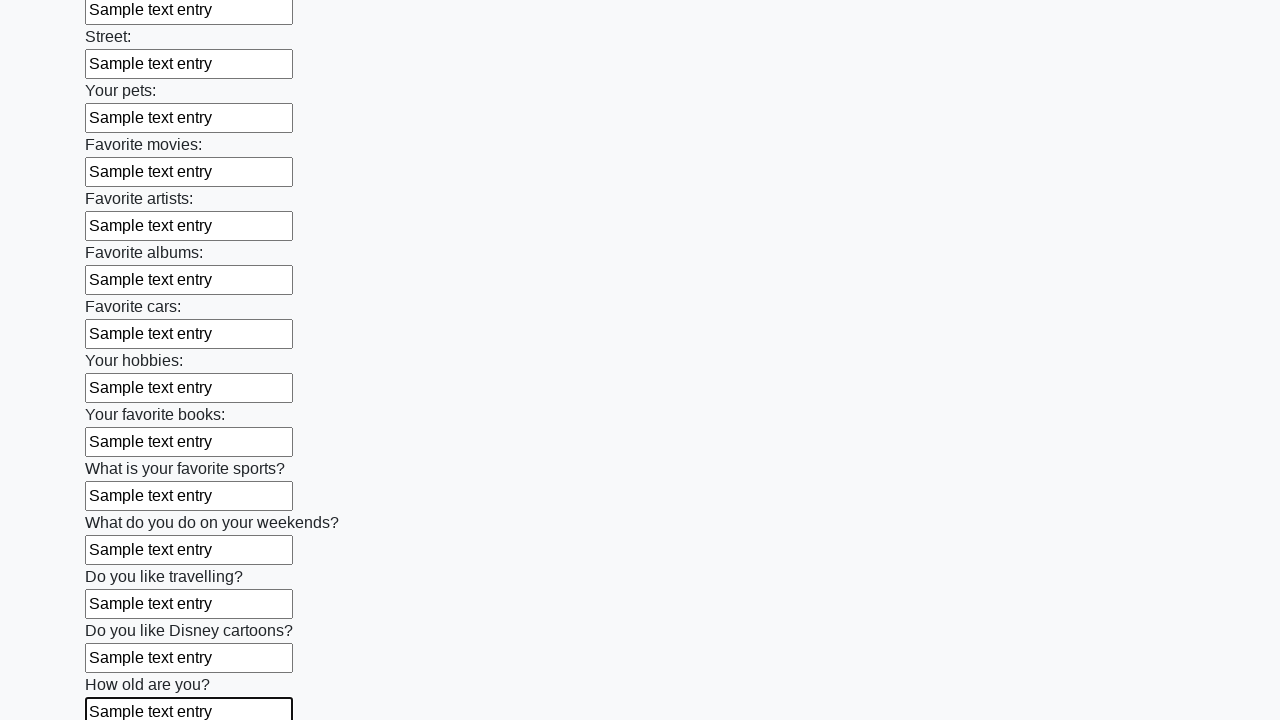

Filled an input field with 'Sample text entry' on input >> nth=18
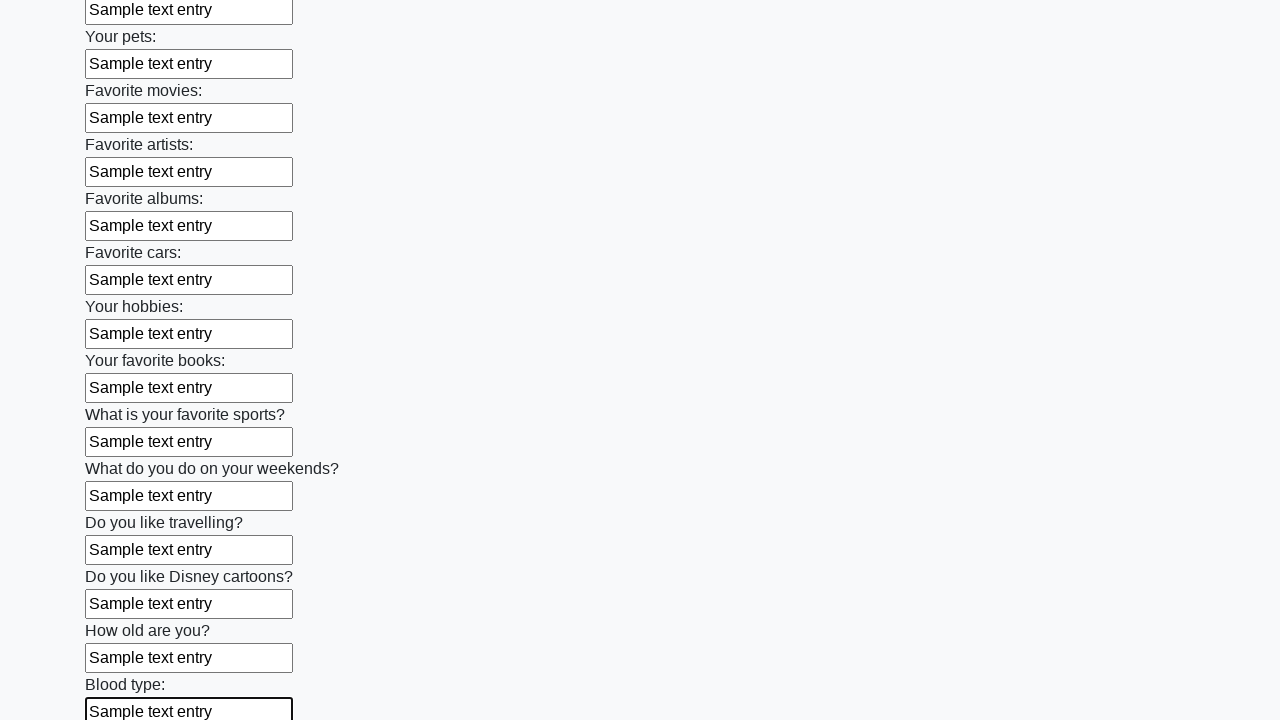

Filled an input field with 'Sample text entry' on input >> nth=19
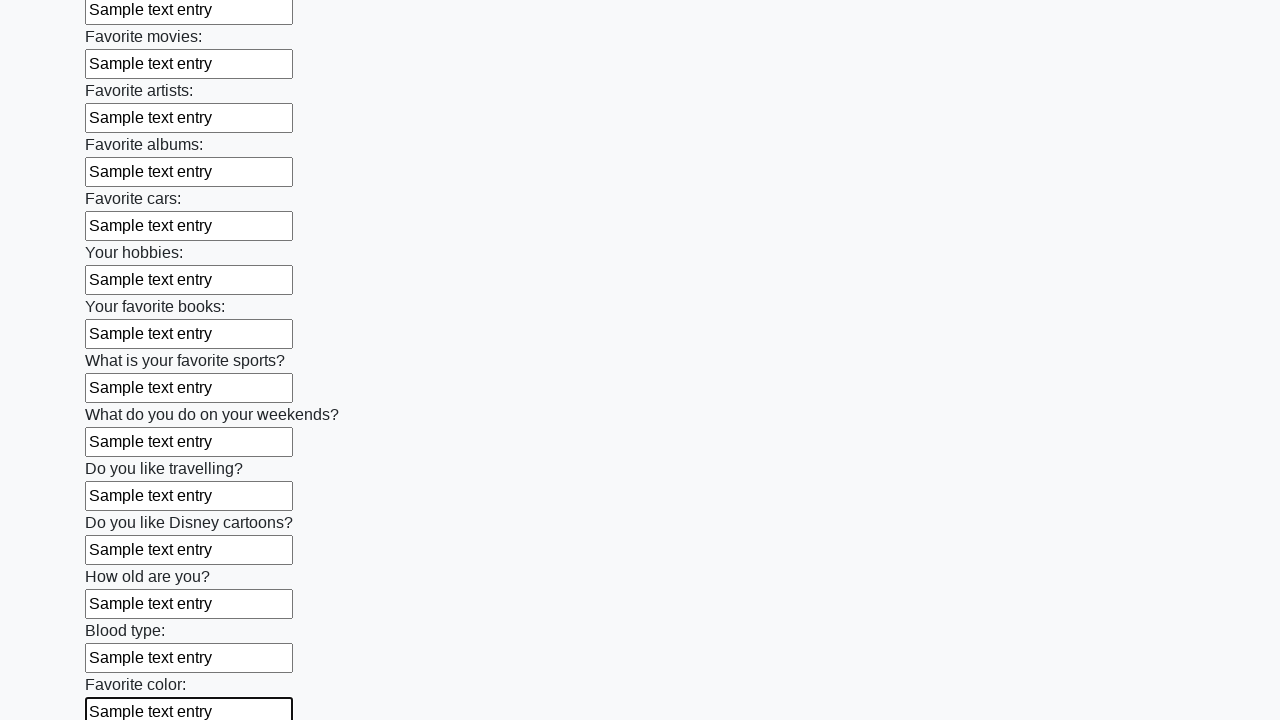

Filled an input field with 'Sample text entry' on input >> nth=20
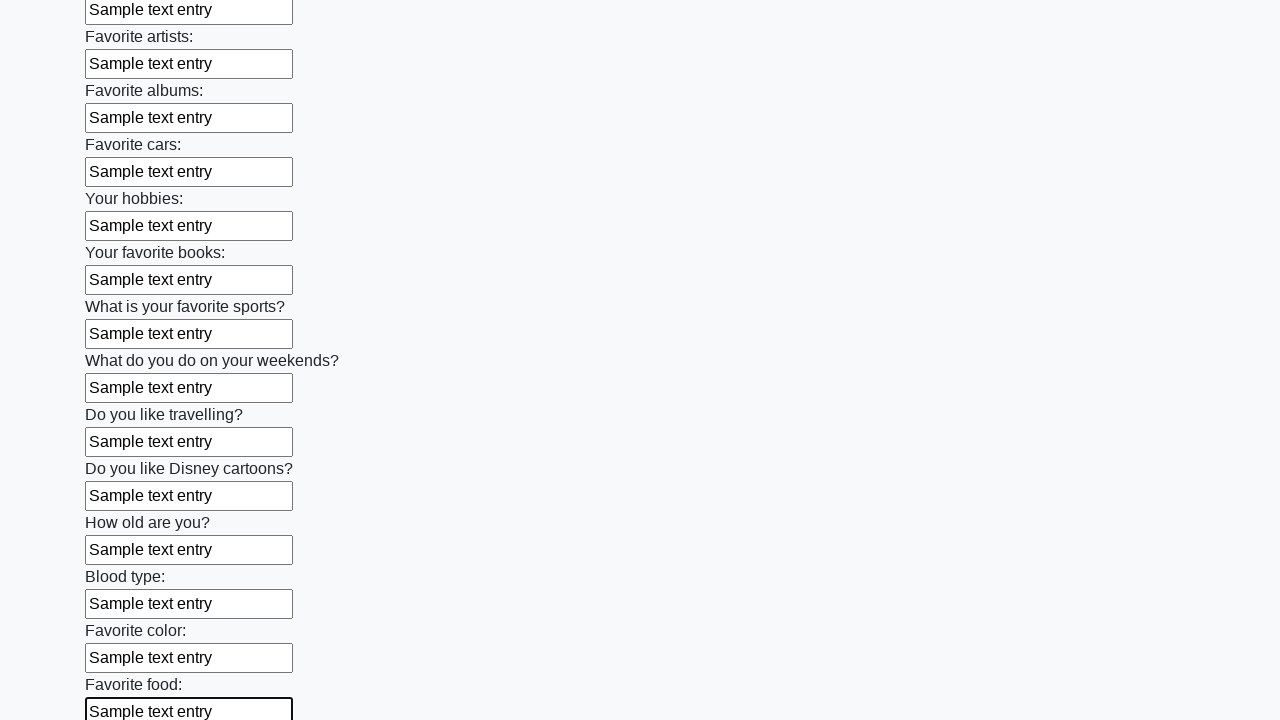

Filled an input field with 'Sample text entry' on input >> nth=21
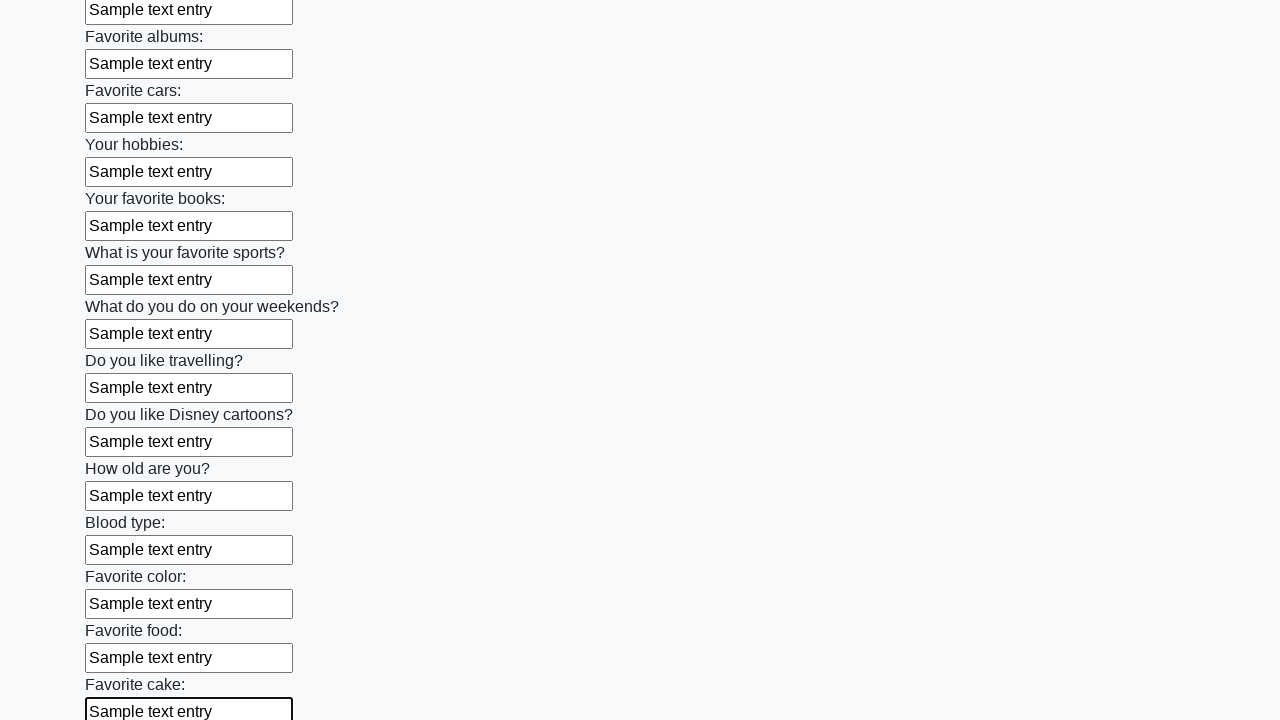

Filled an input field with 'Sample text entry' on input >> nth=22
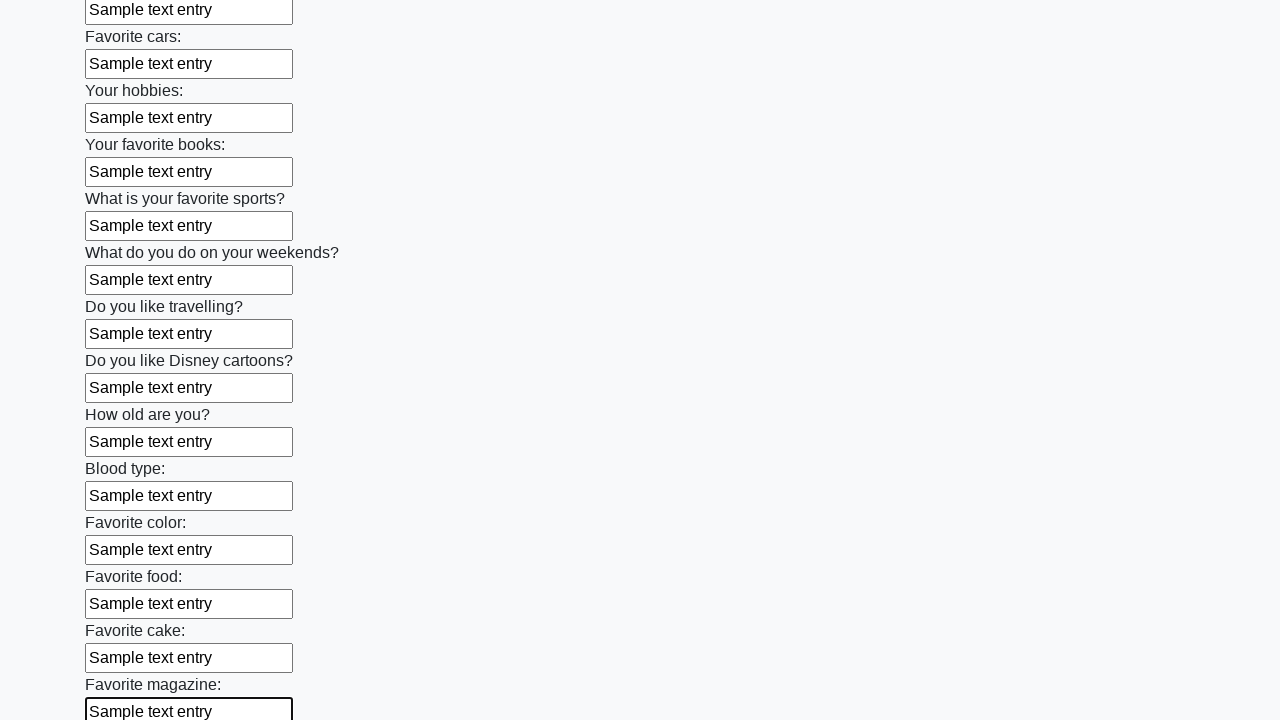

Filled an input field with 'Sample text entry' on input >> nth=23
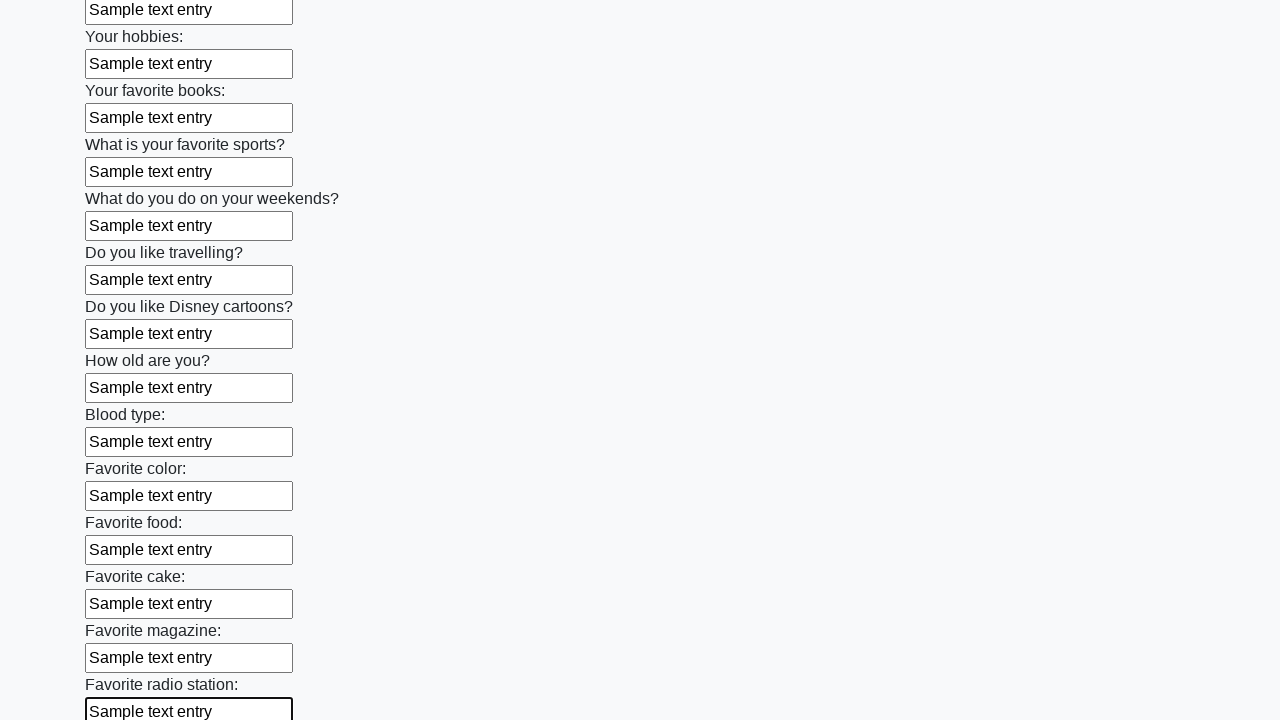

Filled an input field with 'Sample text entry' on input >> nth=24
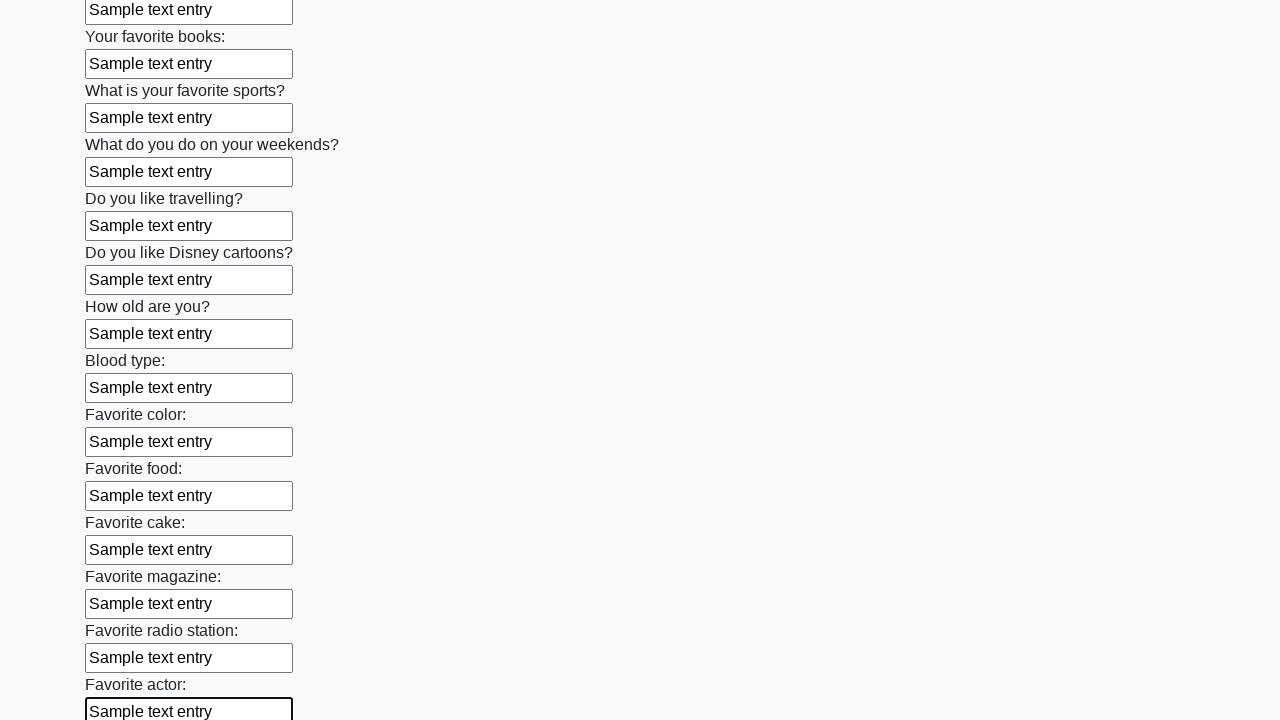

Filled an input field with 'Sample text entry' on input >> nth=25
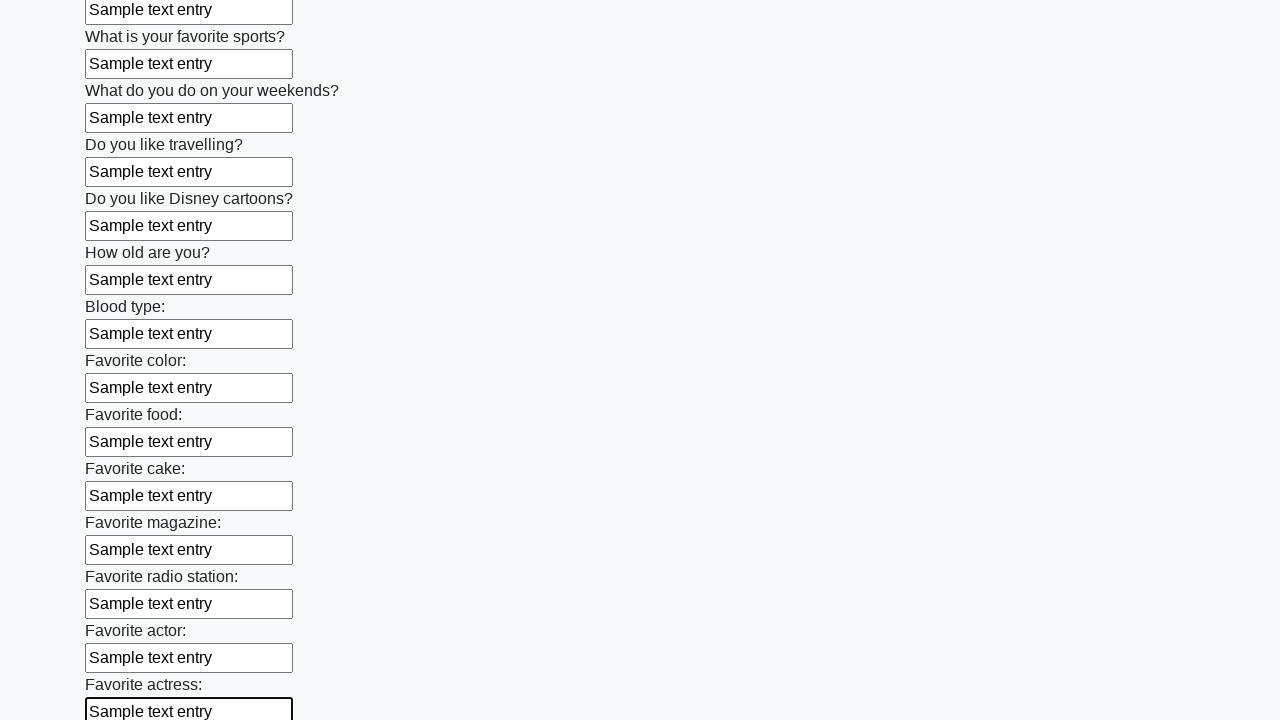

Filled an input field with 'Sample text entry' on input >> nth=26
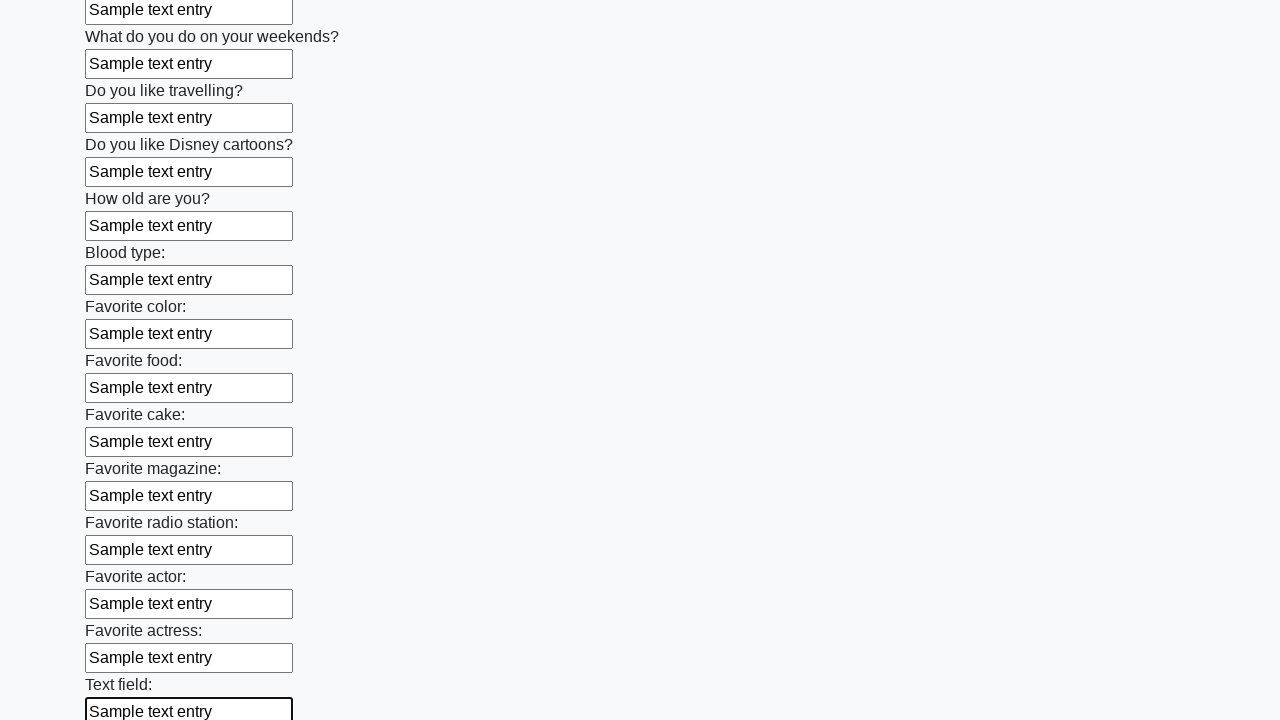

Filled an input field with 'Sample text entry' on input >> nth=27
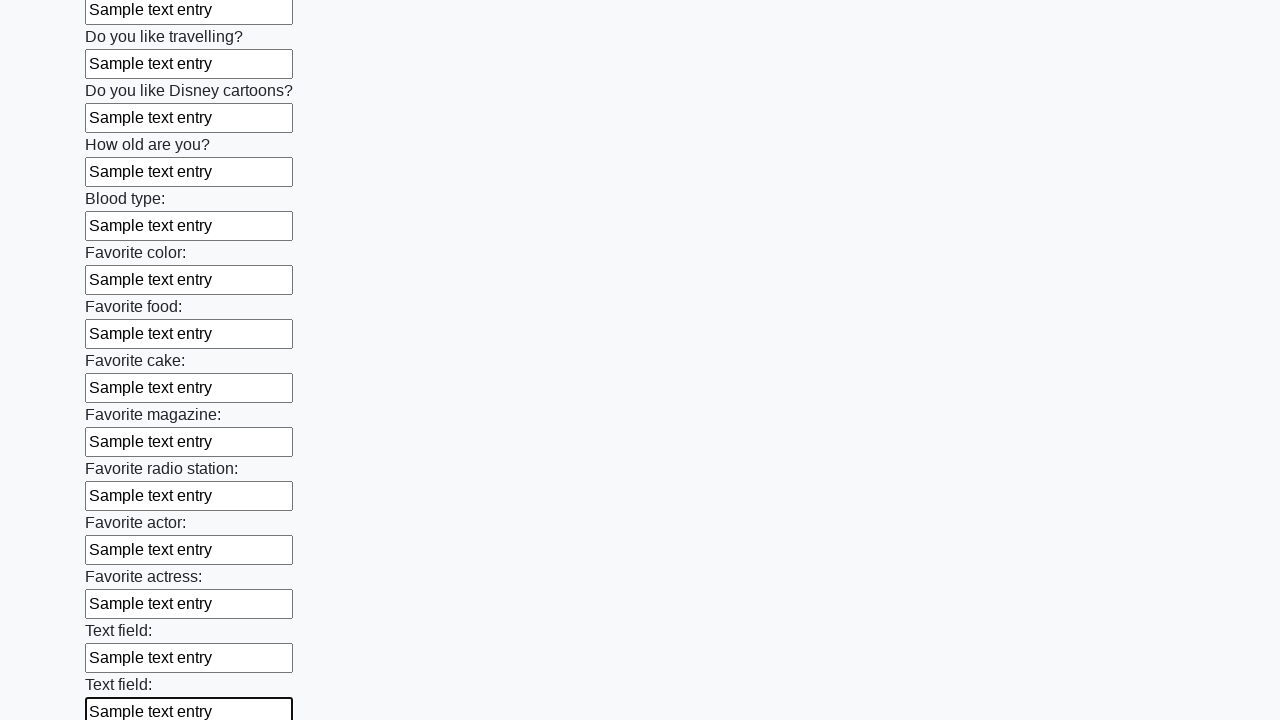

Filled an input field with 'Sample text entry' on input >> nth=28
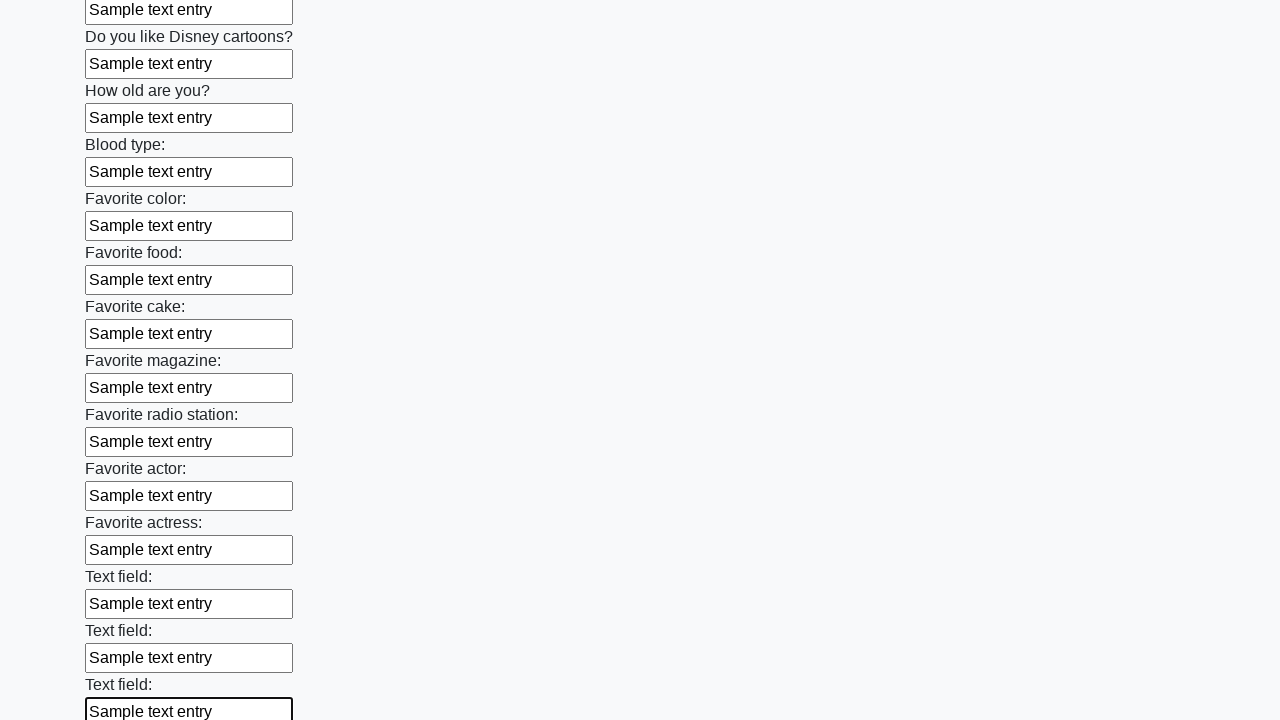

Filled an input field with 'Sample text entry' on input >> nth=29
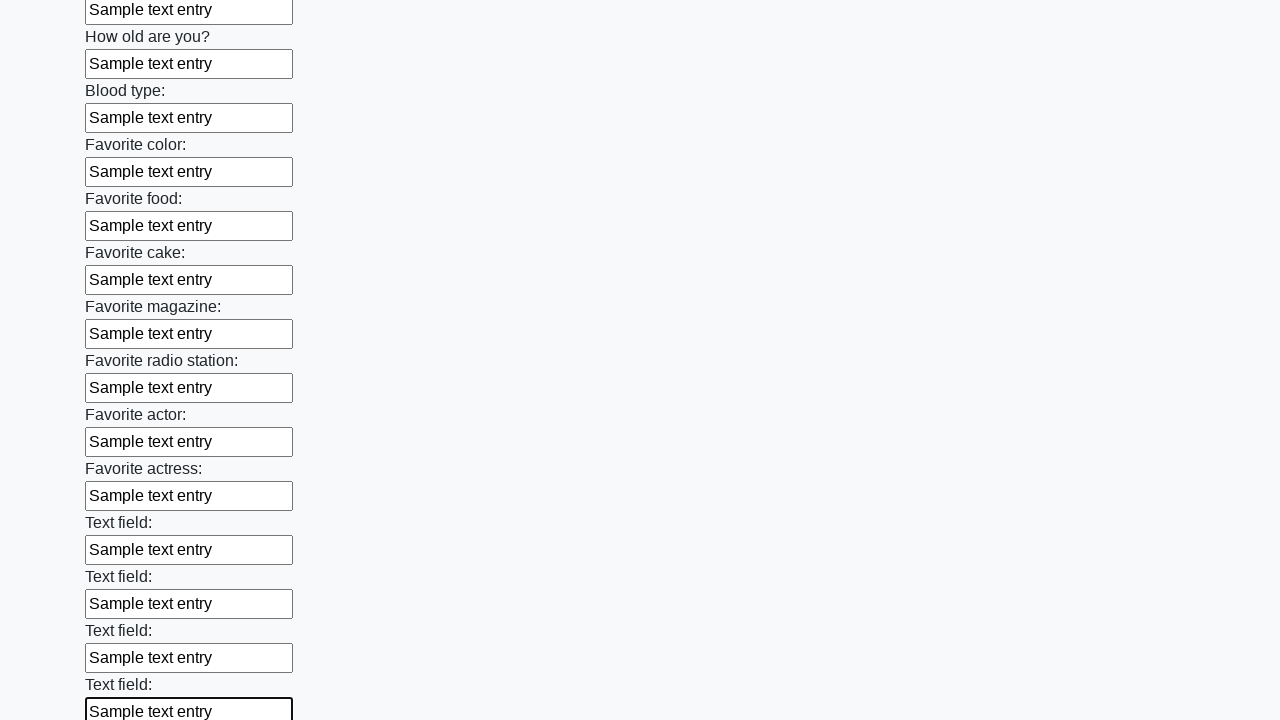

Filled an input field with 'Sample text entry' on input >> nth=30
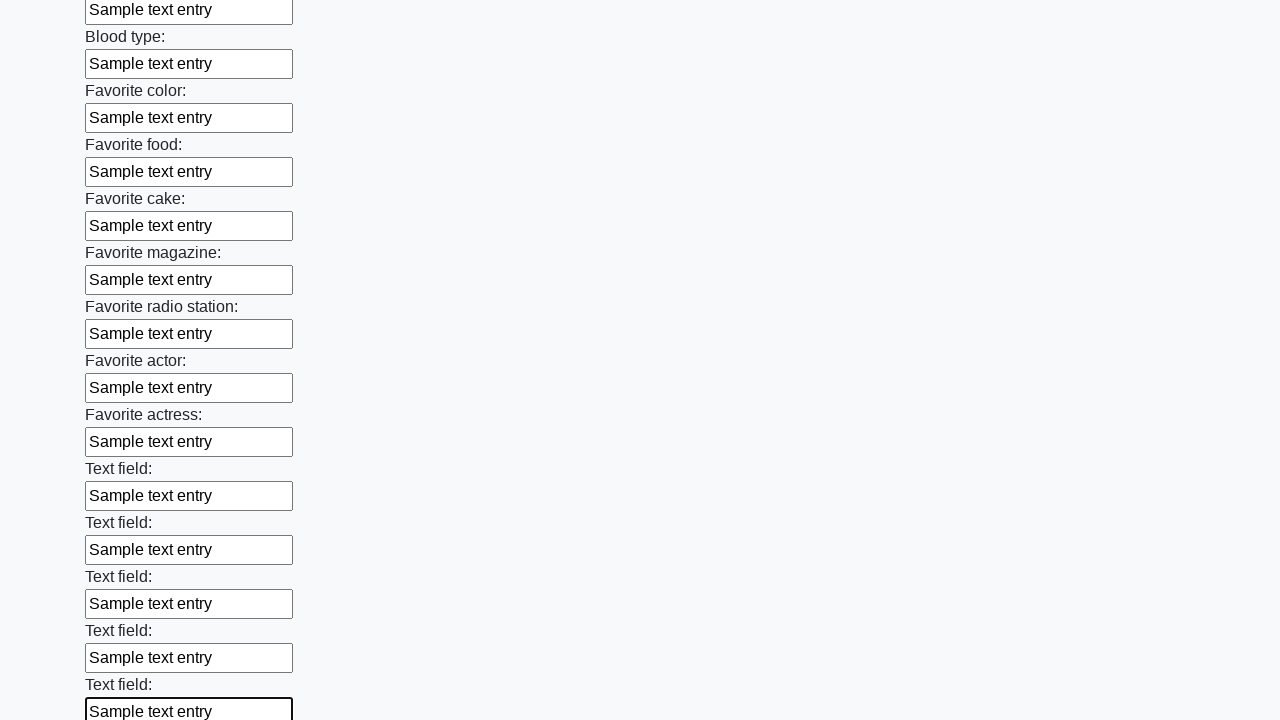

Filled an input field with 'Sample text entry' on input >> nth=31
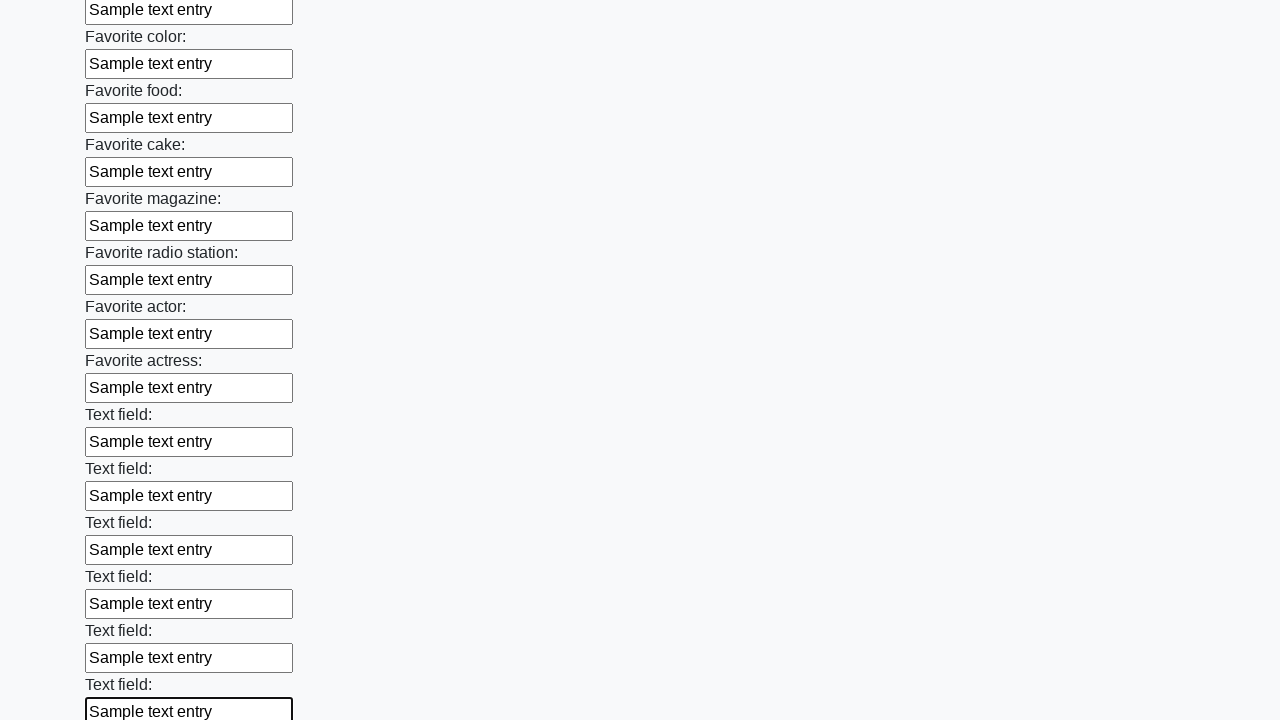

Filled an input field with 'Sample text entry' on input >> nth=32
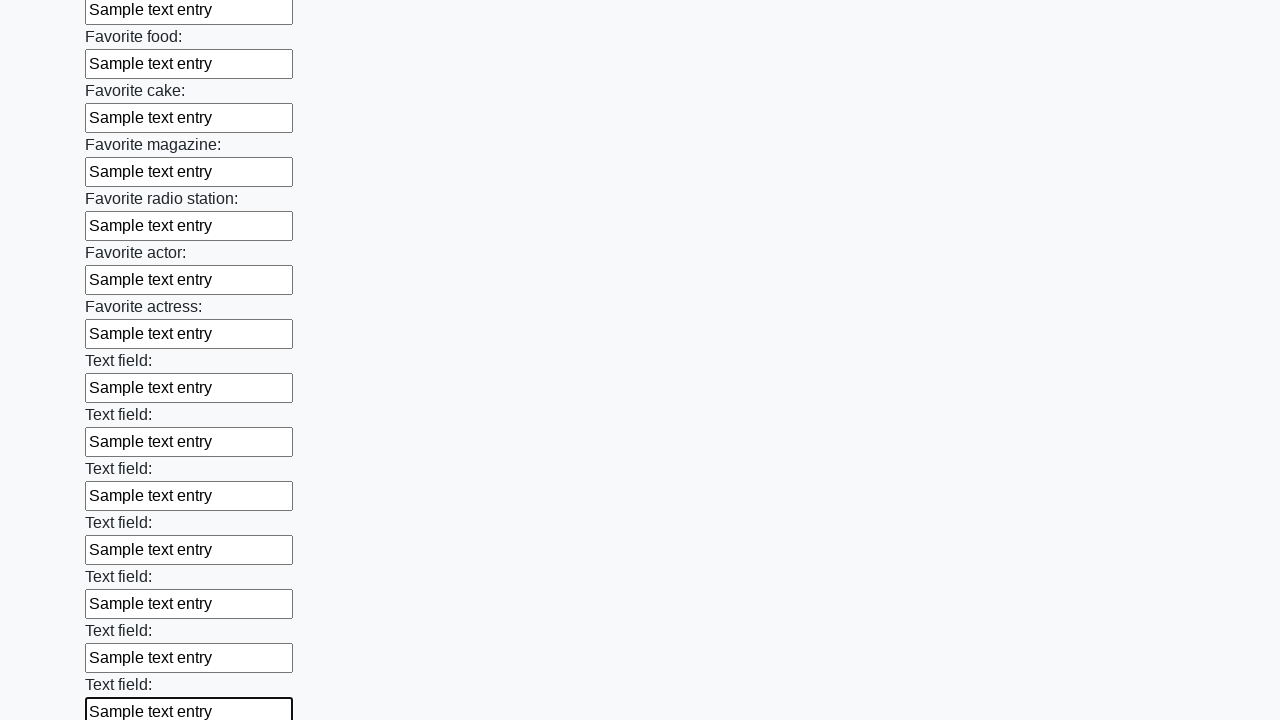

Filled an input field with 'Sample text entry' on input >> nth=33
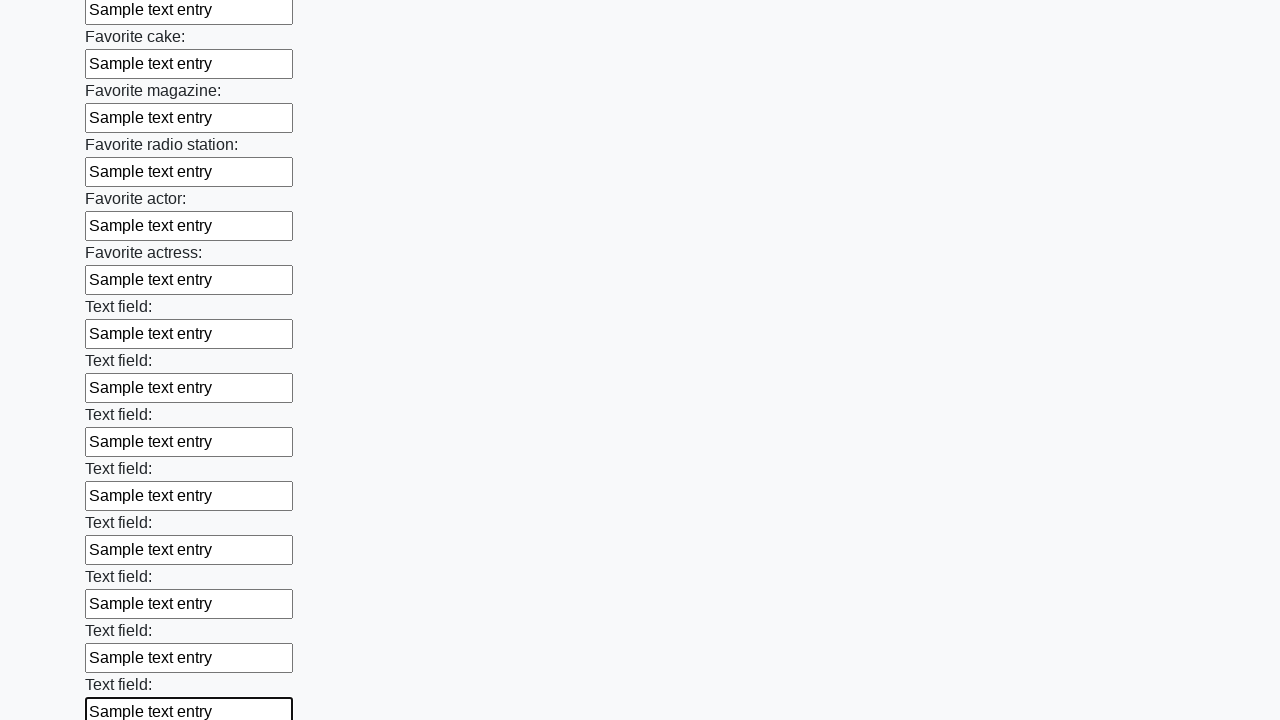

Filled an input field with 'Sample text entry' on input >> nth=34
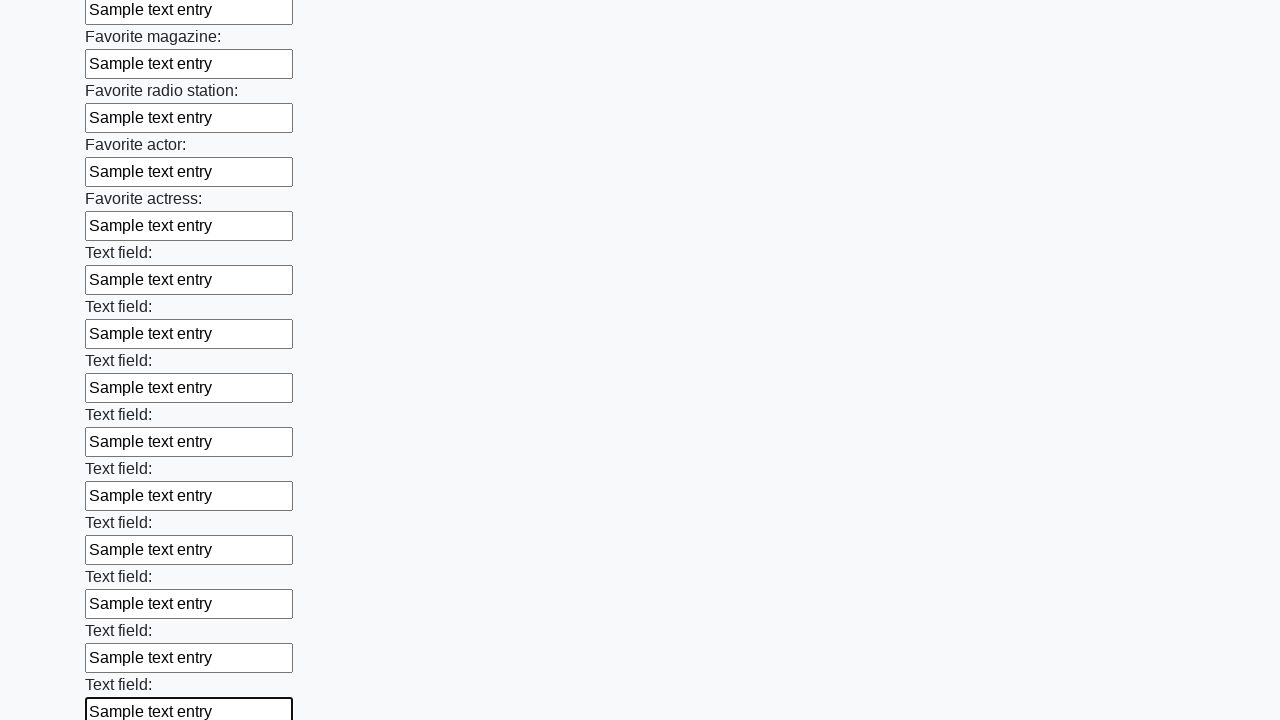

Filled an input field with 'Sample text entry' on input >> nth=35
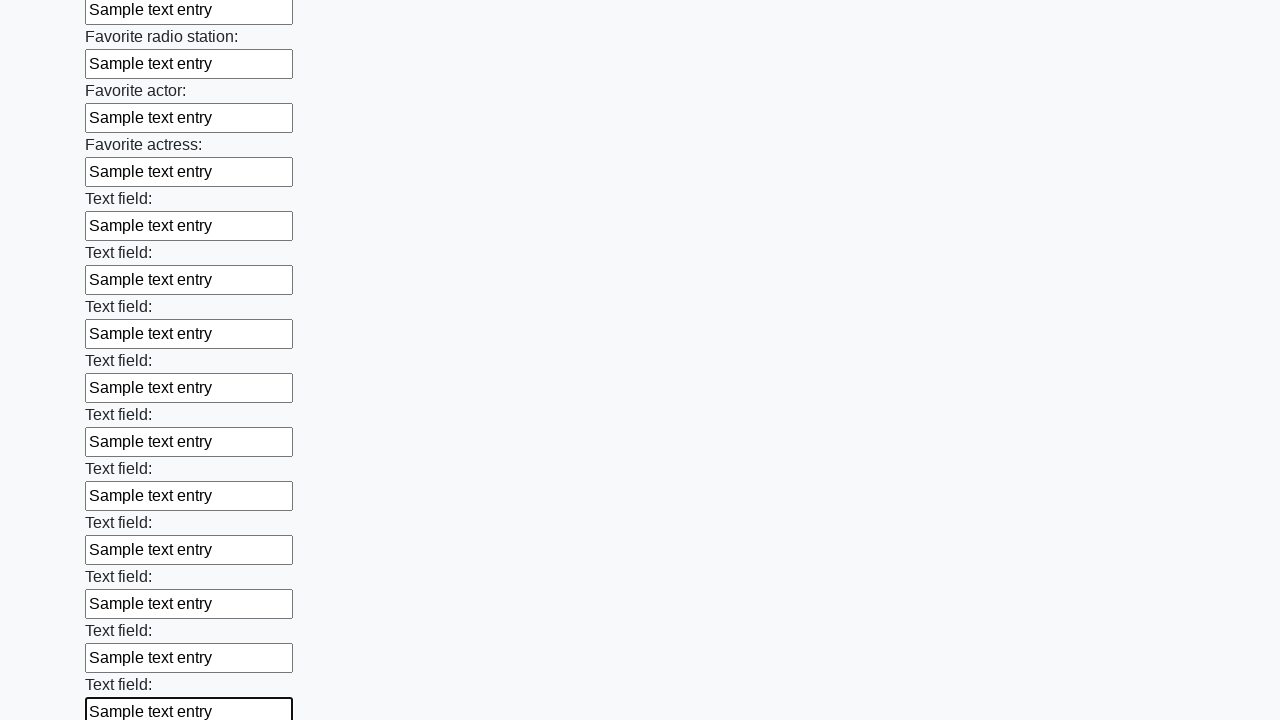

Filled an input field with 'Sample text entry' on input >> nth=36
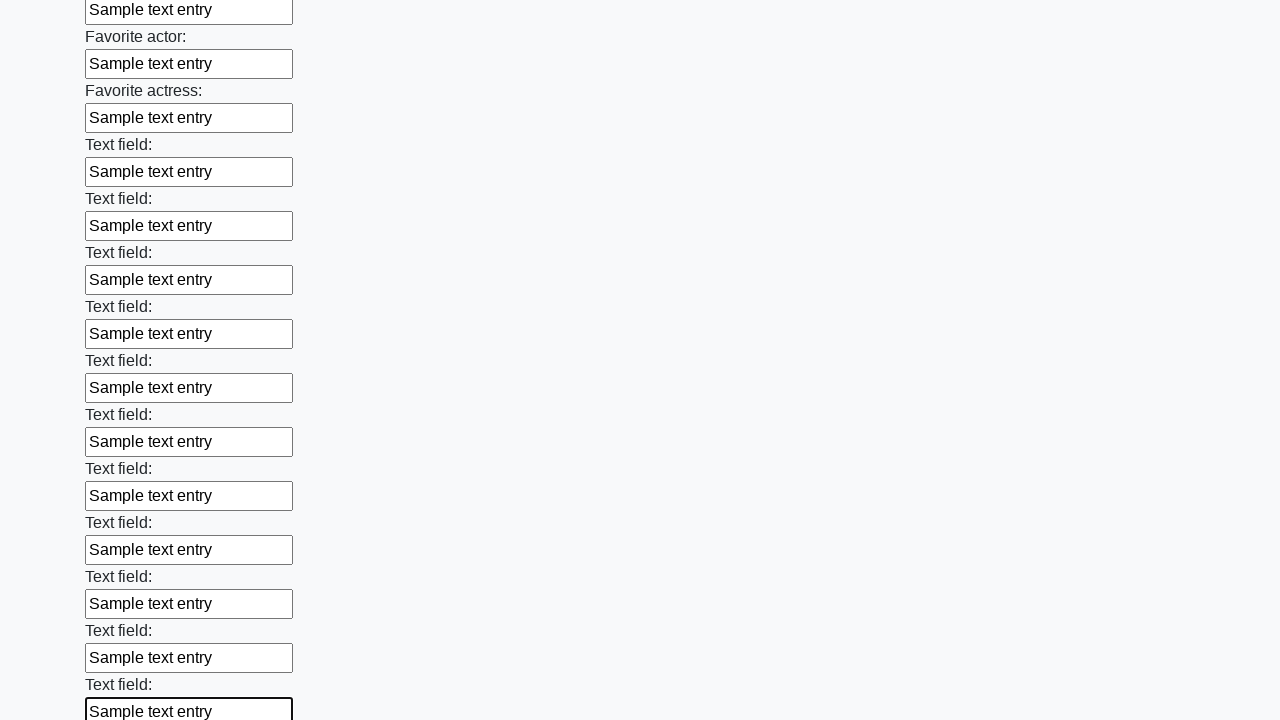

Filled an input field with 'Sample text entry' on input >> nth=37
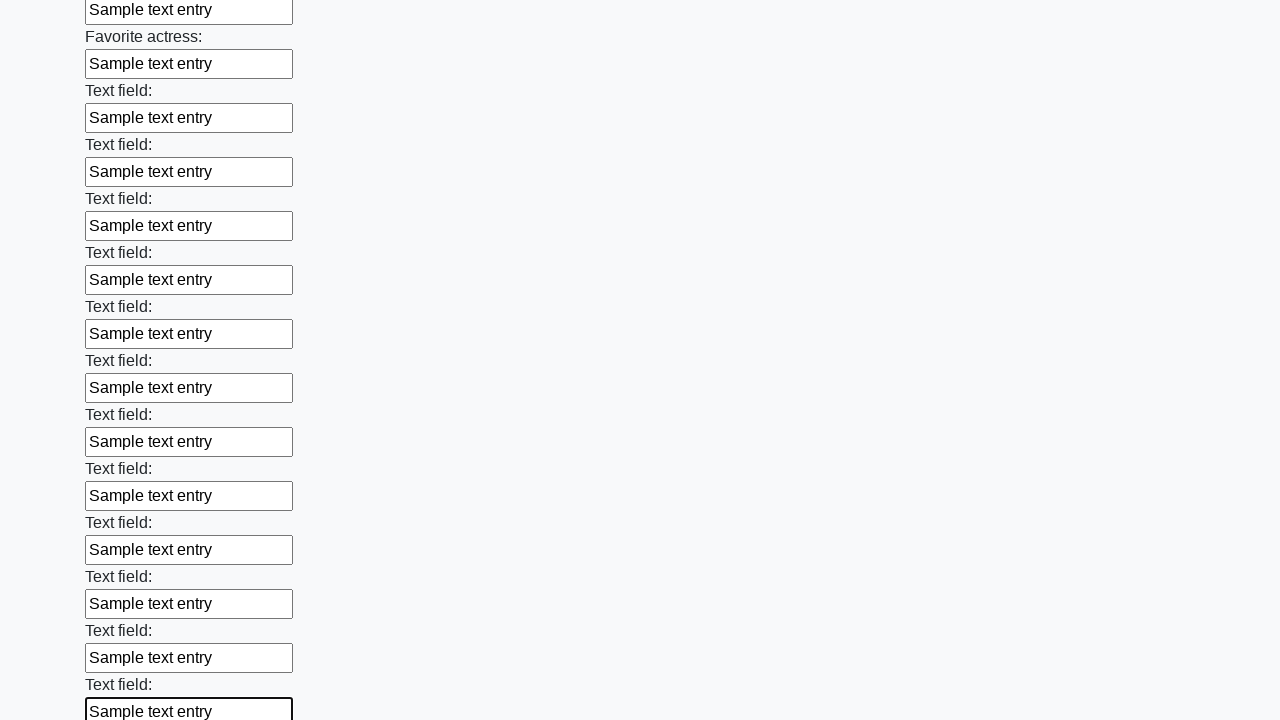

Filled an input field with 'Sample text entry' on input >> nth=38
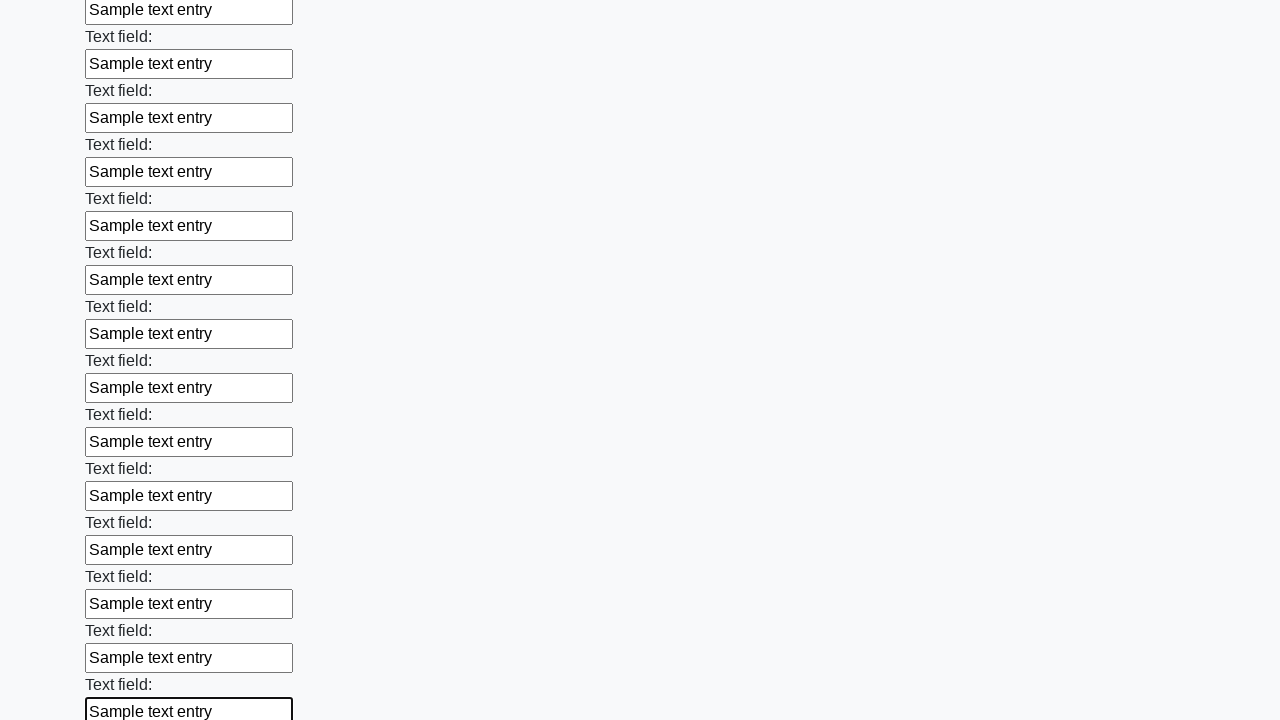

Filled an input field with 'Sample text entry' on input >> nth=39
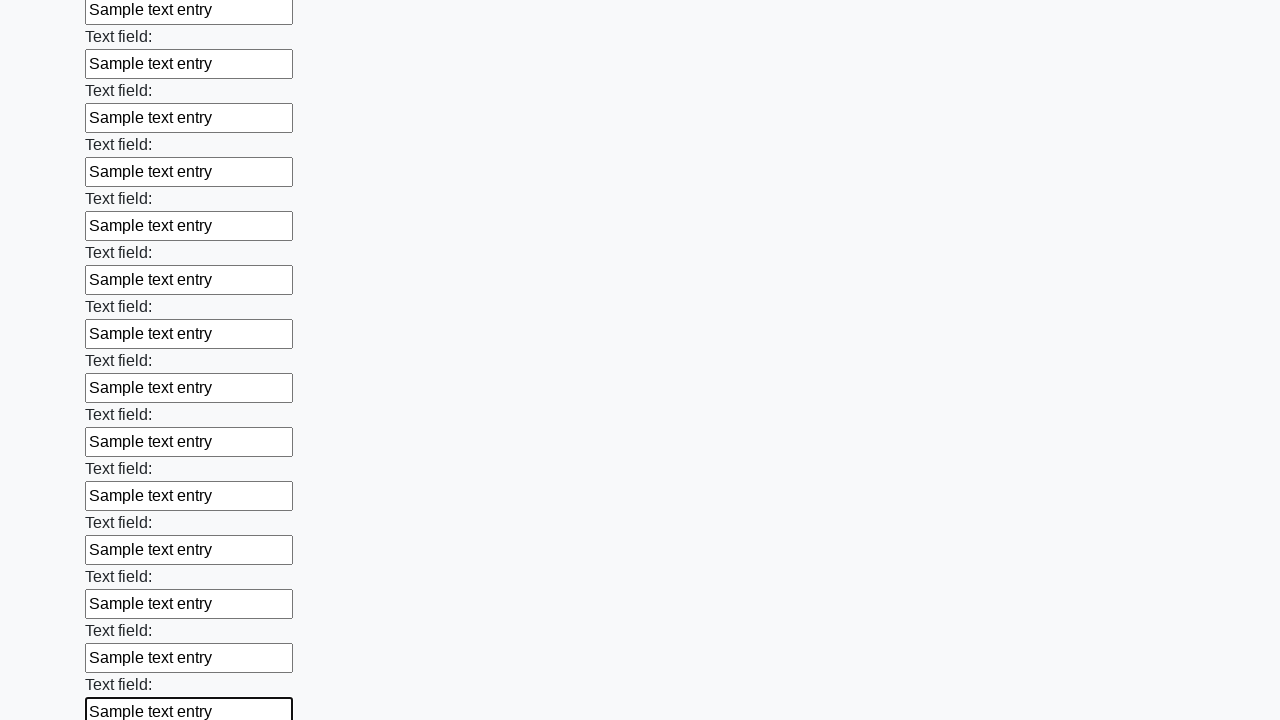

Filled an input field with 'Sample text entry' on input >> nth=40
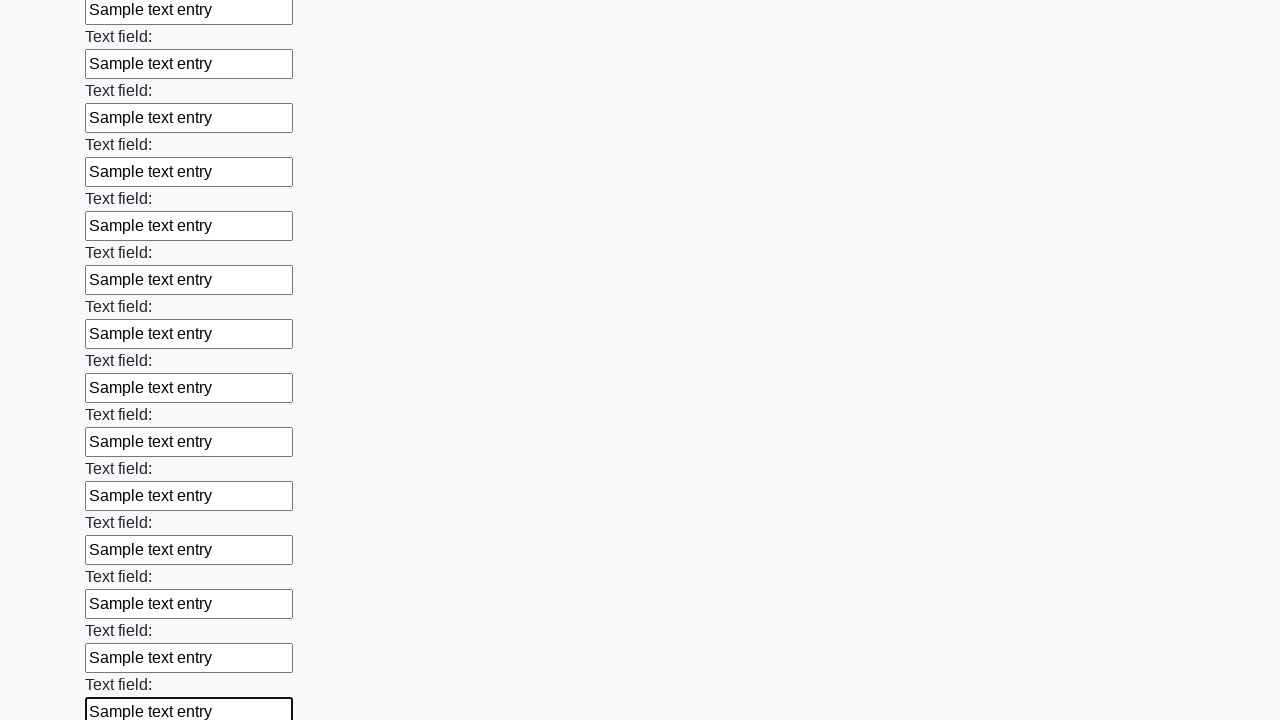

Filled an input field with 'Sample text entry' on input >> nth=41
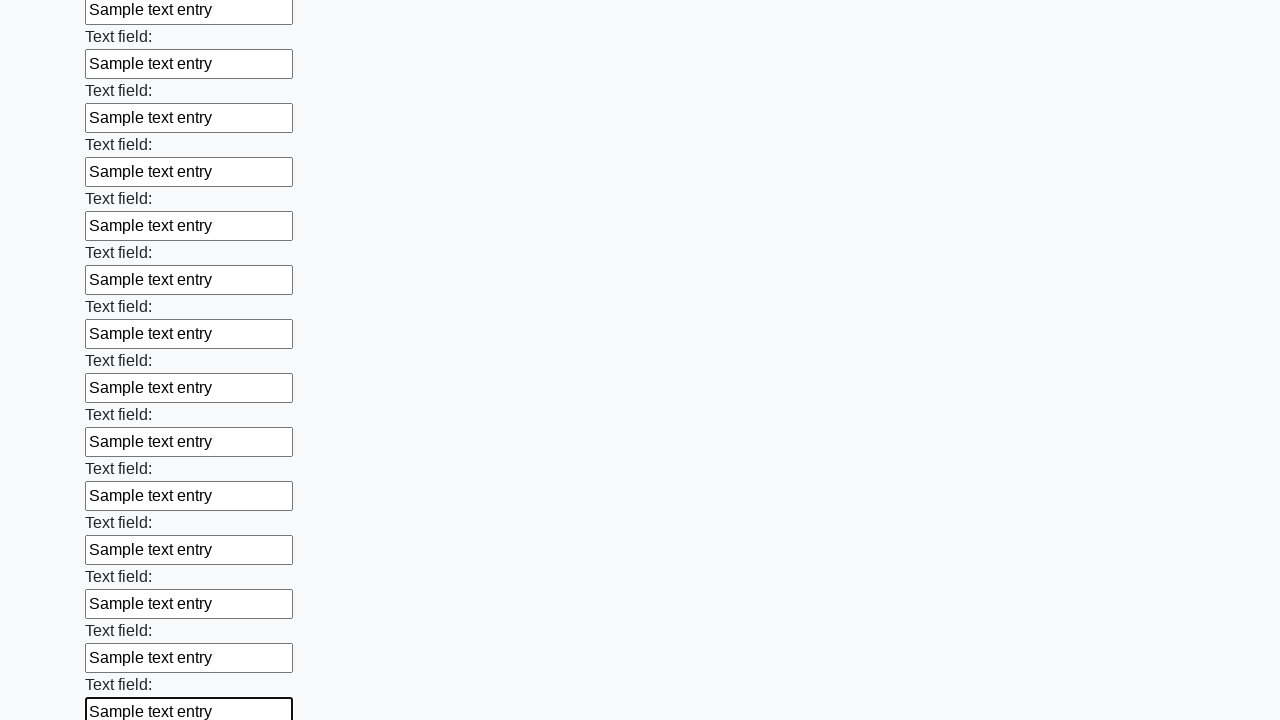

Filled an input field with 'Sample text entry' on input >> nth=42
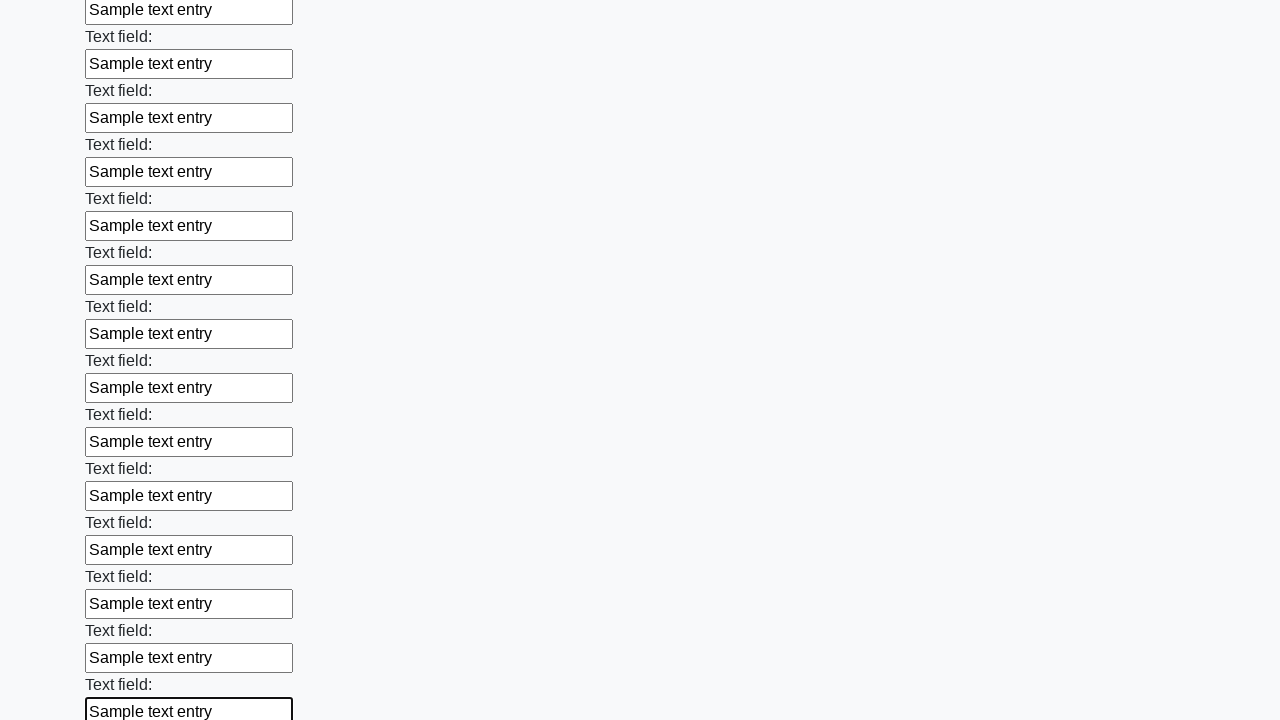

Filled an input field with 'Sample text entry' on input >> nth=43
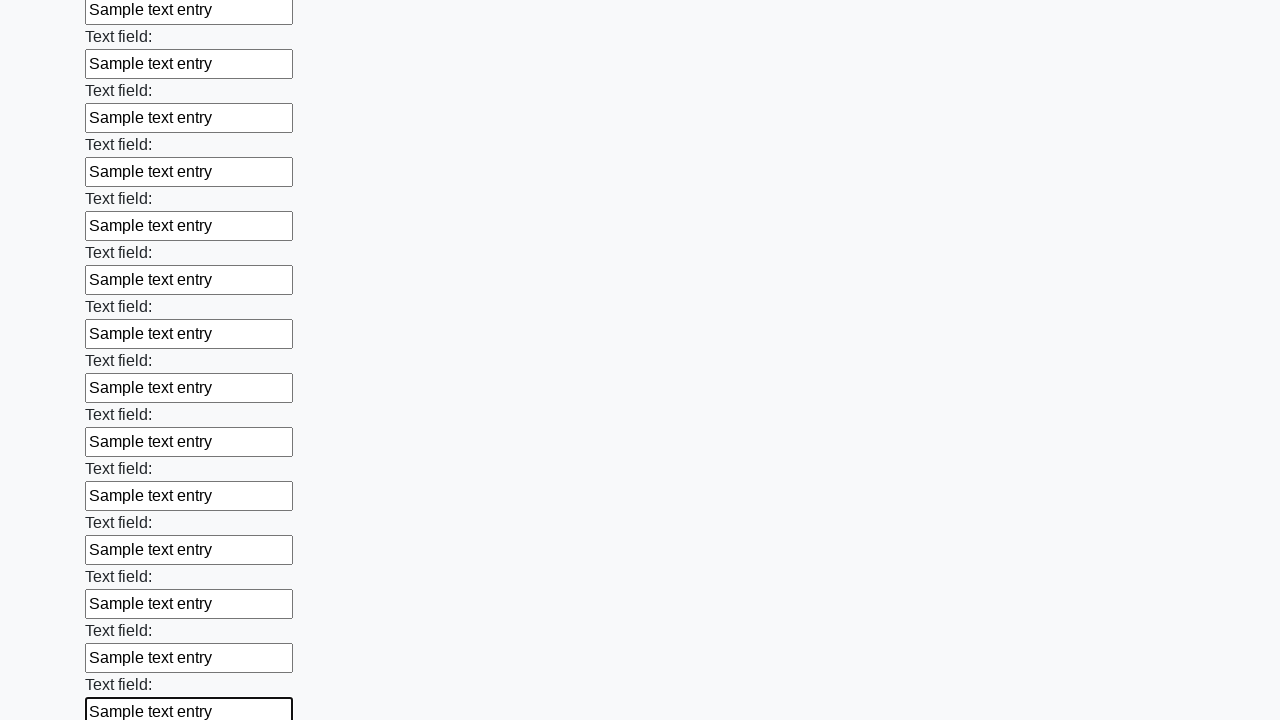

Filled an input field with 'Sample text entry' on input >> nth=44
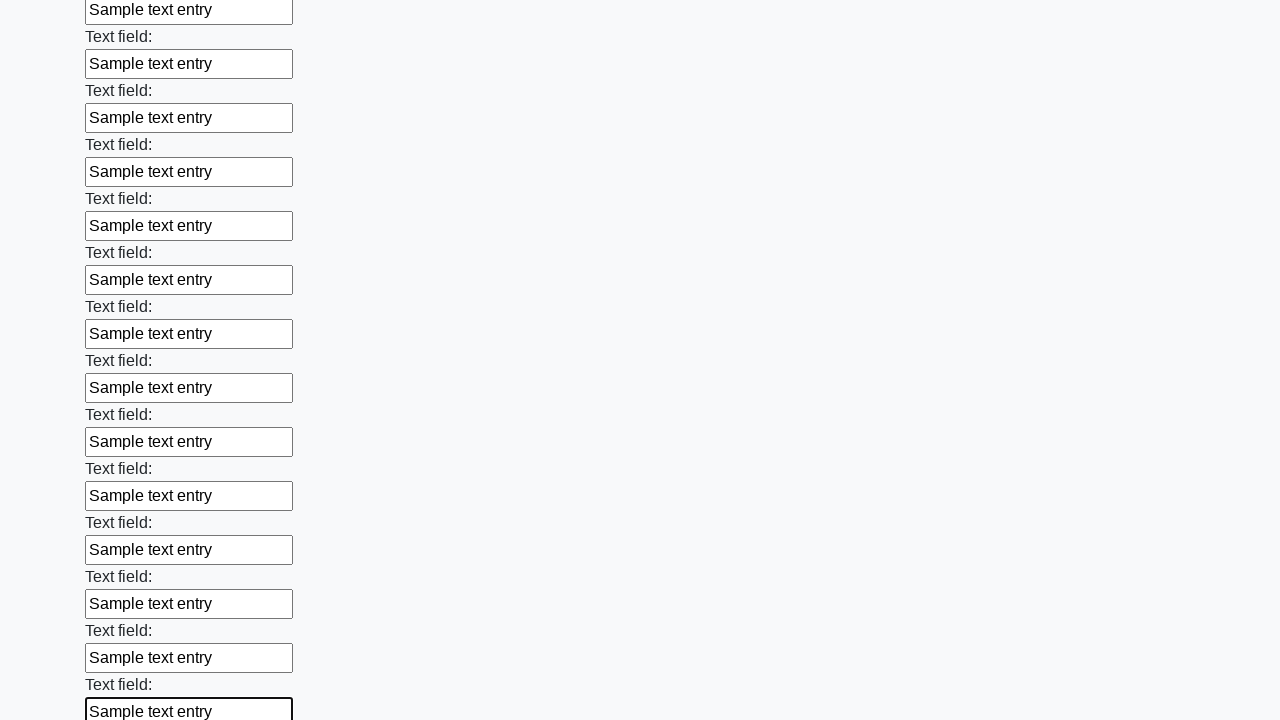

Filled an input field with 'Sample text entry' on input >> nth=45
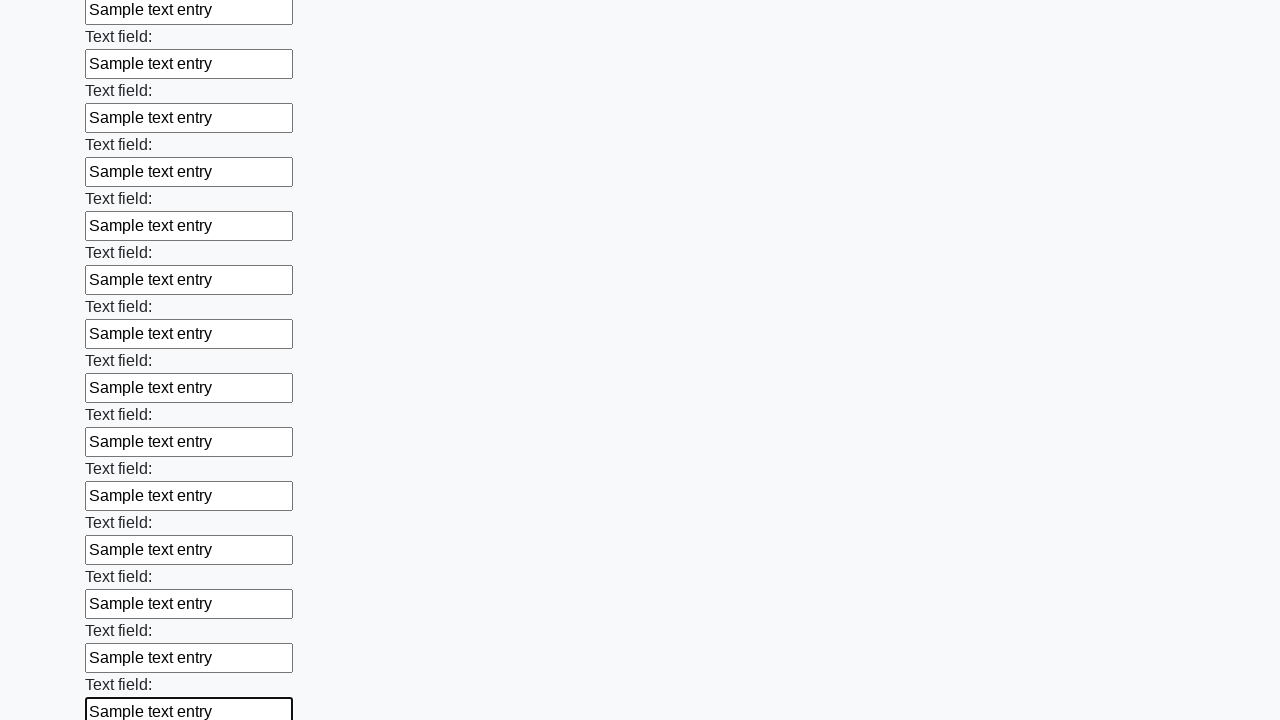

Filled an input field with 'Sample text entry' on input >> nth=46
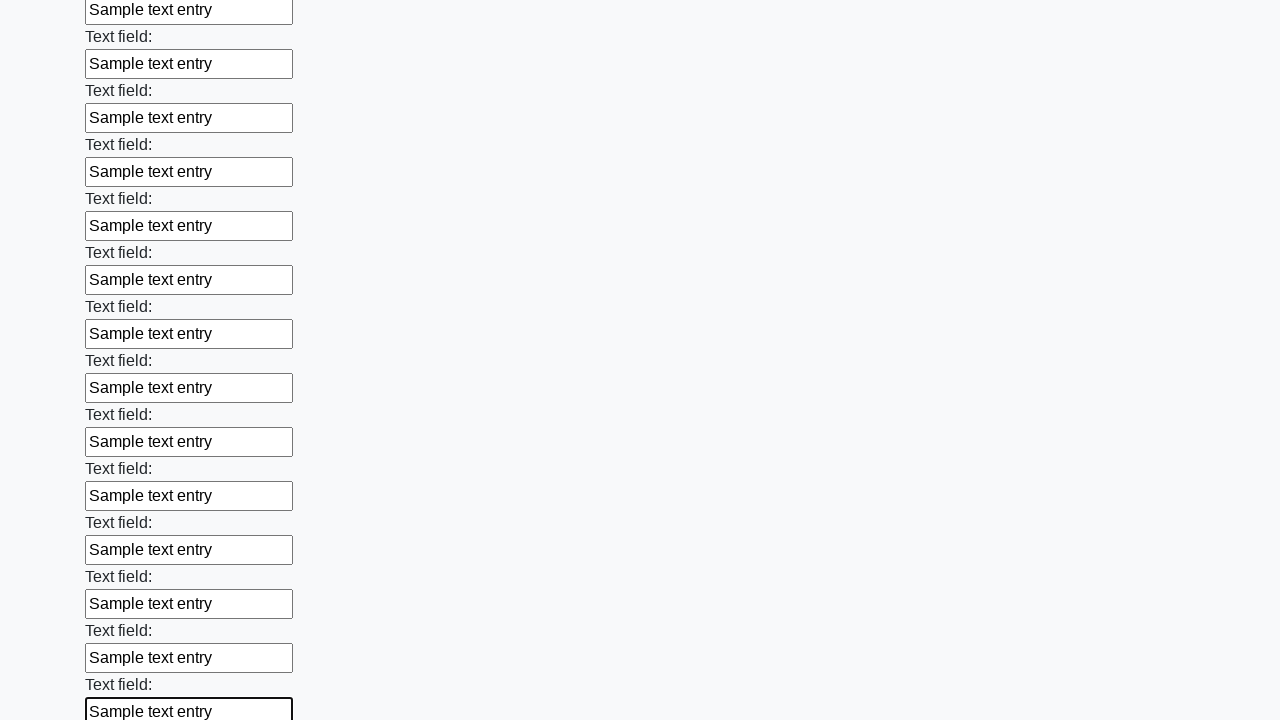

Filled an input field with 'Sample text entry' on input >> nth=47
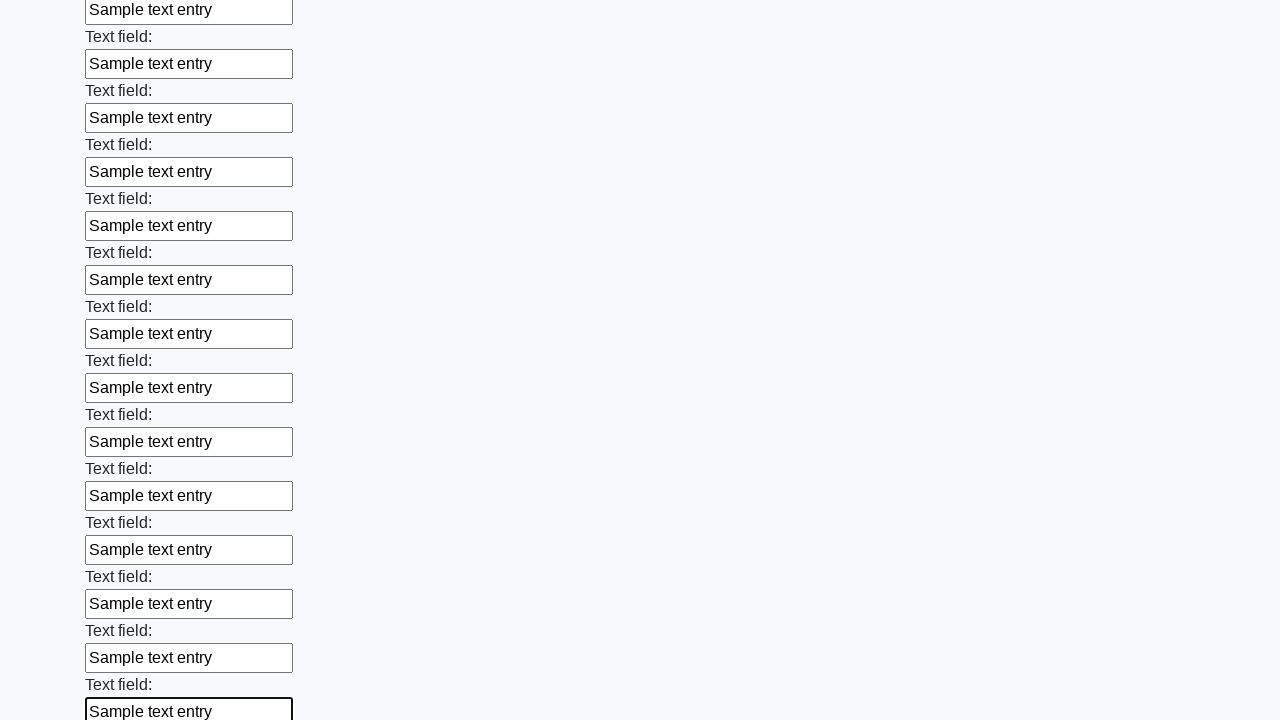

Filled an input field with 'Sample text entry' on input >> nth=48
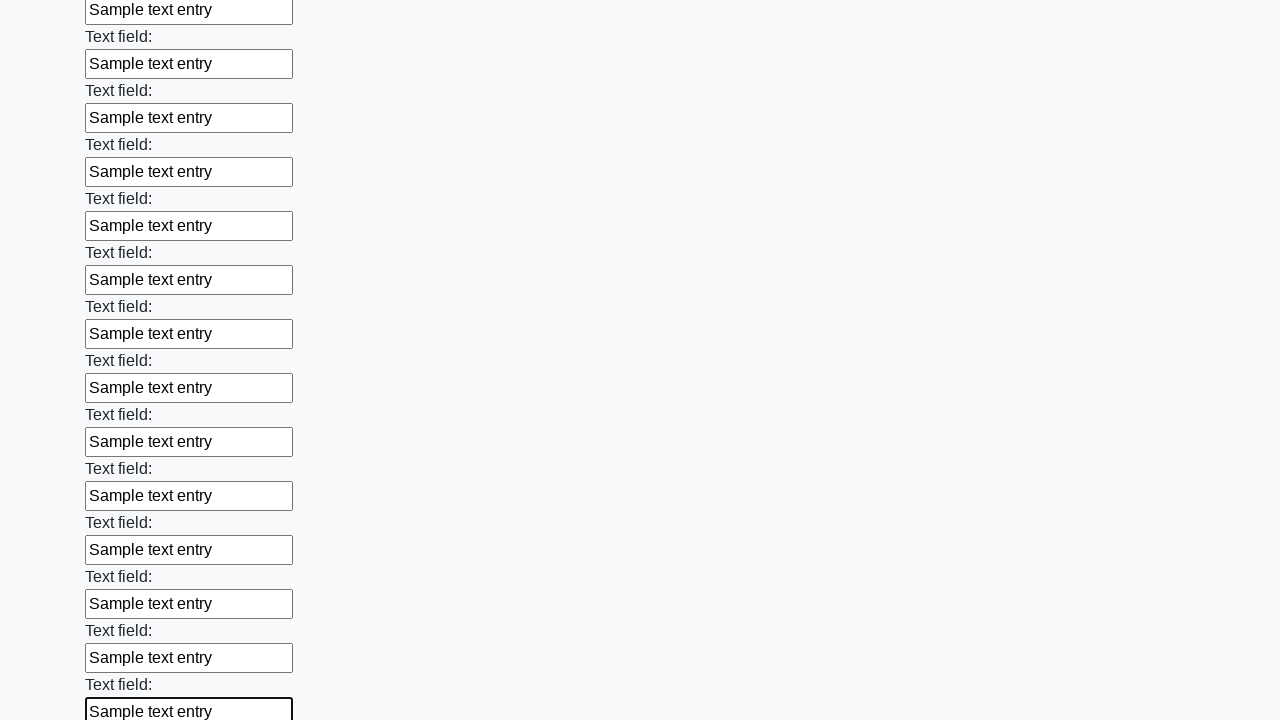

Filled an input field with 'Sample text entry' on input >> nth=49
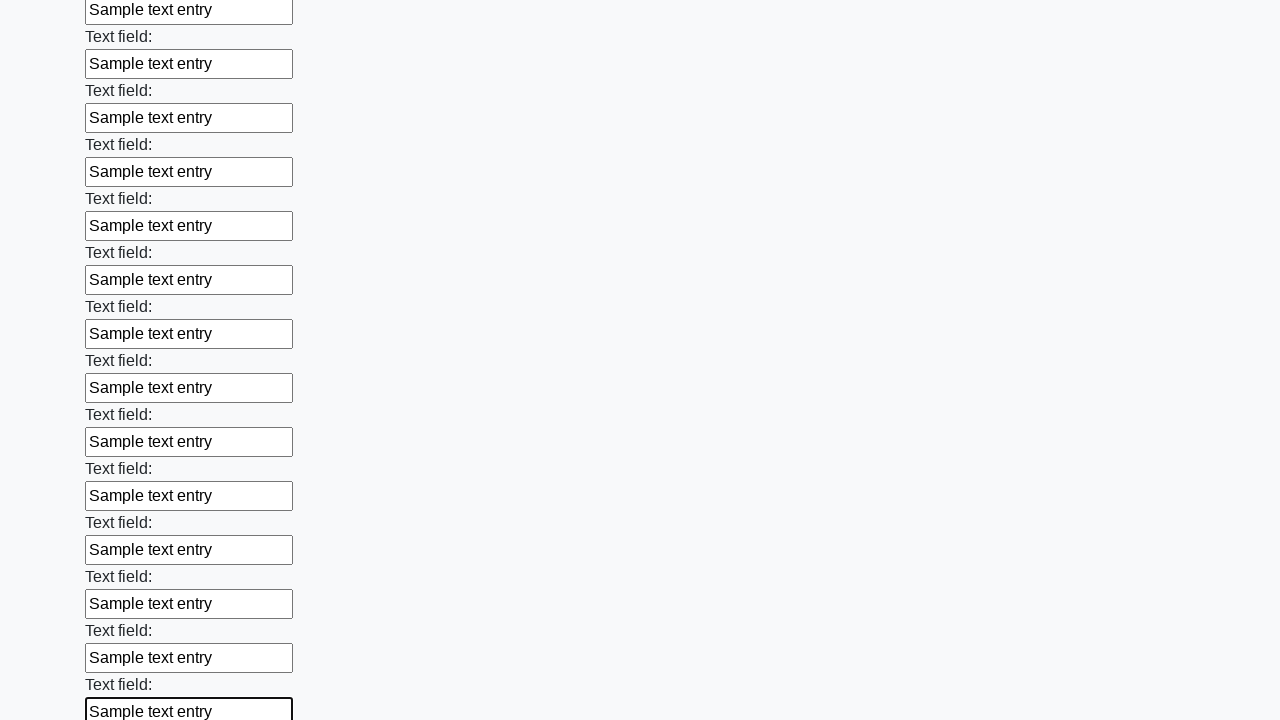

Filled an input field with 'Sample text entry' on input >> nth=50
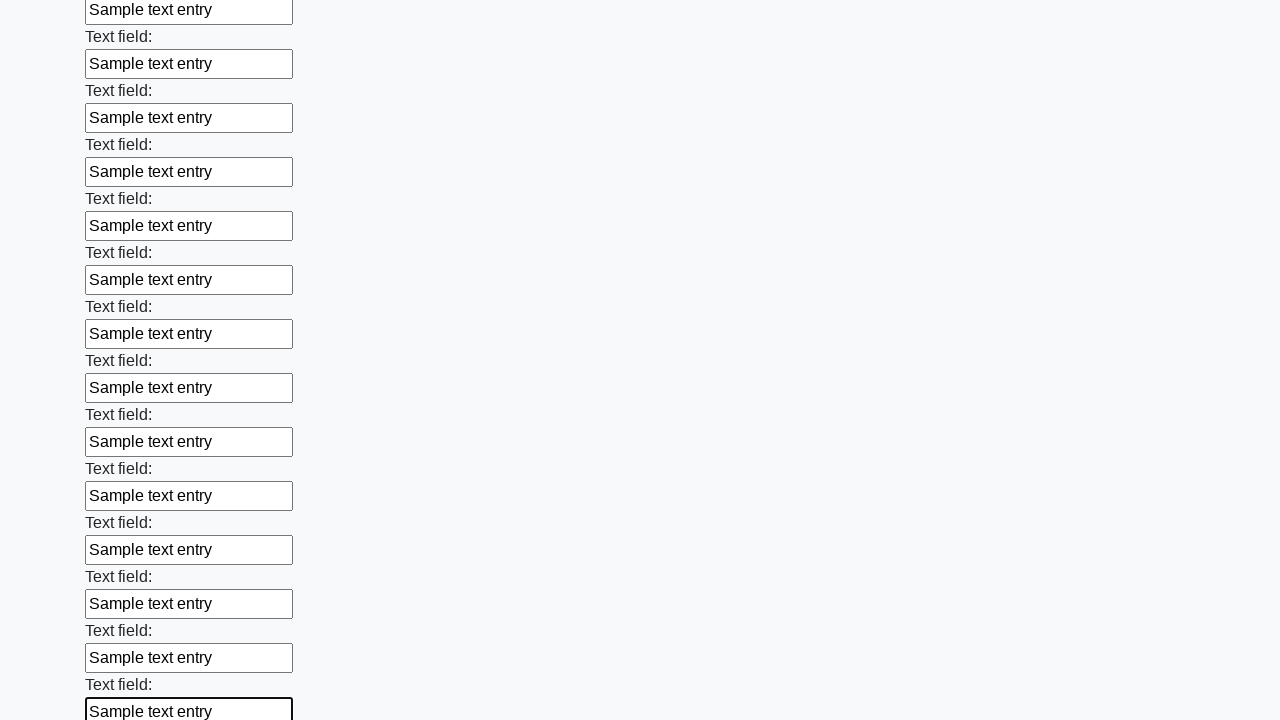

Filled an input field with 'Sample text entry' on input >> nth=51
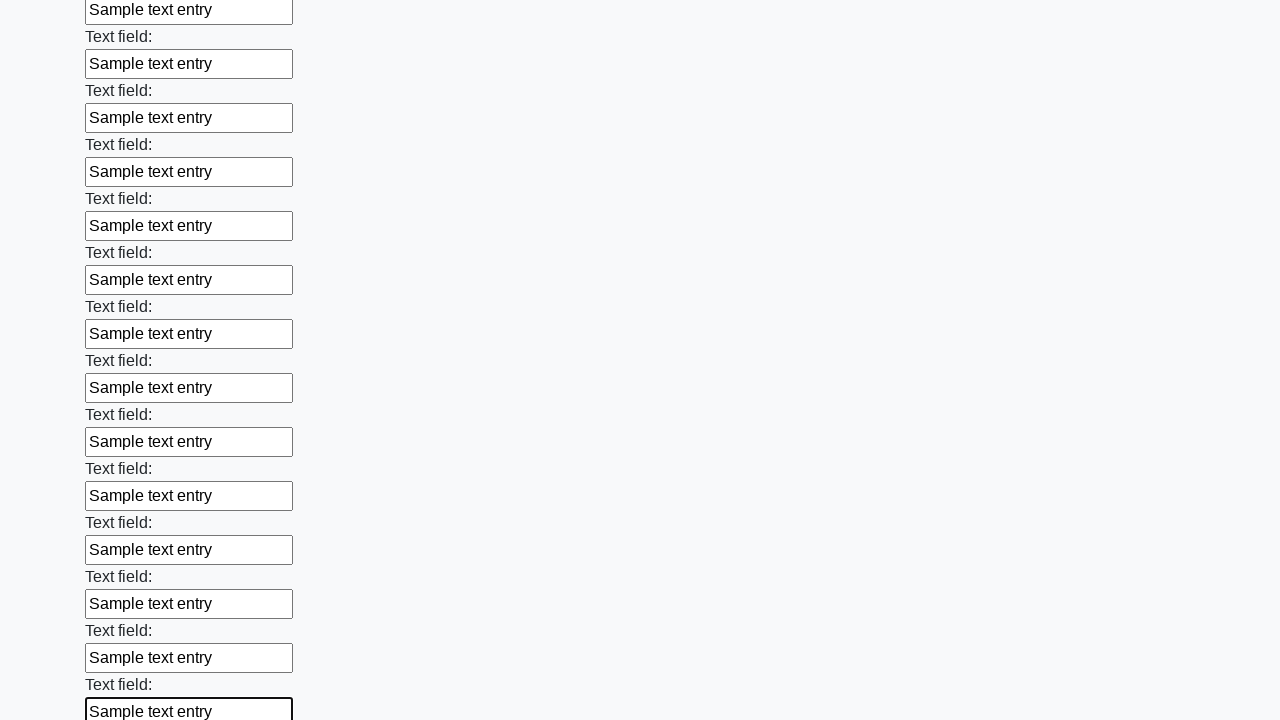

Filled an input field with 'Sample text entry' on input >> nth=52
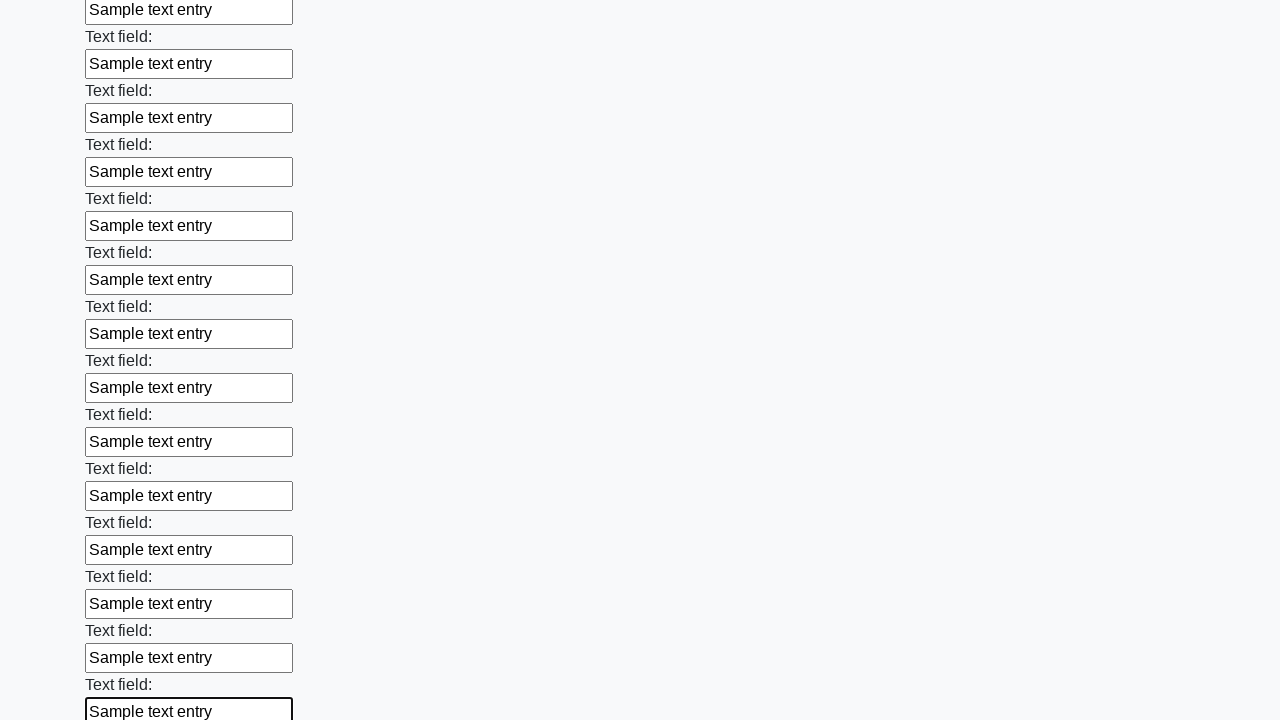

Filled an input field with 'Sample text entry' on input >> nth=53
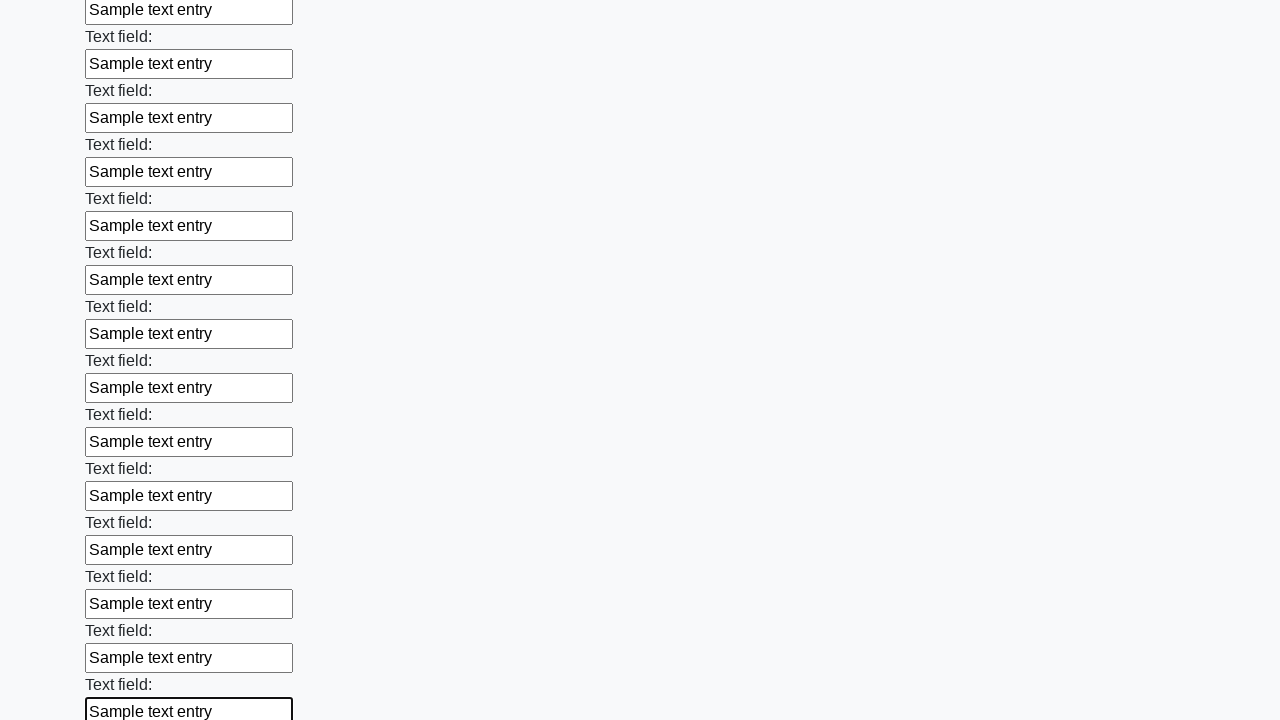

Filled an input field with 'Sample text entry' on input >> nth=54
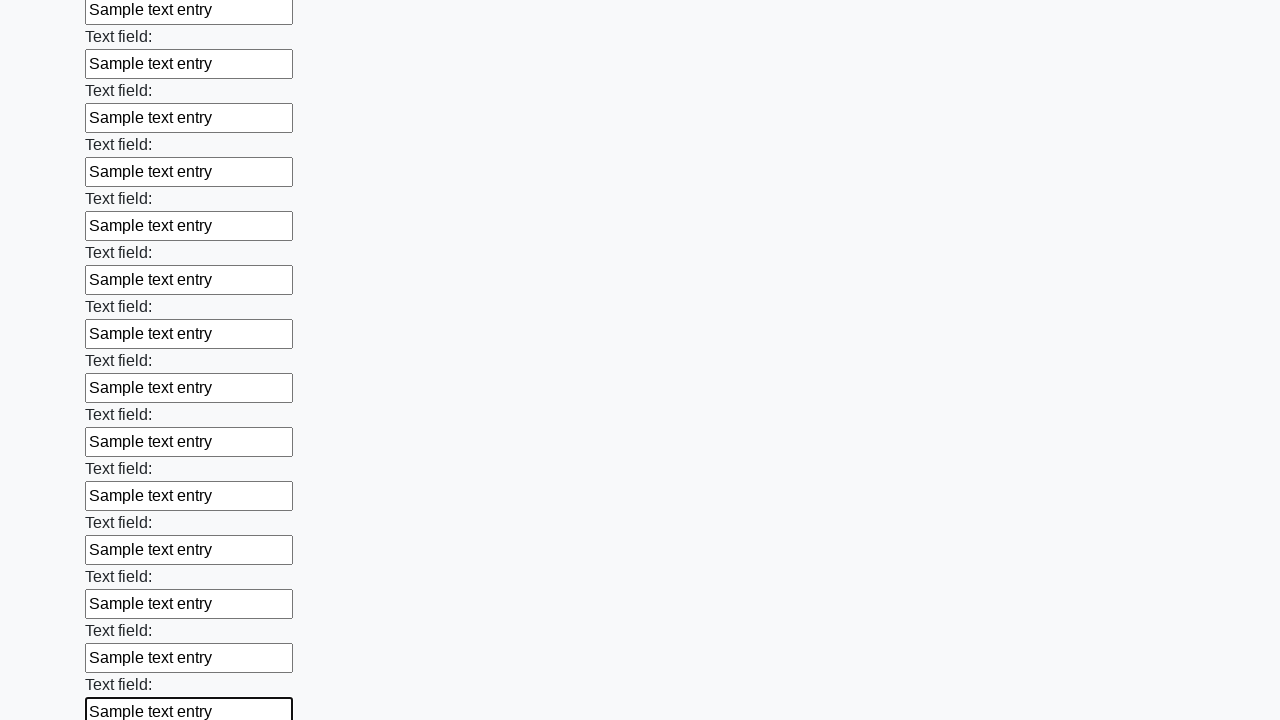

Filled an input field with 'Sample text entry' on input >> nth=55
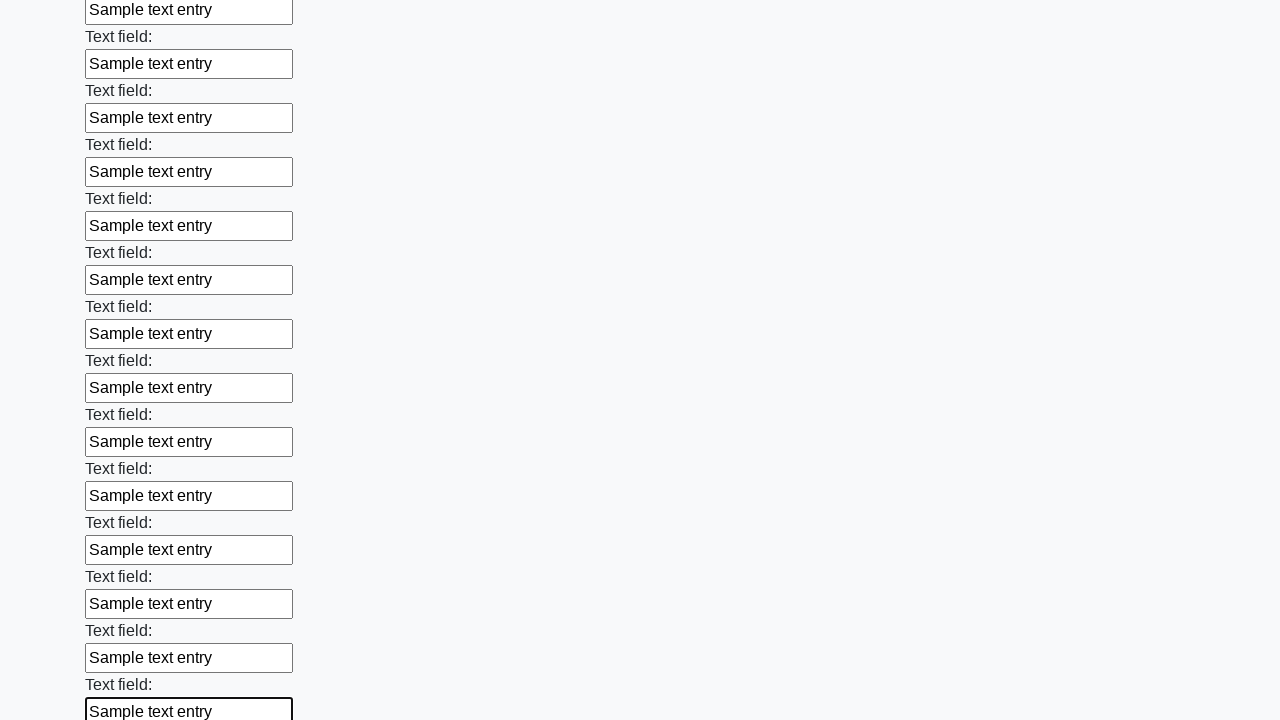

Filled an input field with 'Sample text entry' on input >> nth=56
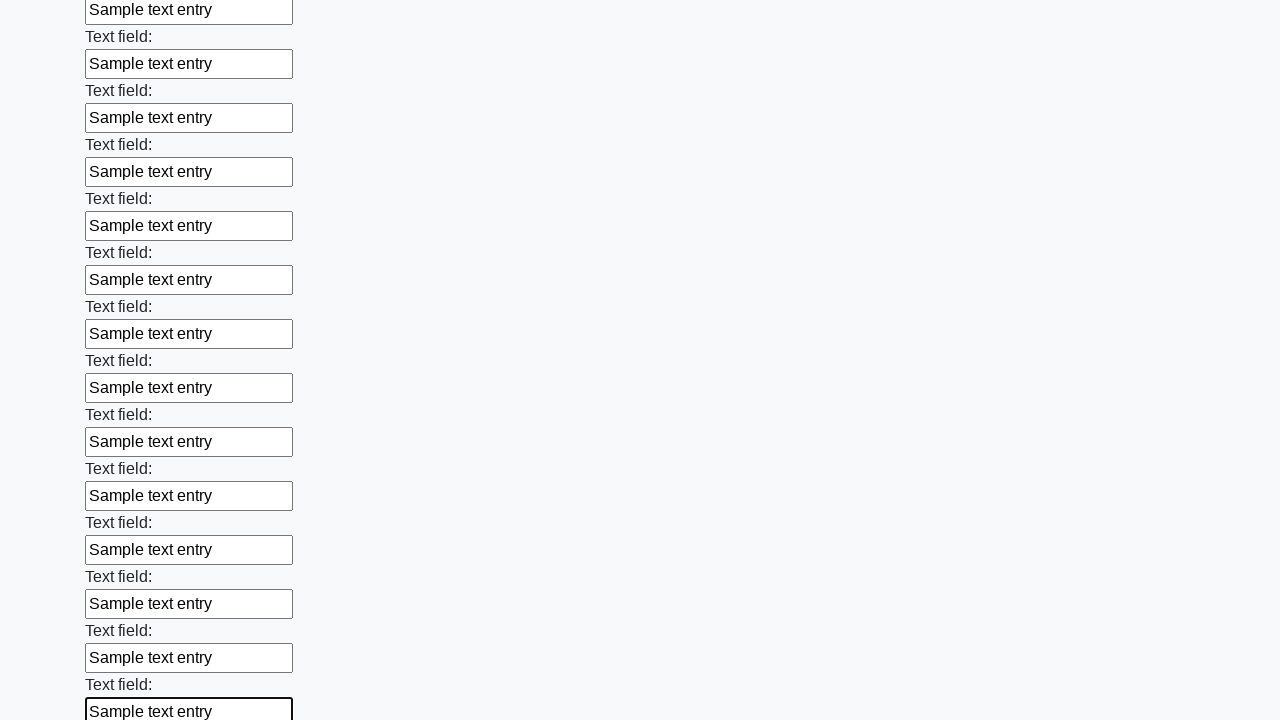

Filled an input field with 'Sample text entry' on input >> nth=57
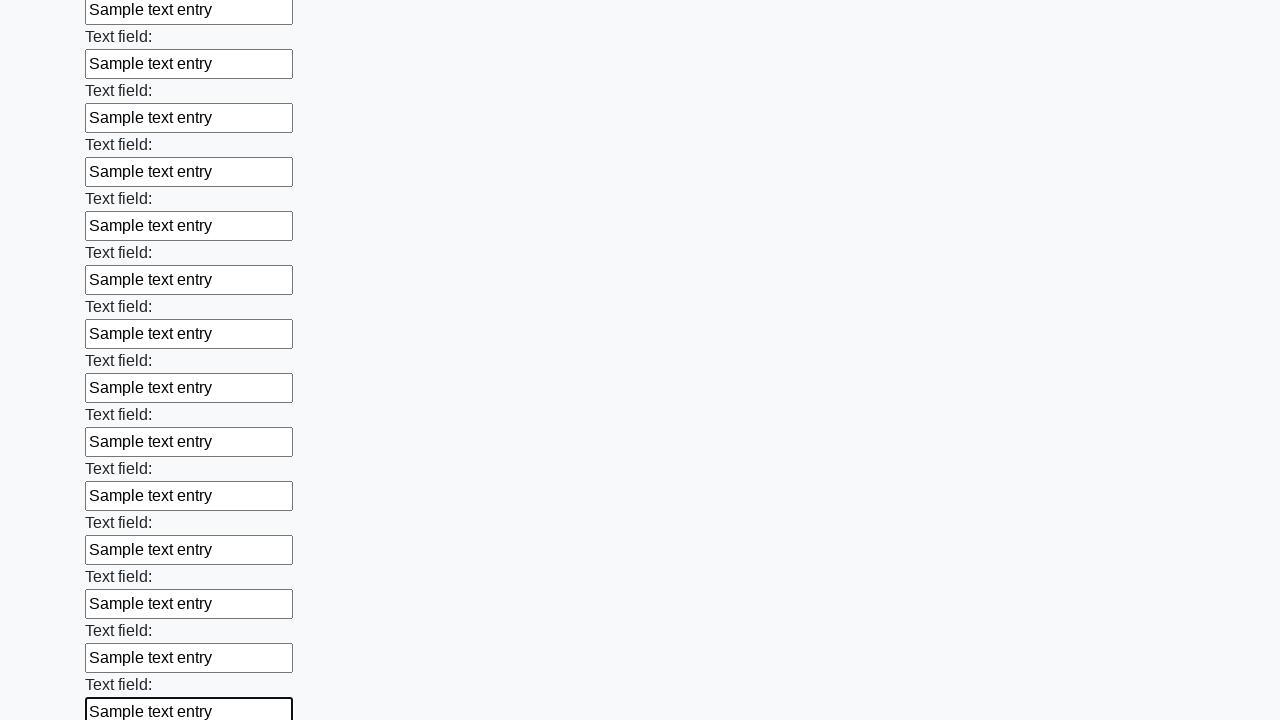

Filled an input field with 'Sample text entry' on input >> nth=58
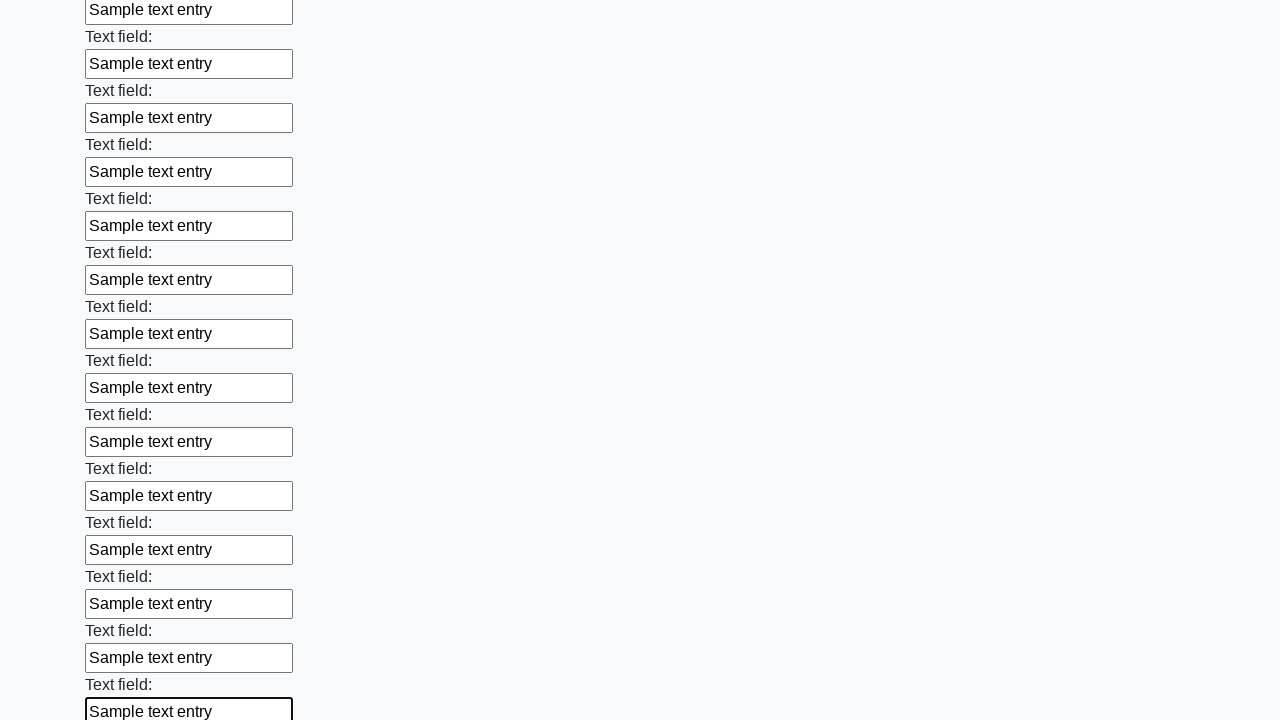

Filled an input field with 'Sample text entry' on input >> nth=59
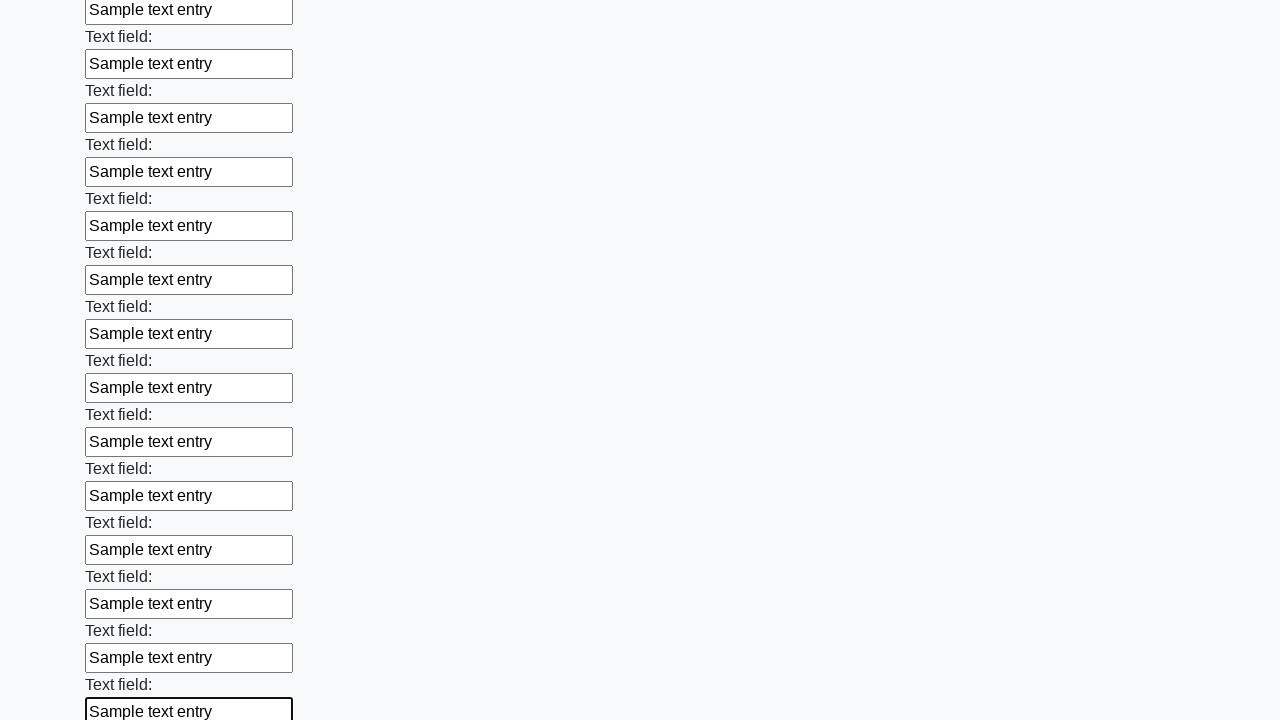

Filled an input field with 'Sample text entry' on input >> nth=60
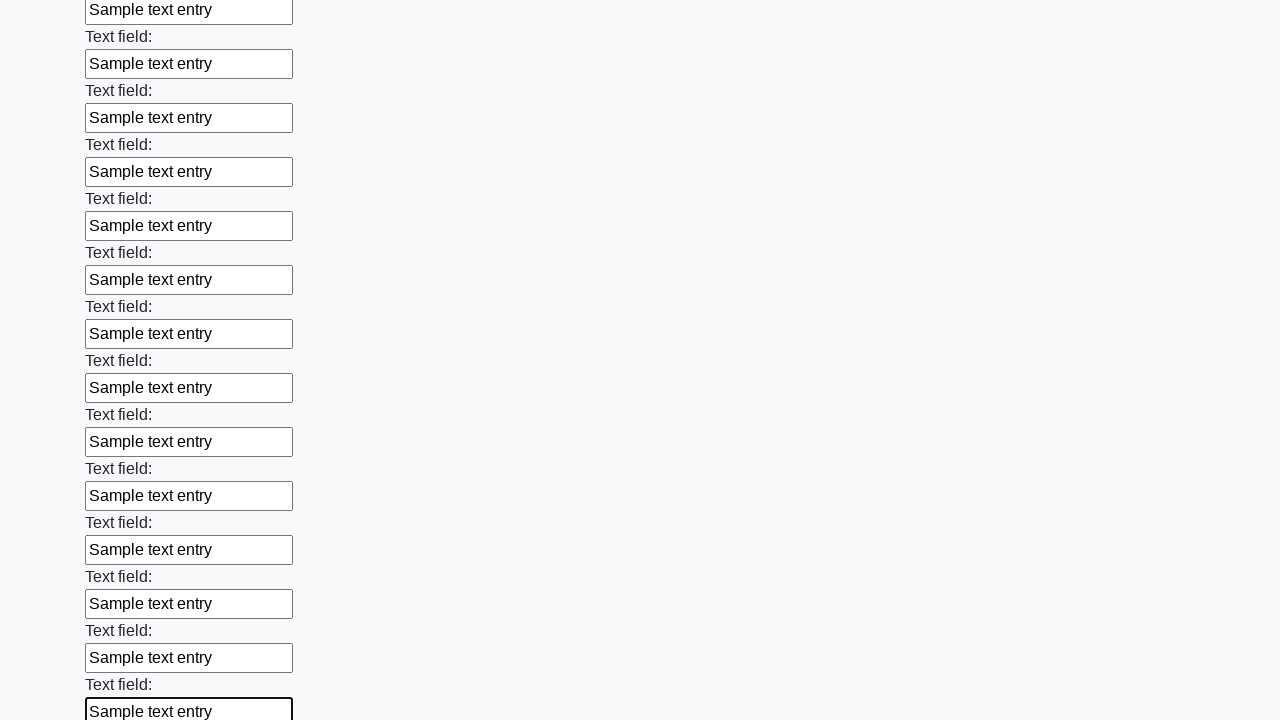

Filled an input field with 'Sample text entry' on input >> nth=61
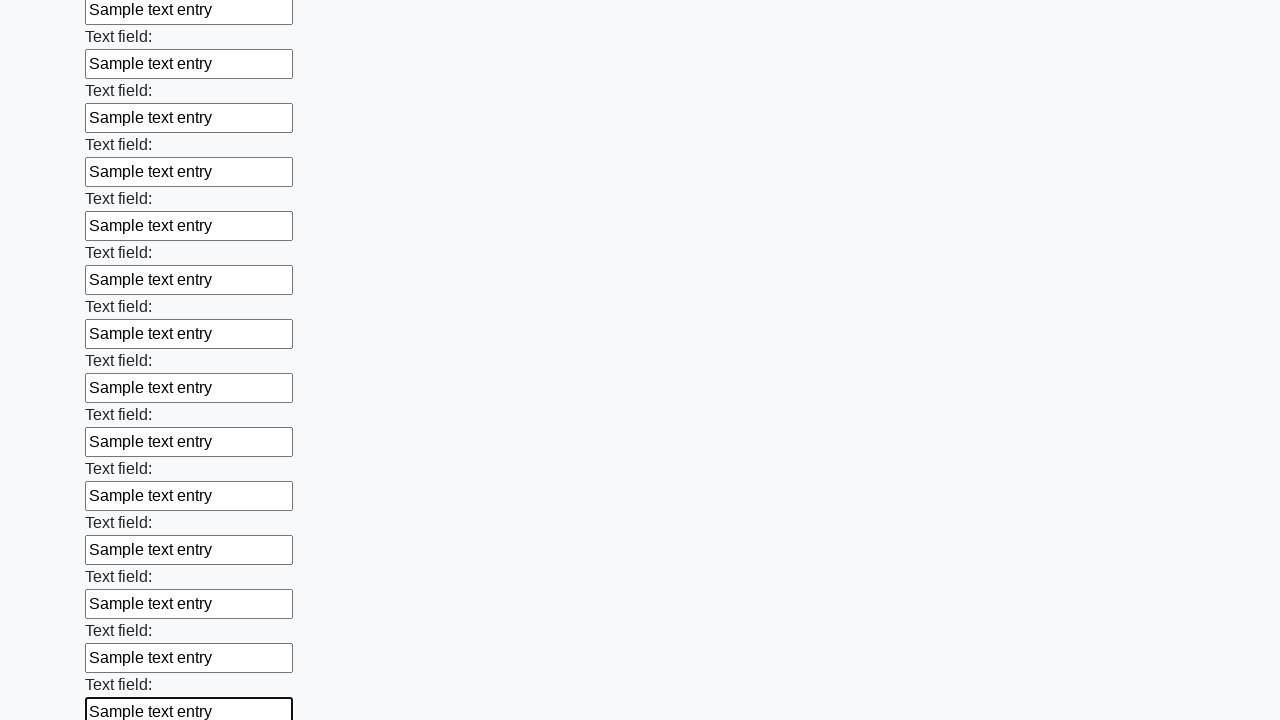

Filled an input field with 'Sample text entry' on input >> nth=62
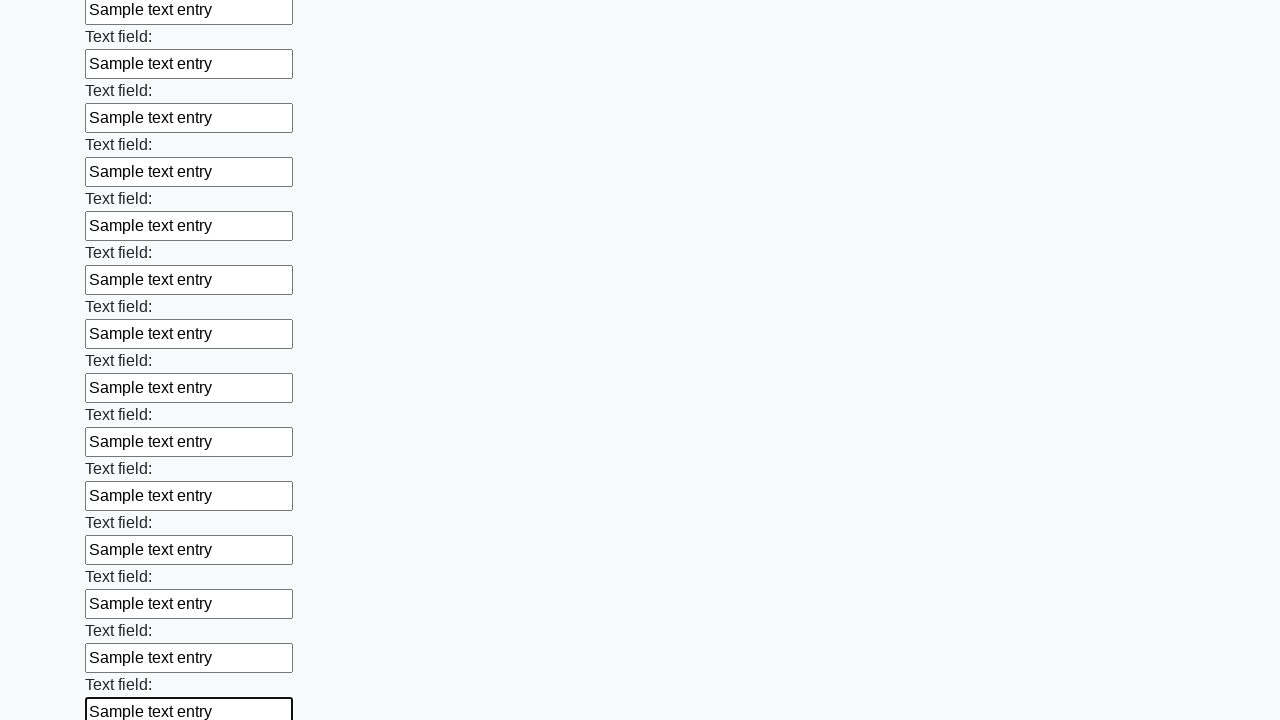

Filled an input field with 'Sample text entry' on input >> nth=63
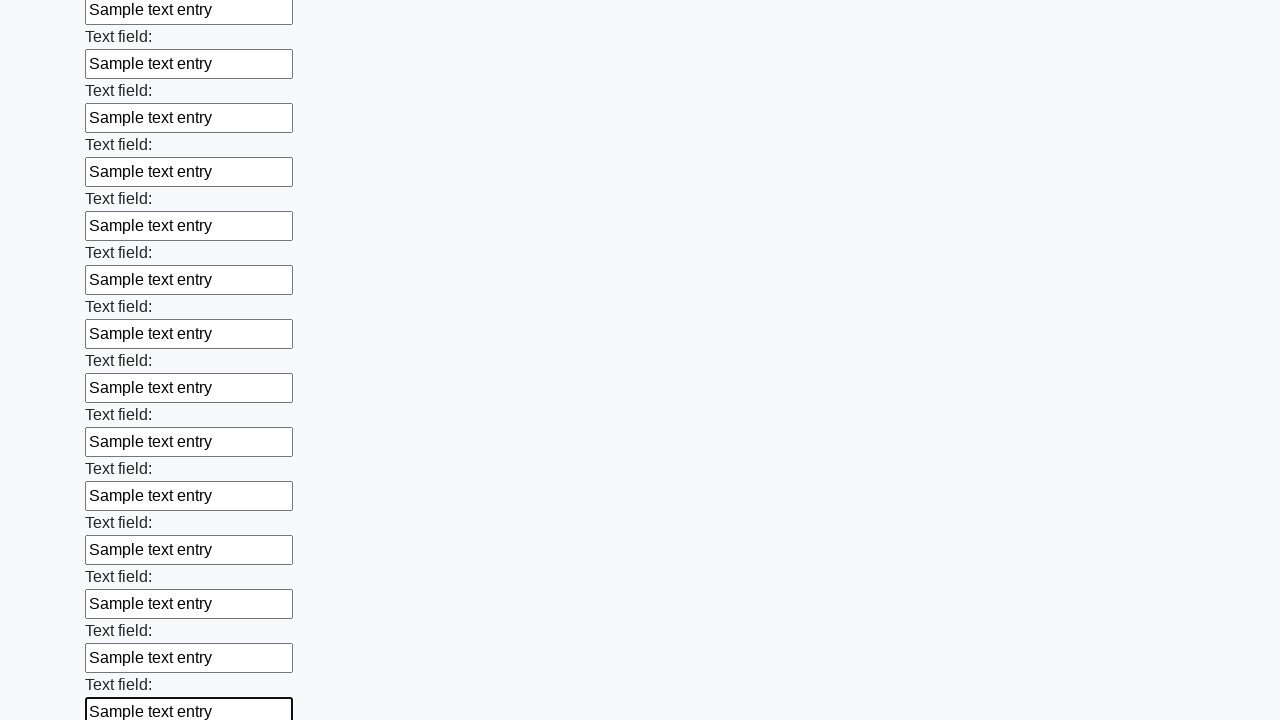

Filled an input field with 'Sample text entry' on input >> nth=64
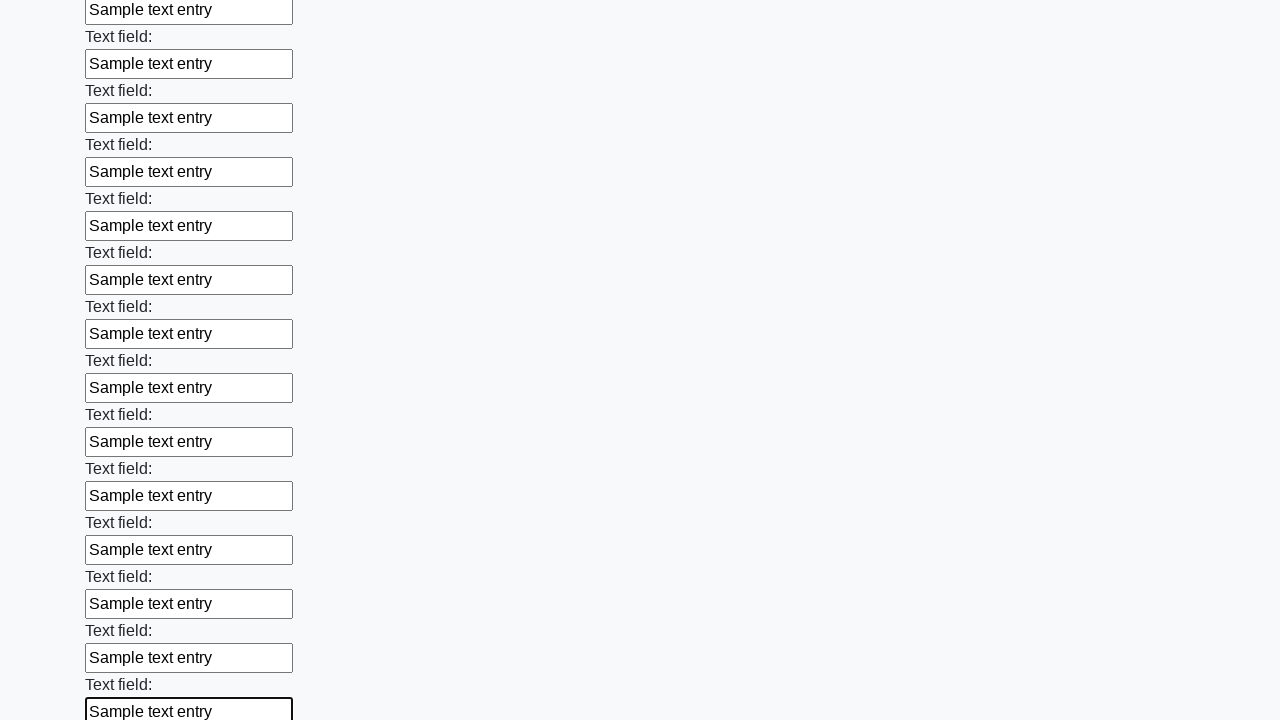

Filled an input field with 'Sample text entry' on input >> nth=65
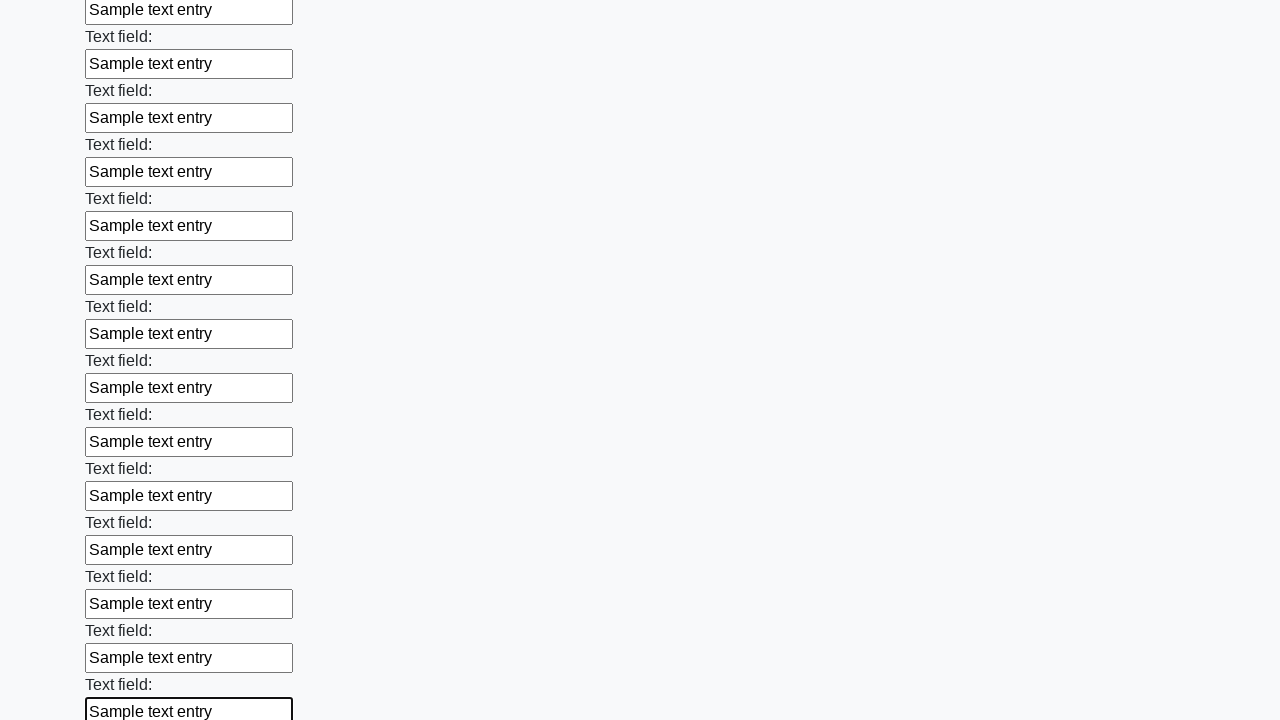

Filled an input field with 'Sample text entry' on input >> nth=66
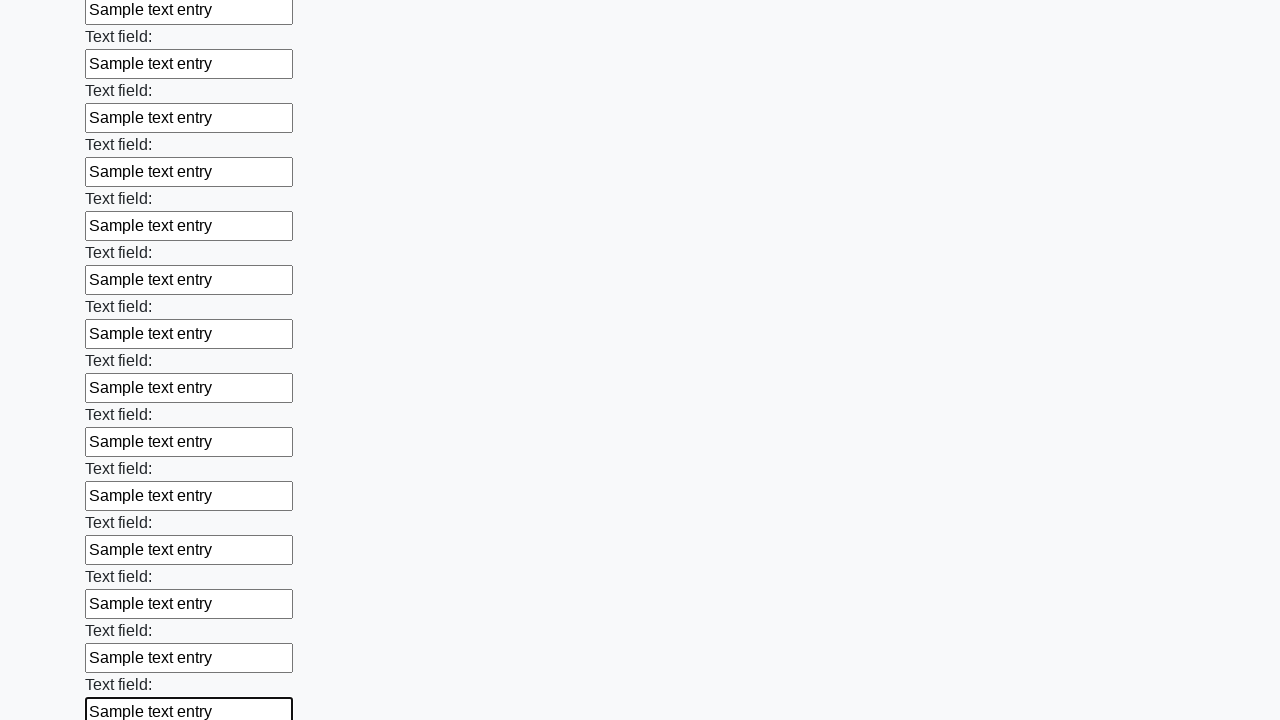

Filled an input field with 'Sample text entry' on input >> nth=67
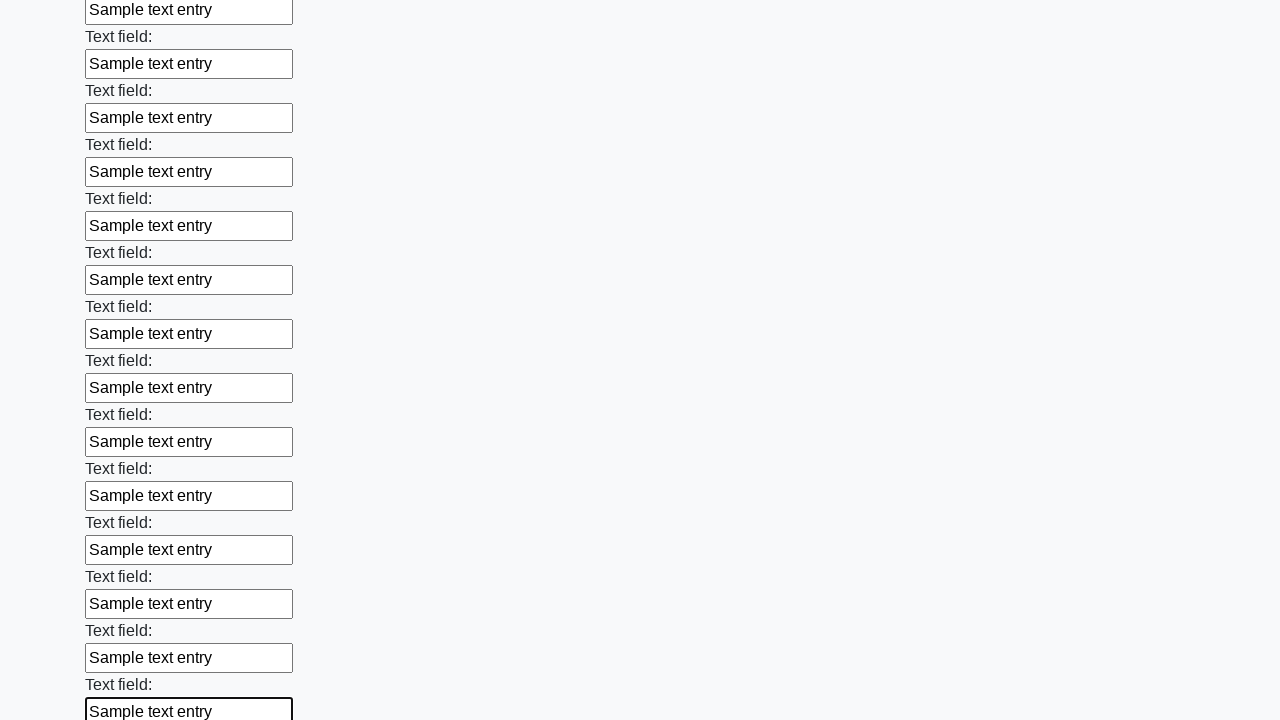

Filled an input field with 'Sample text entry' on input >> nth=68
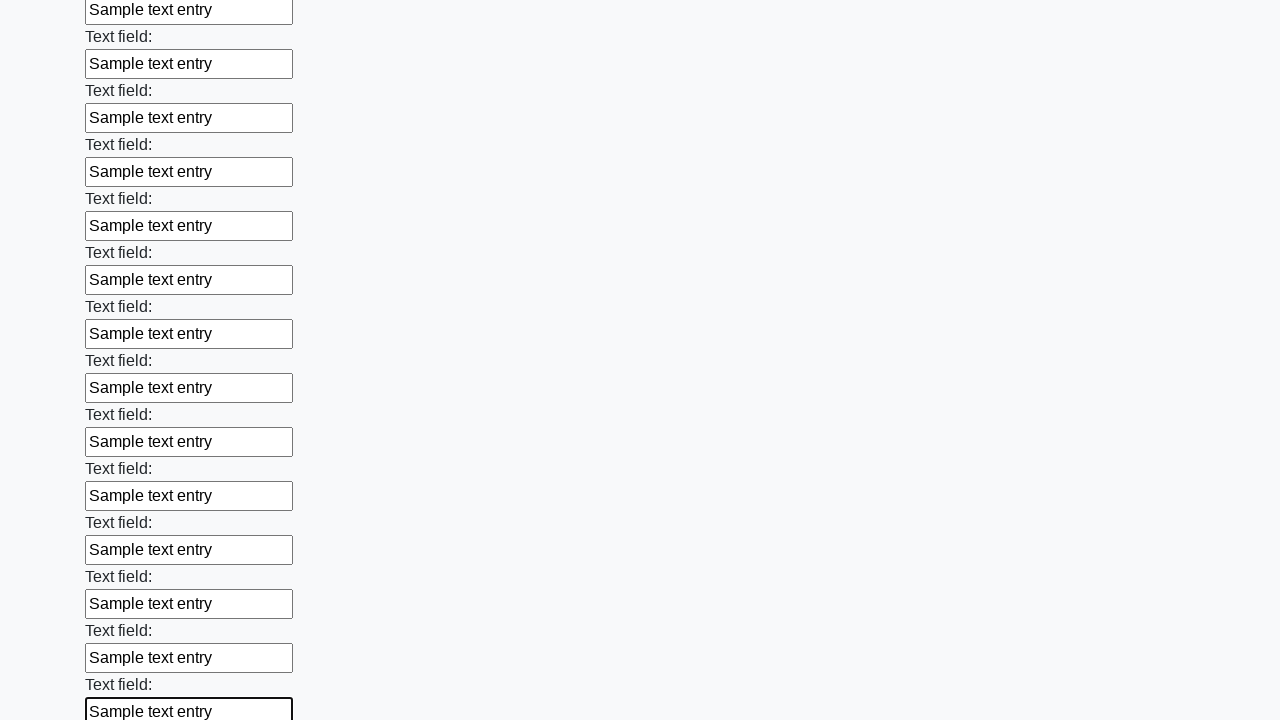

Filled an input field with 'Sample text entry' on input >> nth=69
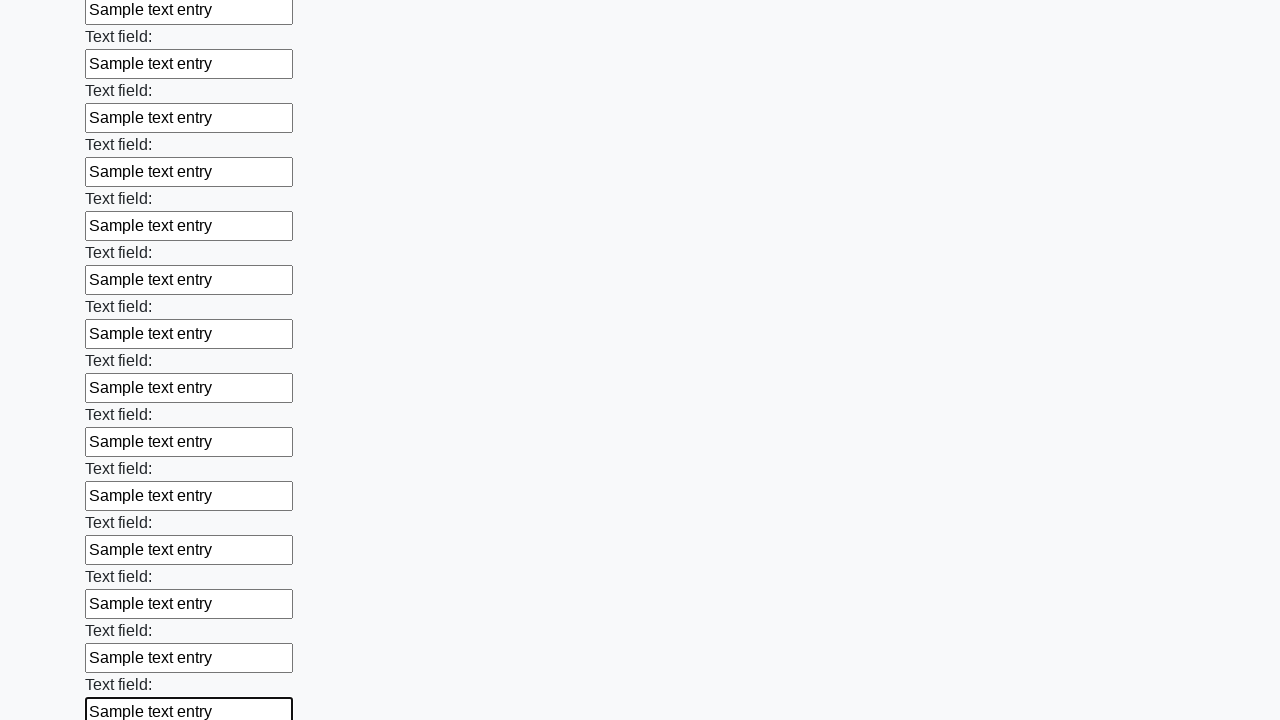

Filled an input field with 'Sample text entry' on input >> nth=70
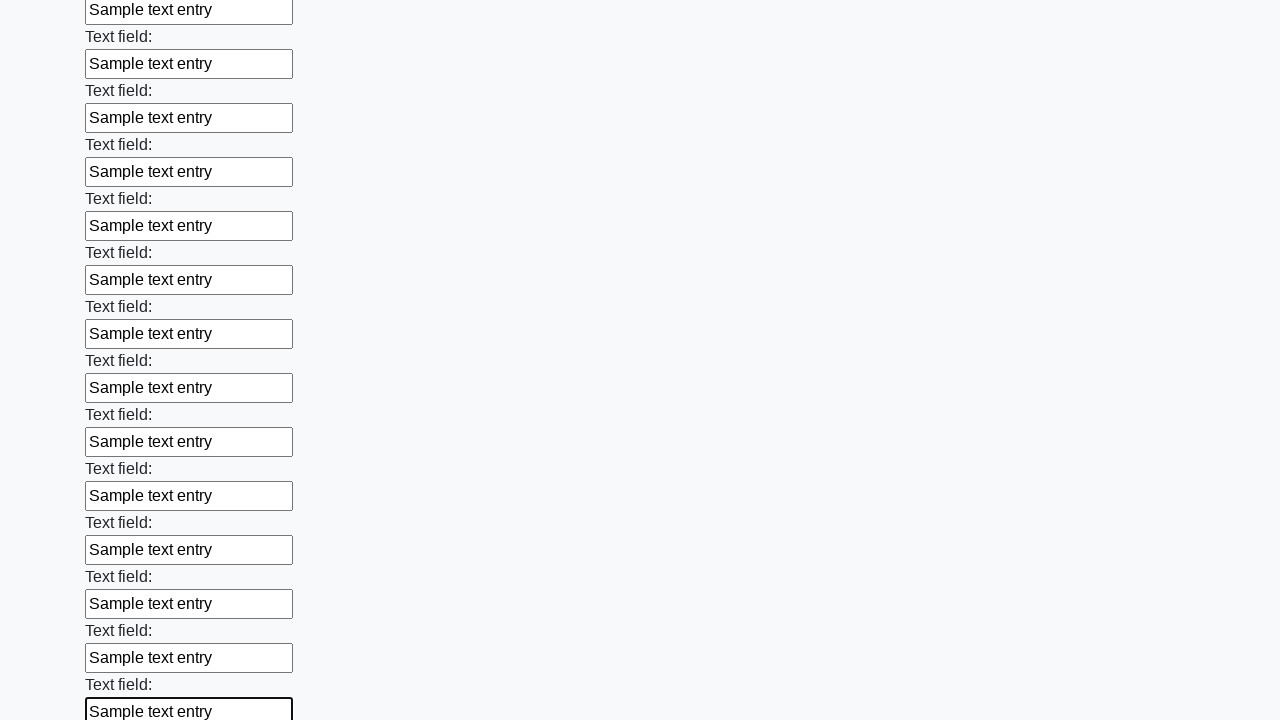

Filled an input field with 'Sample text entry' on input >> nth=71
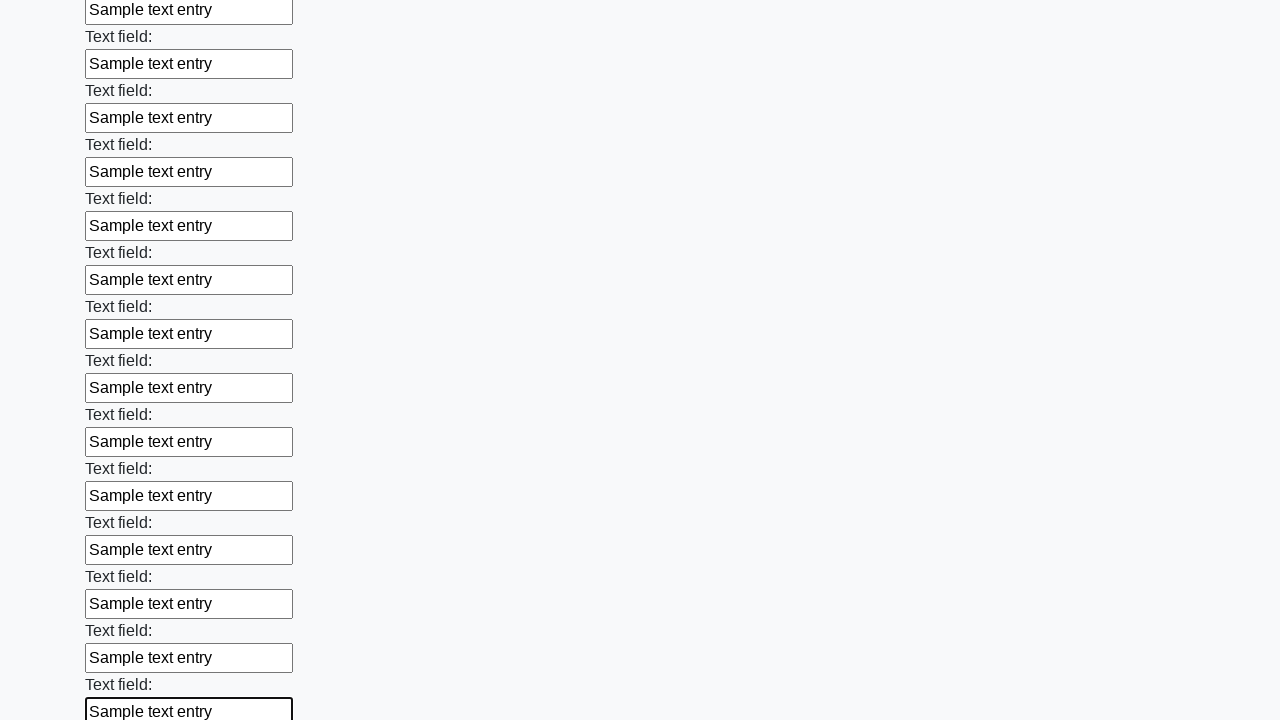

Filled an input field with 'Sample text entry' on input >> nth=72
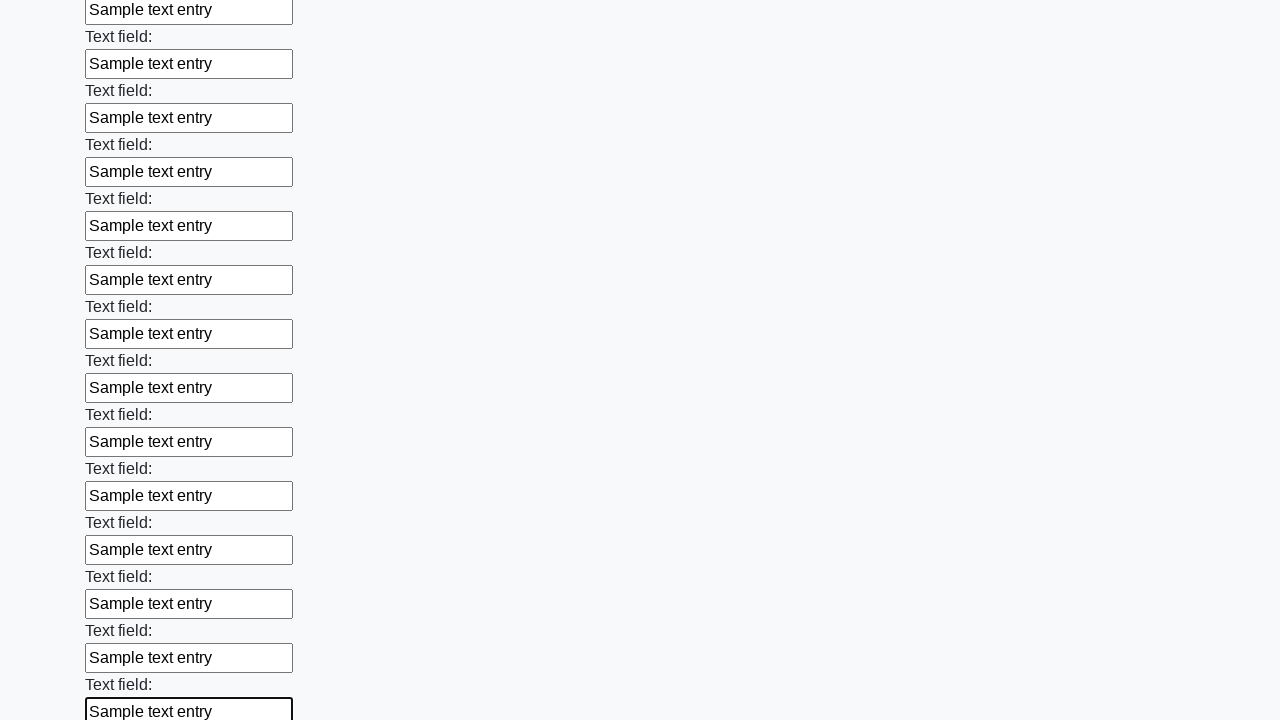

Filled an input field with 'Sample text entry' on input >> nth=73
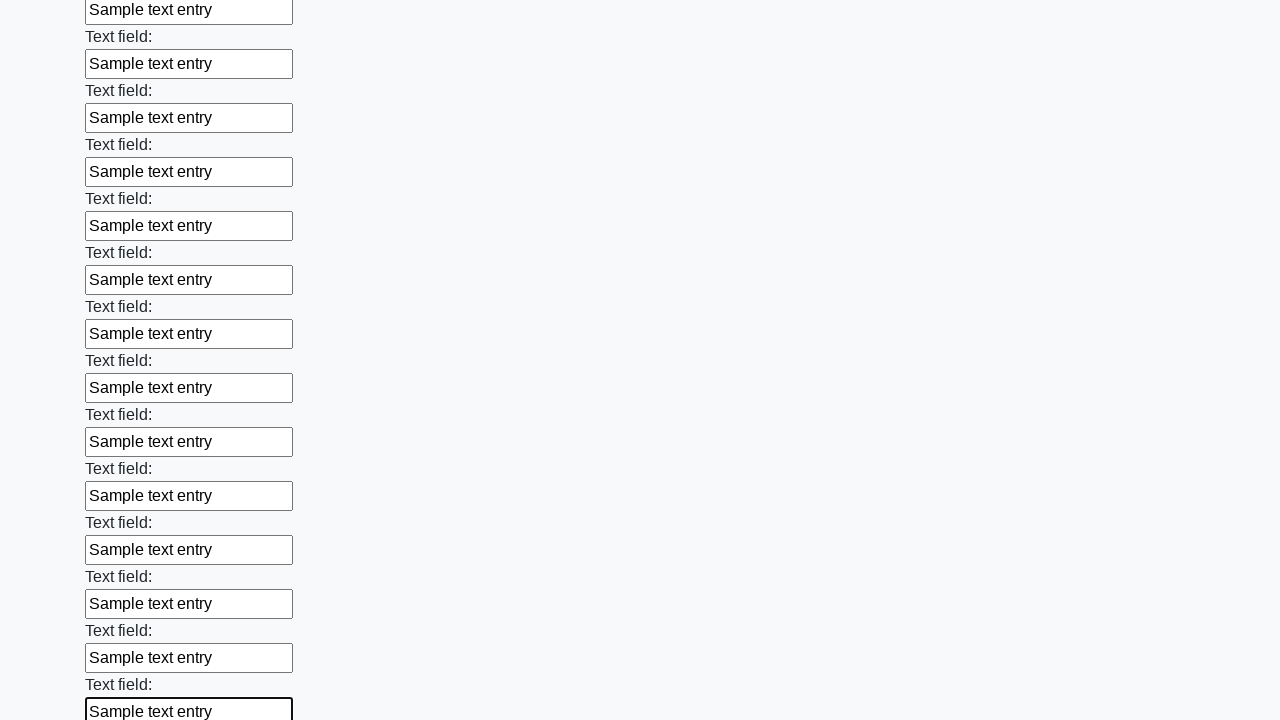

Filled an input field with 'Sample text entry' on input >> nth=74
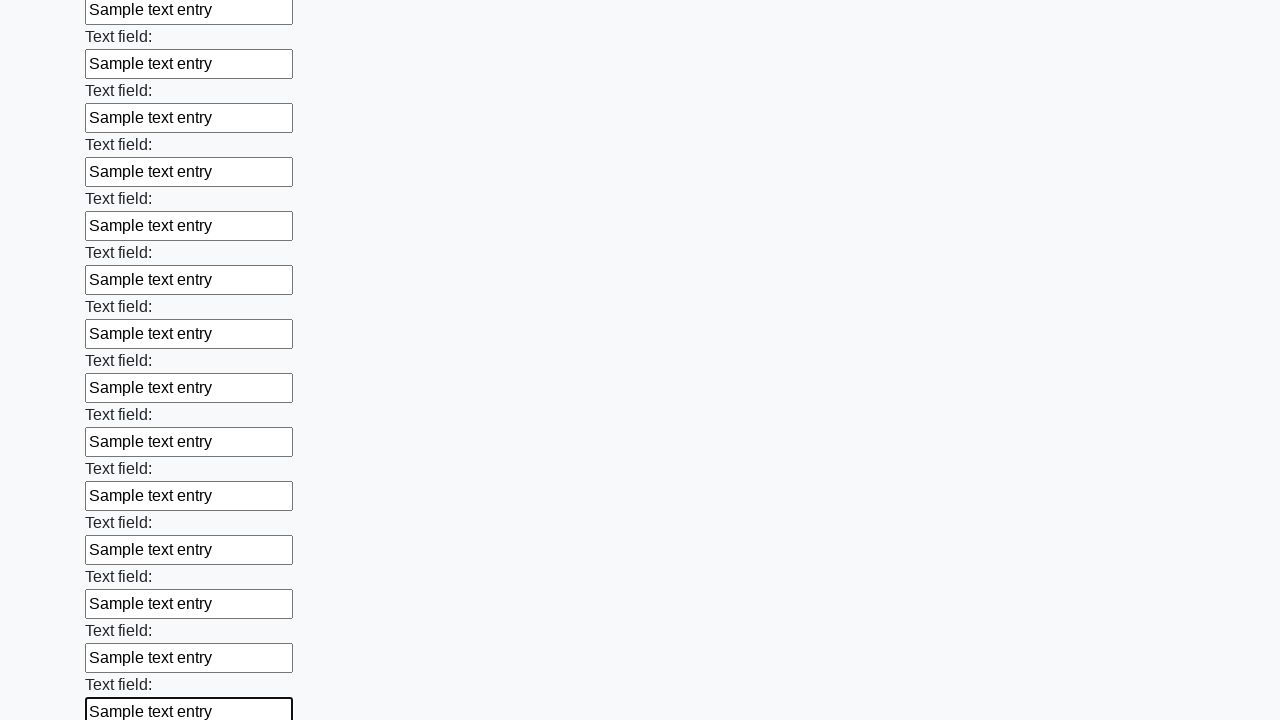

Filled an input field with 'Sample text entry' on input >> nth=75
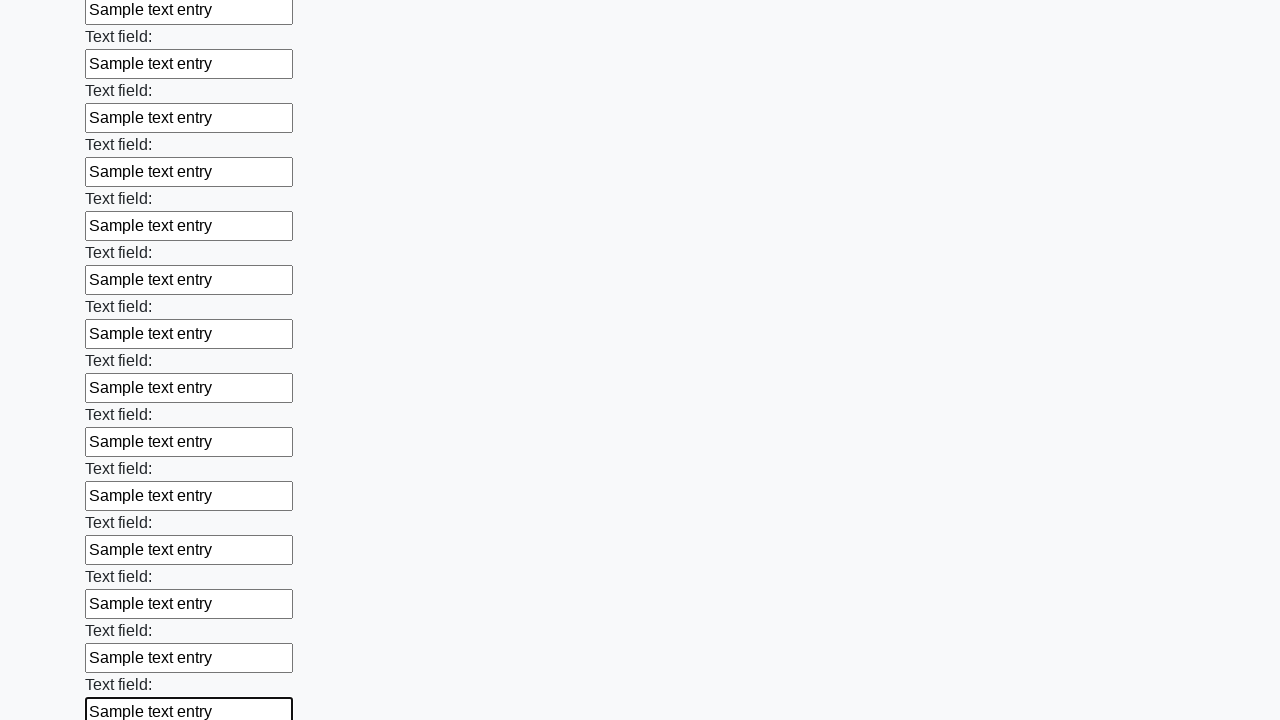

Filled an input field with 'Sample text entry' on input >> nth=76
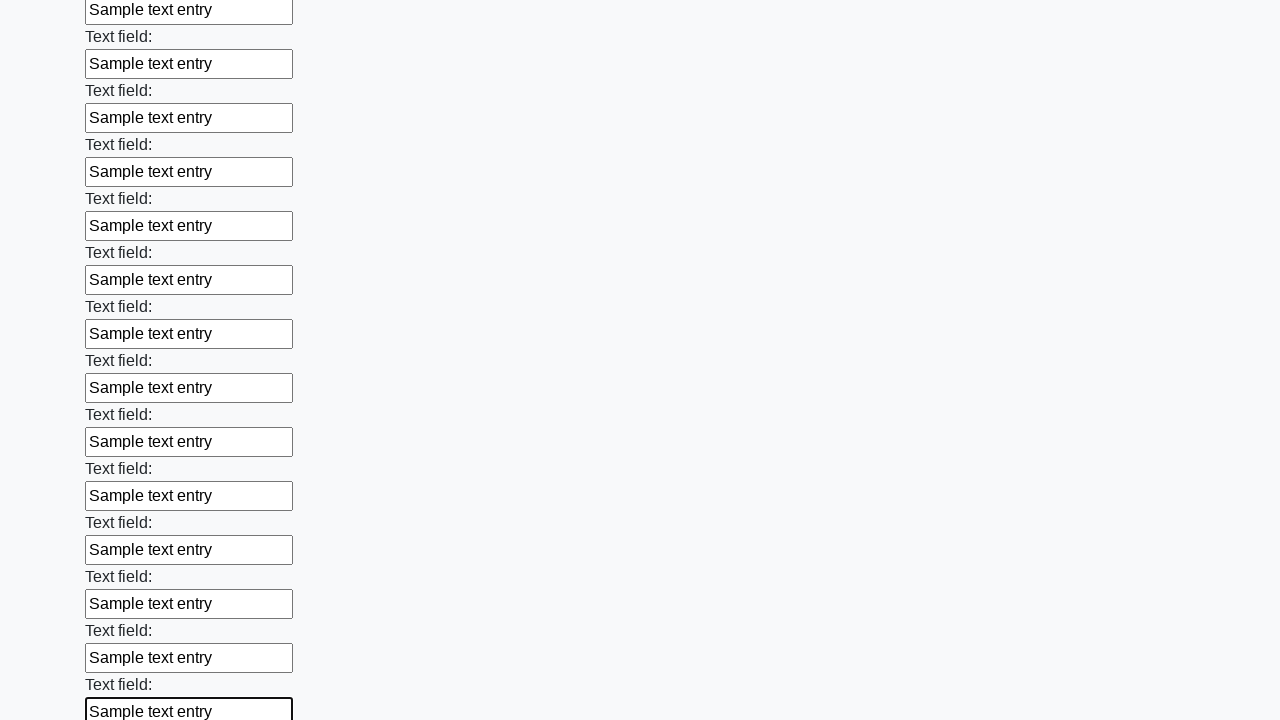

Filled an input field with 'Sample text entry' on input >> nth=77
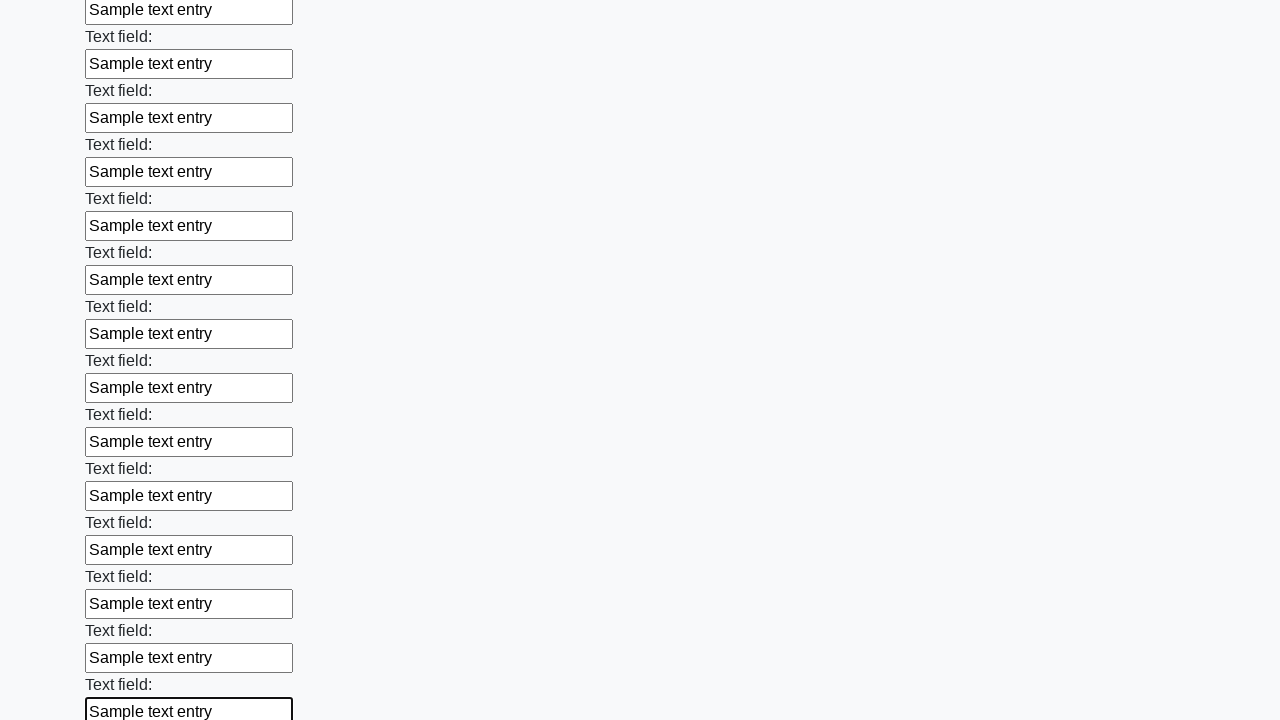

Filled an input field with 'Sample text entry' on input >> nth=78
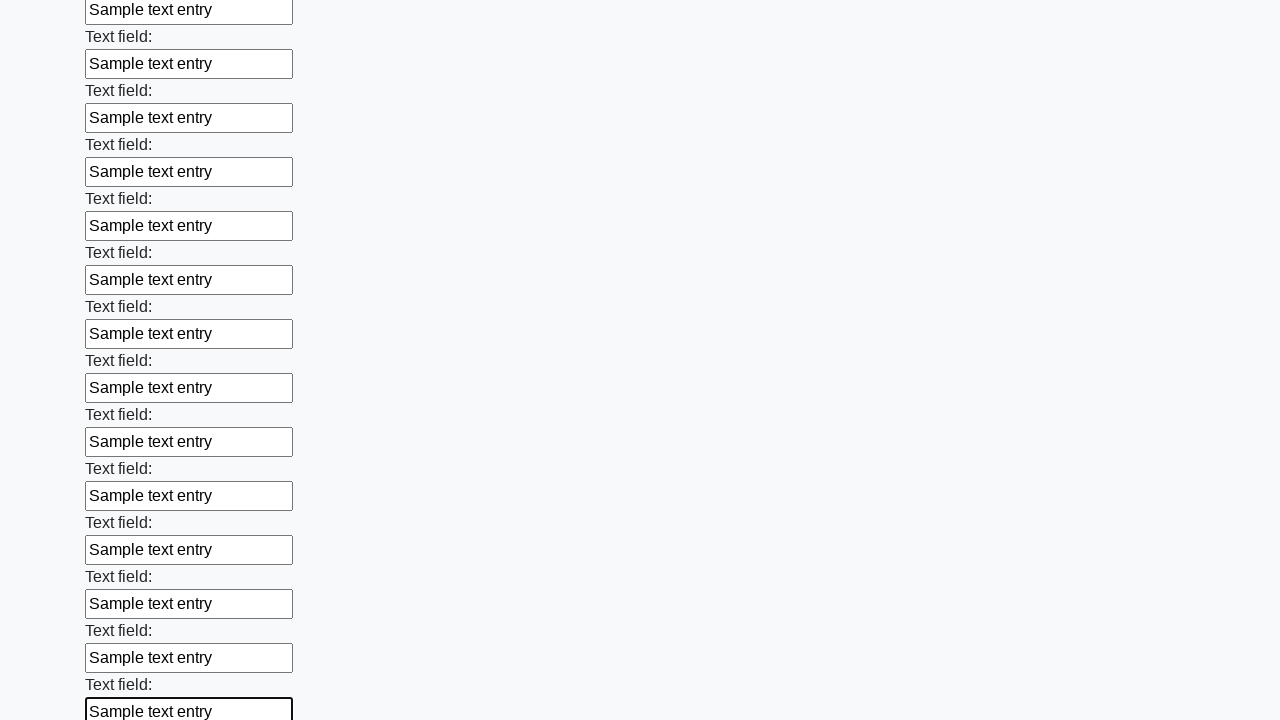

Filled an input field with 'Sample text entry' on input >> nth=79
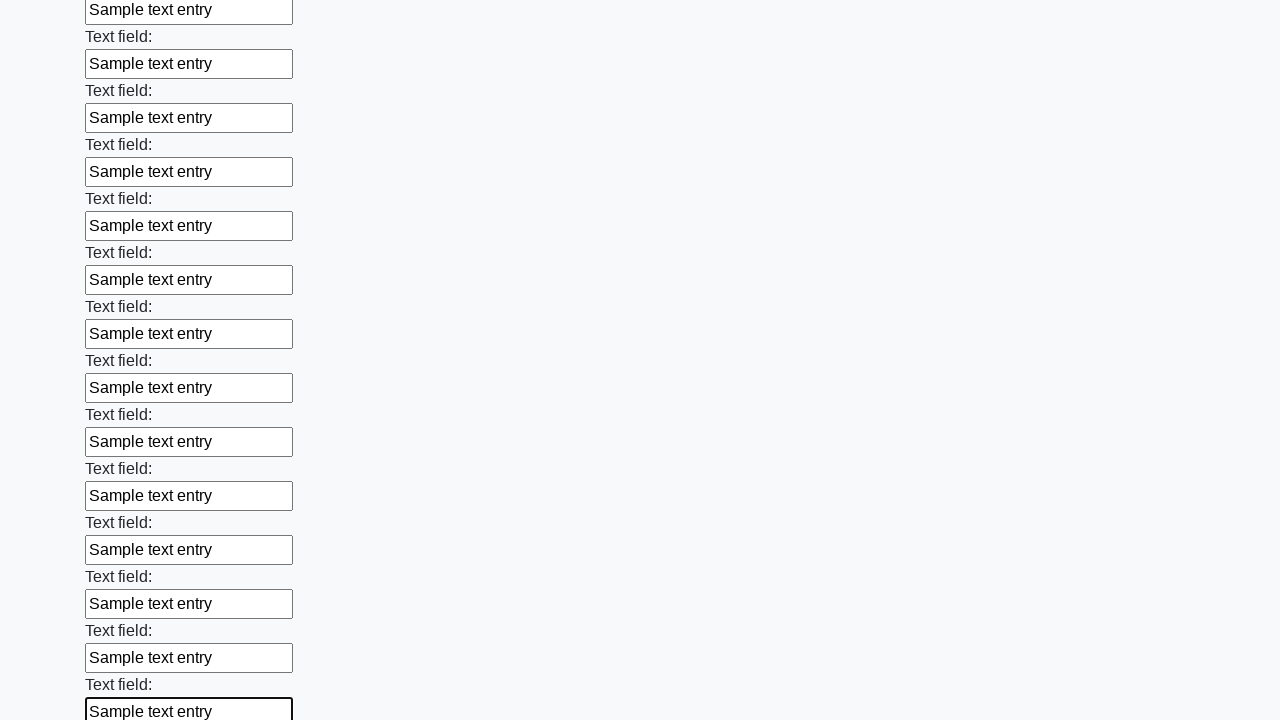

Filled an input field with 'Sample text entry' on input >> nth=80
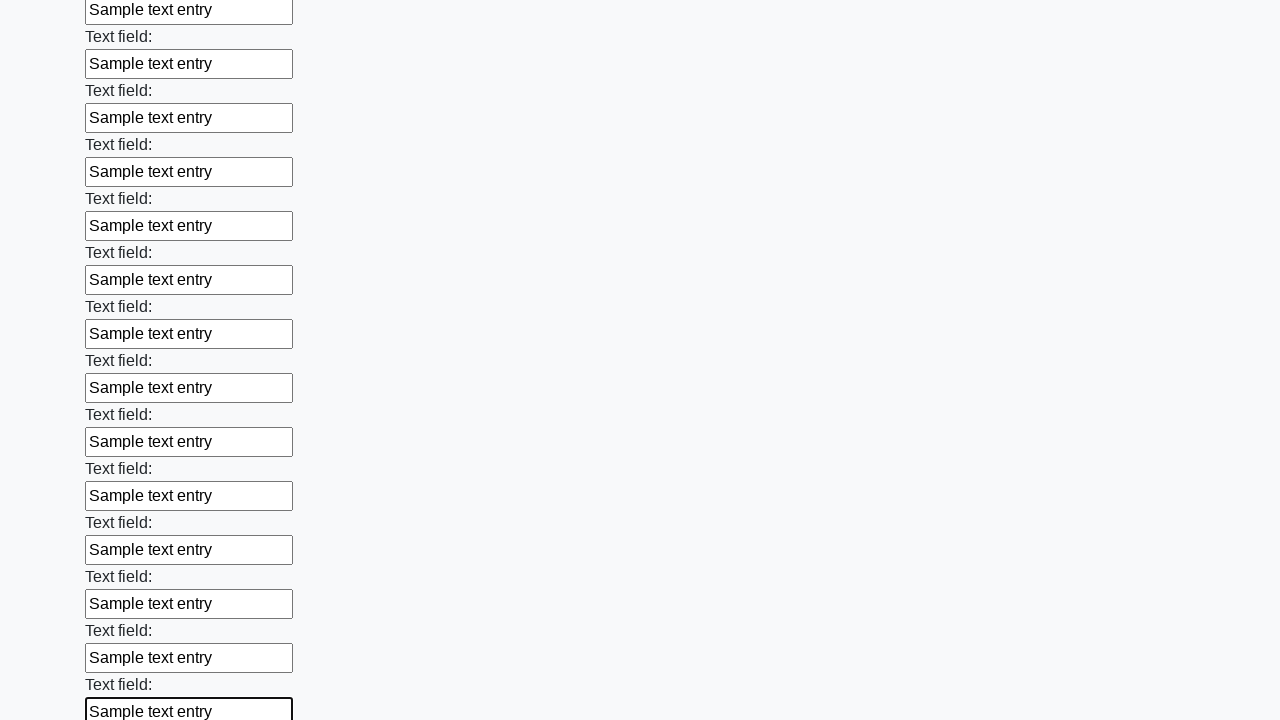

Filled an input field with 'Sample text entry' on input >> nth=81
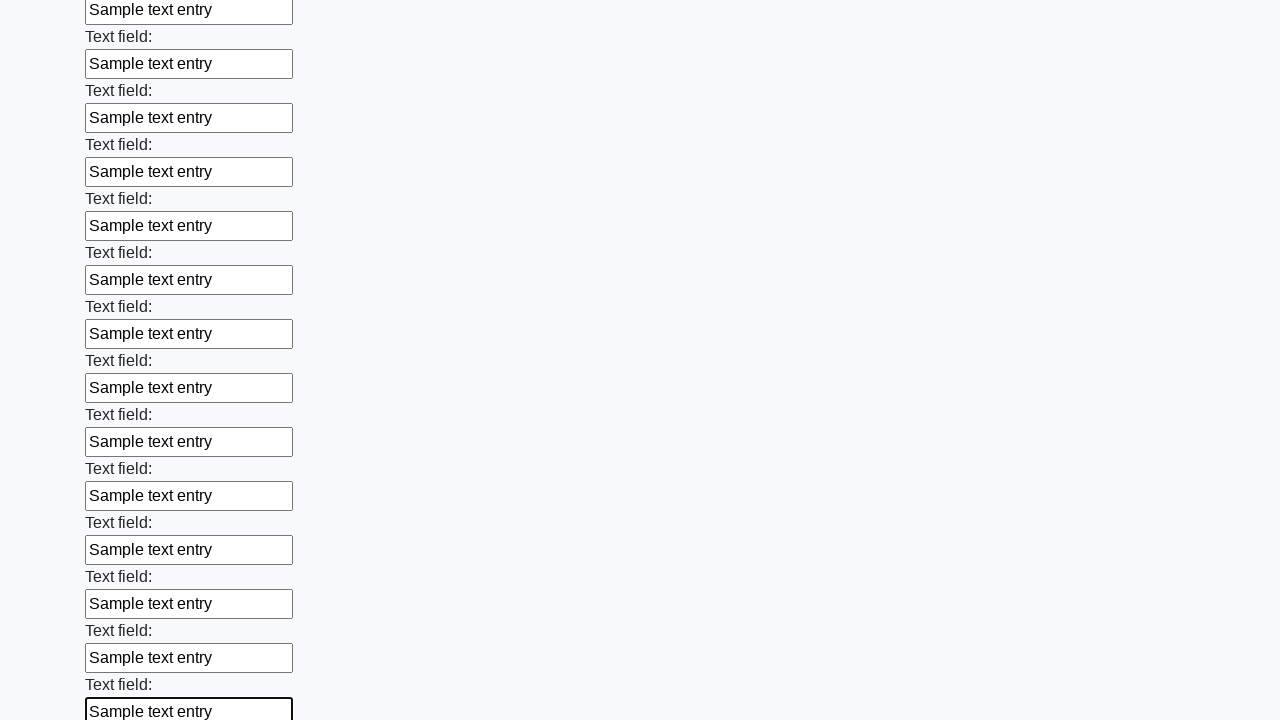

Filled an input field with 'Sample text entry' on input >> nth=82
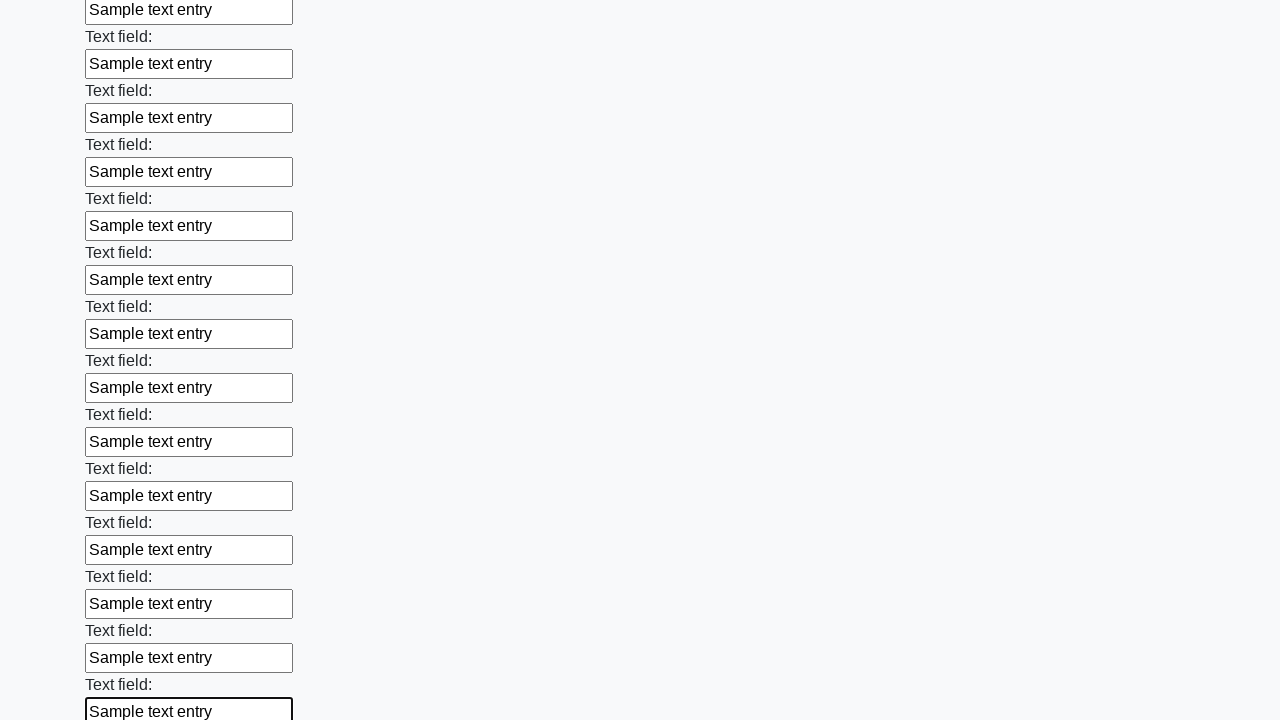

Filled an input field with 'Sample text entry' on input >> nth=83
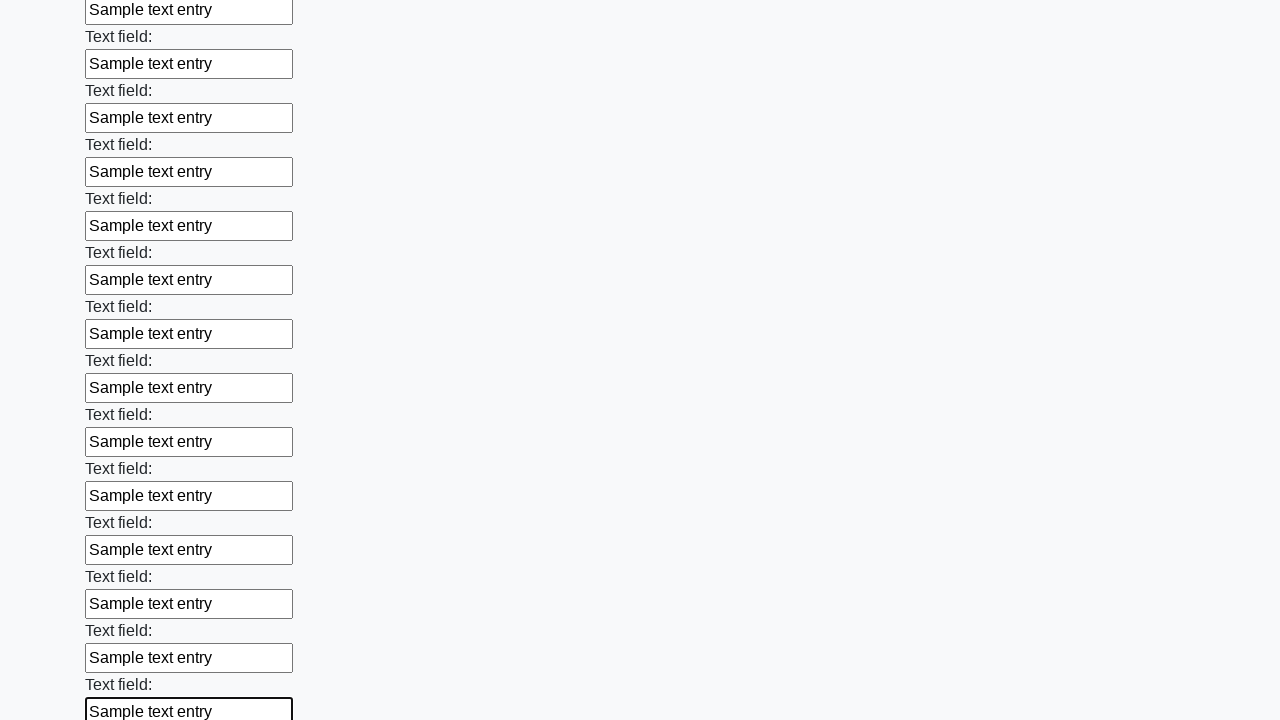

Filled an input field with 'Sample text entry' on input >> nth=84
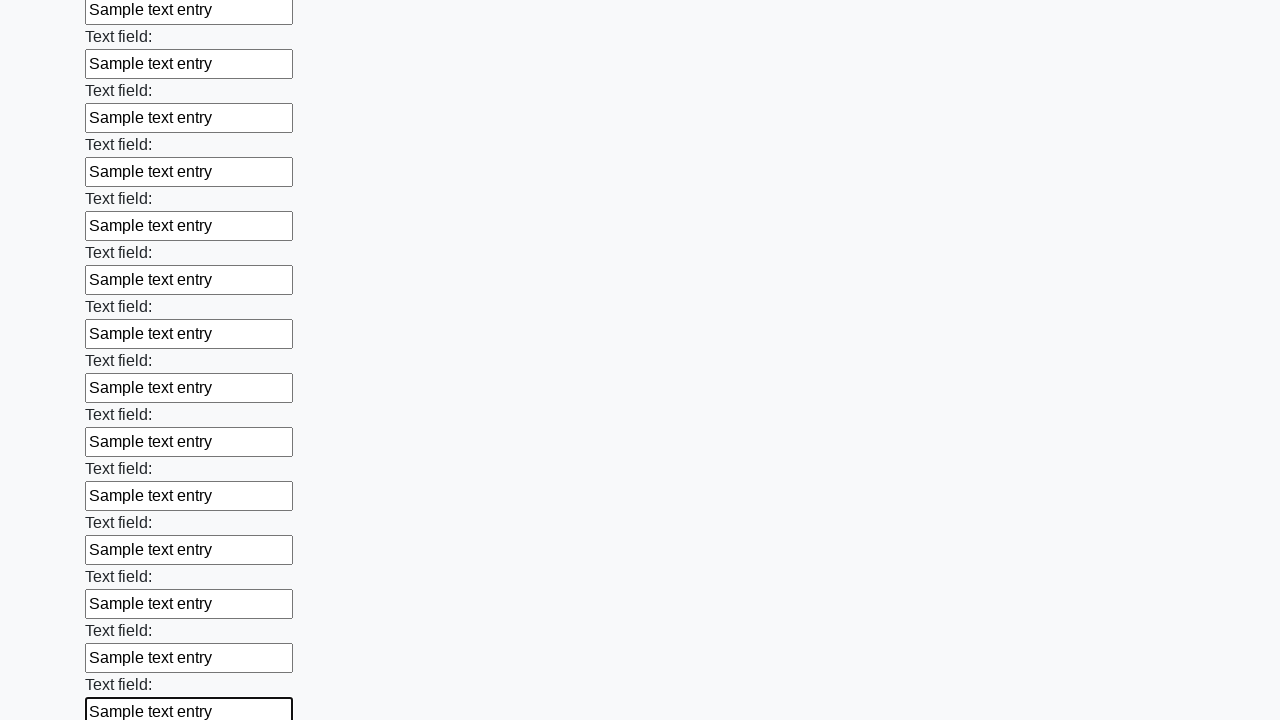

Filled an input field with 'Sample text entry' on input >> nth=85
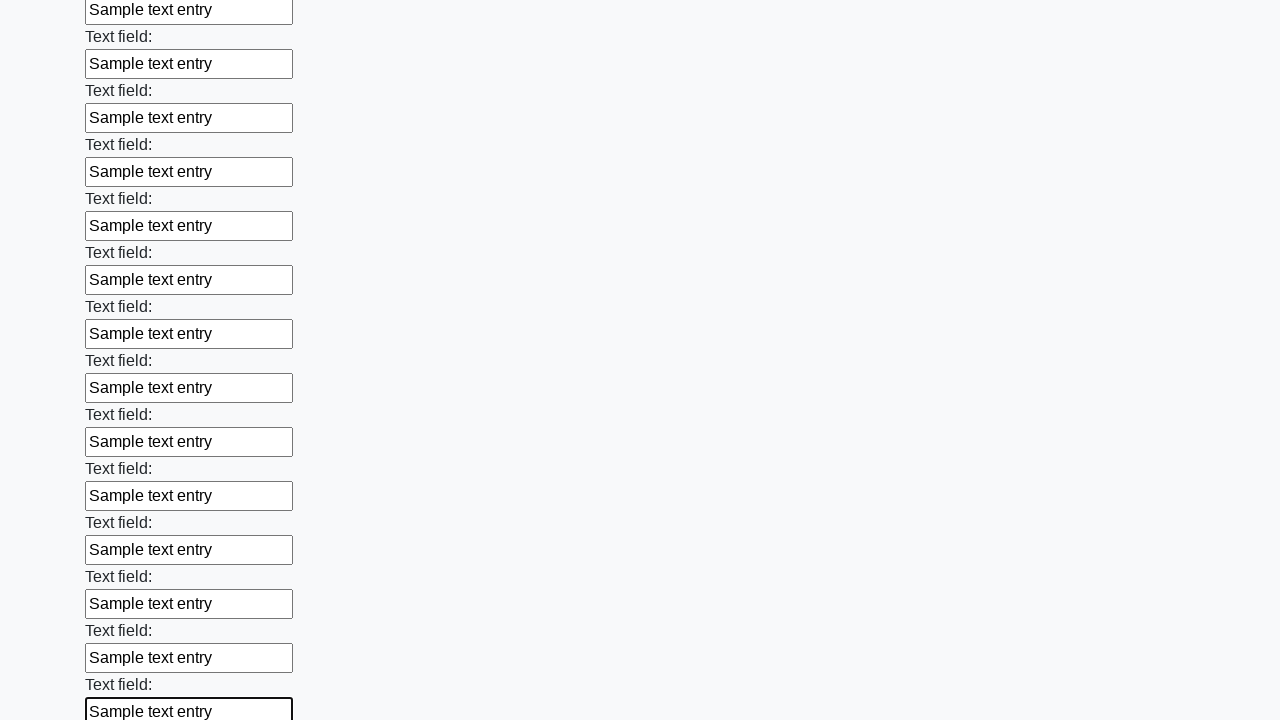

Filled an input field with 'Sample text entry' on input >> nth=86
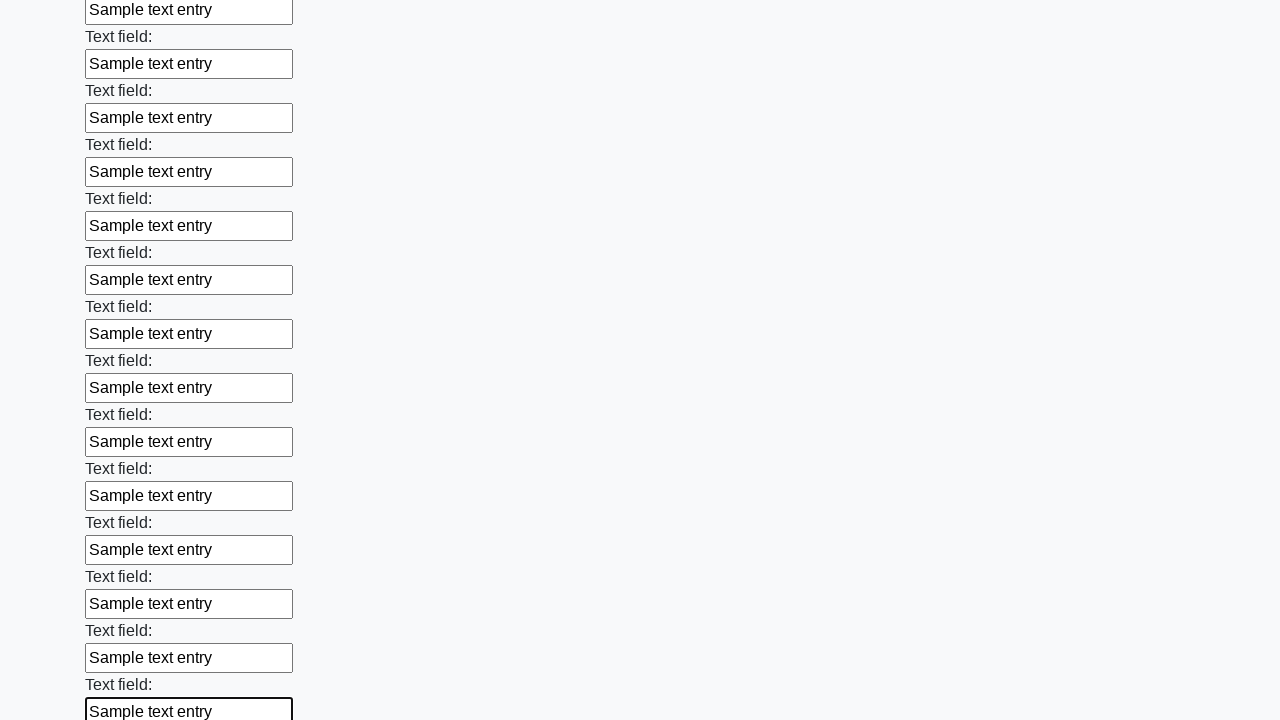

Filled an input field with 'Sample text entry' on input >> nth=87
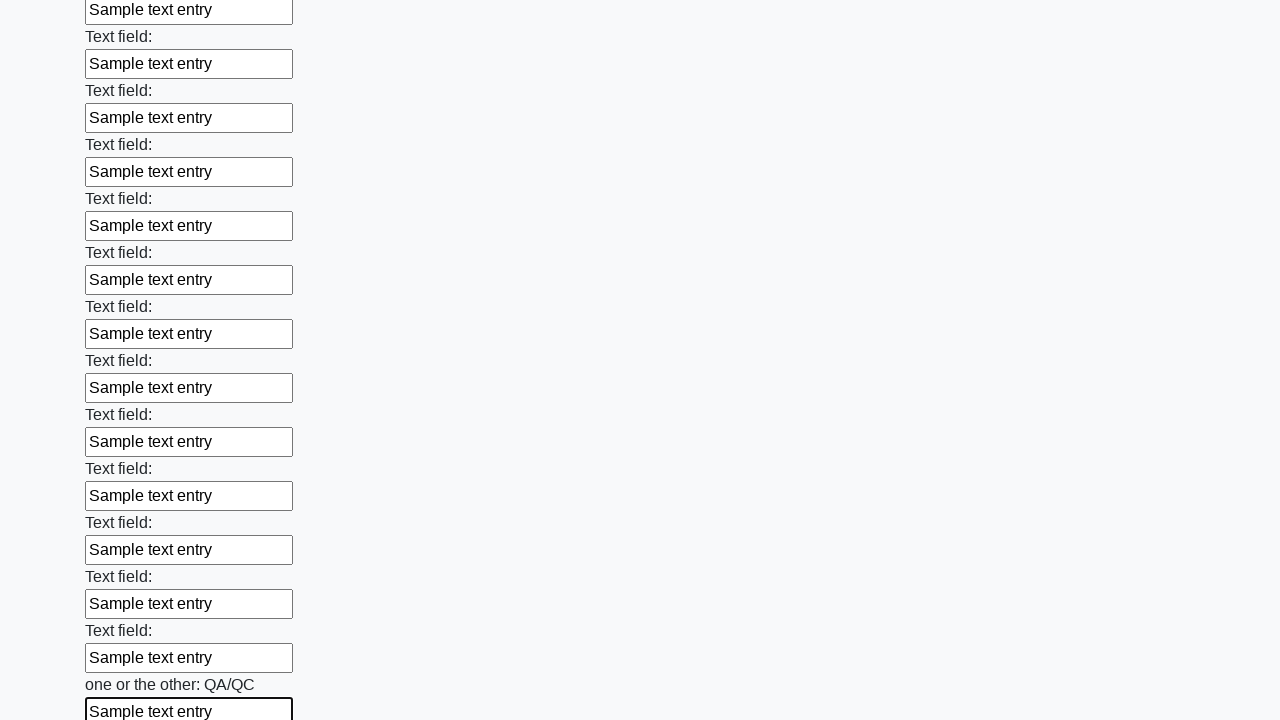

Filled an input field with 'Sample text entry' on input >> nth=88
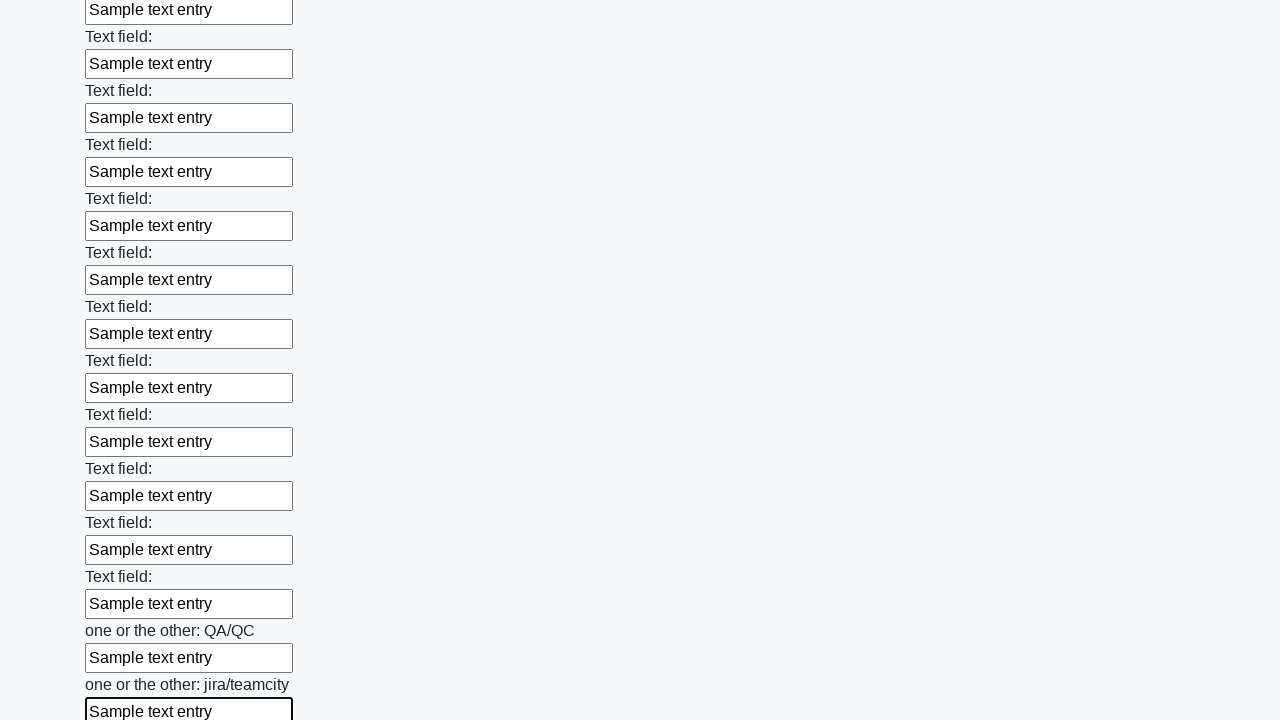

Filled an input field with 'Sample text entry' on input >> nth=89
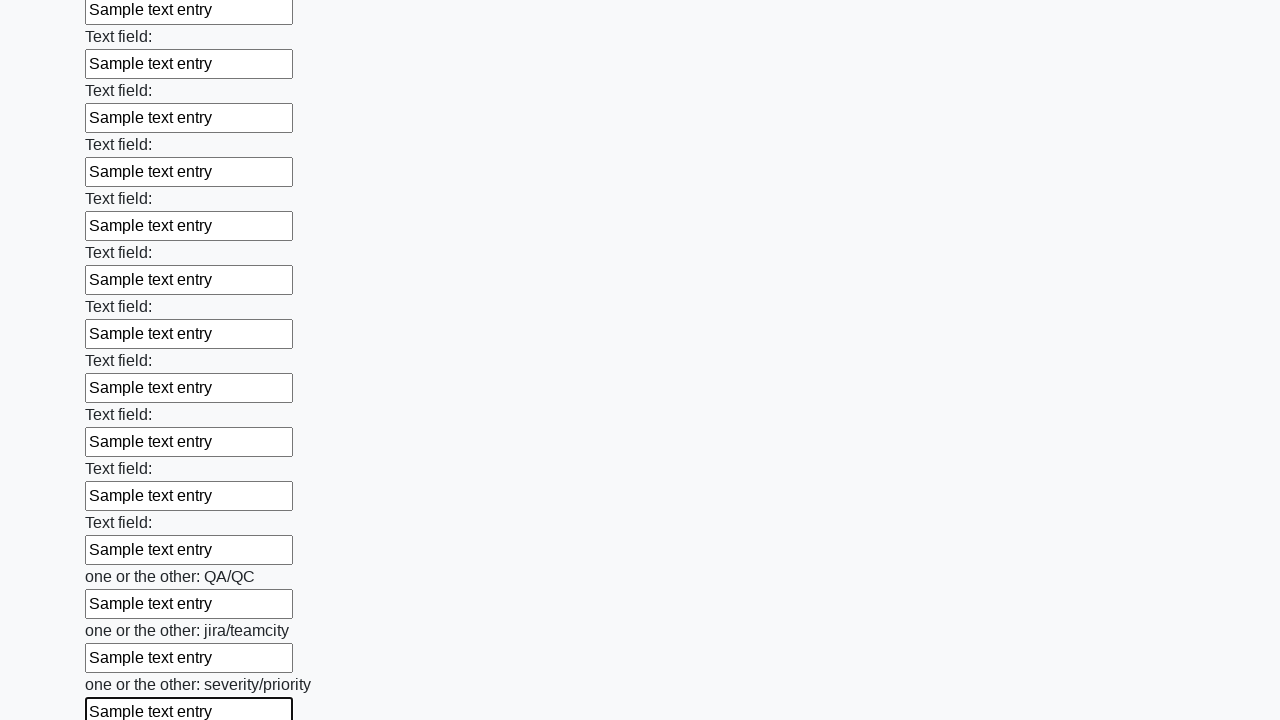

Filled an input field with 'Sample text entry' on input >> nth=90
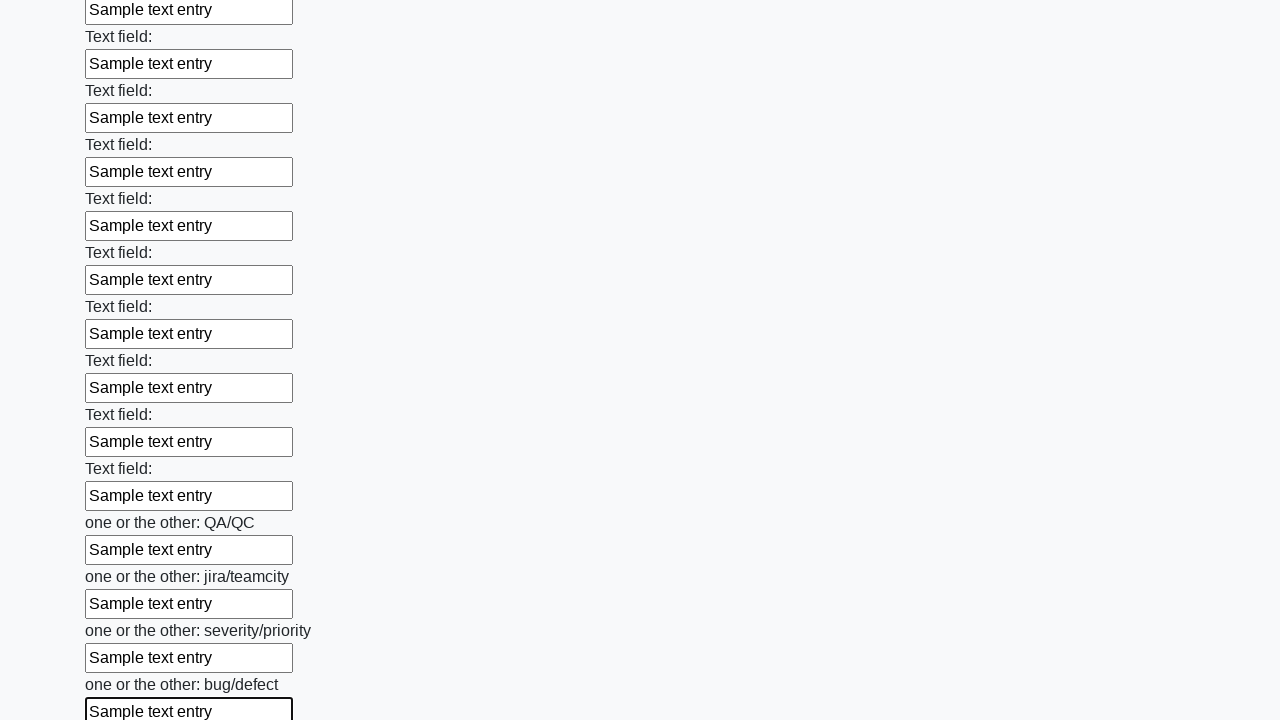

Filled an input field with 'Sample text entry' on input >> nth=91
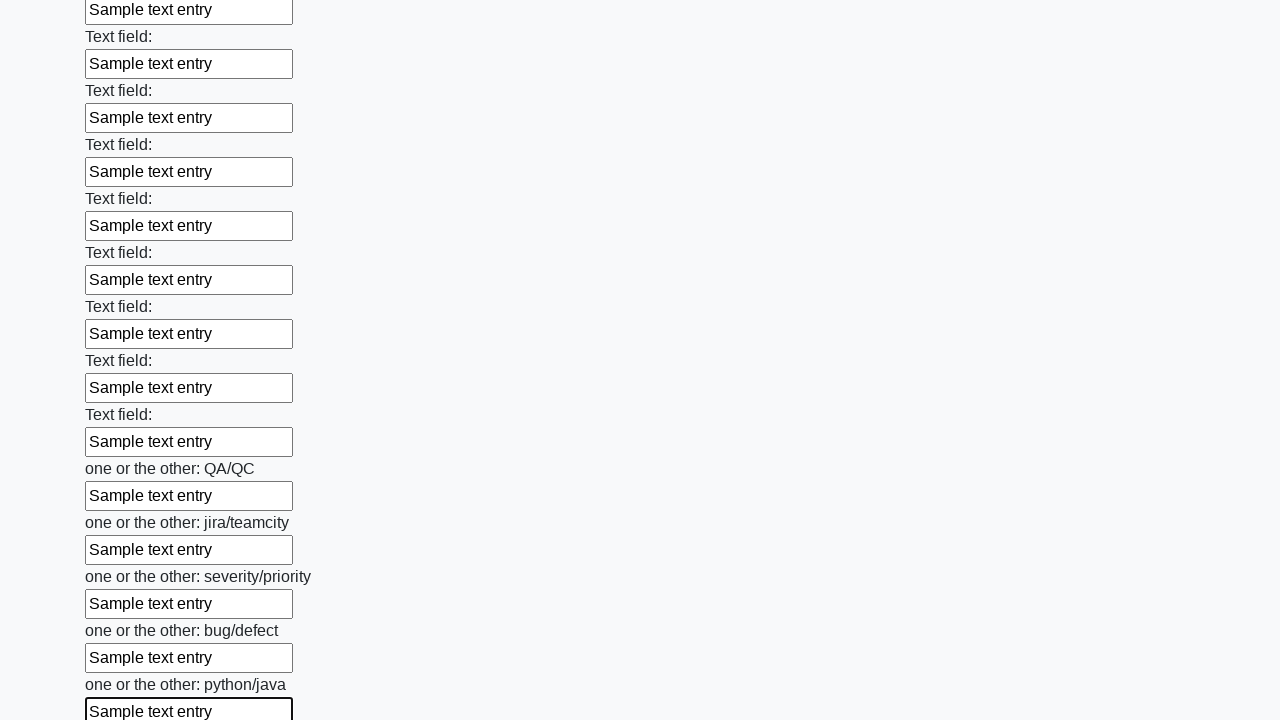

Filled an input field with 'Sample text entry' on input >> nth=92
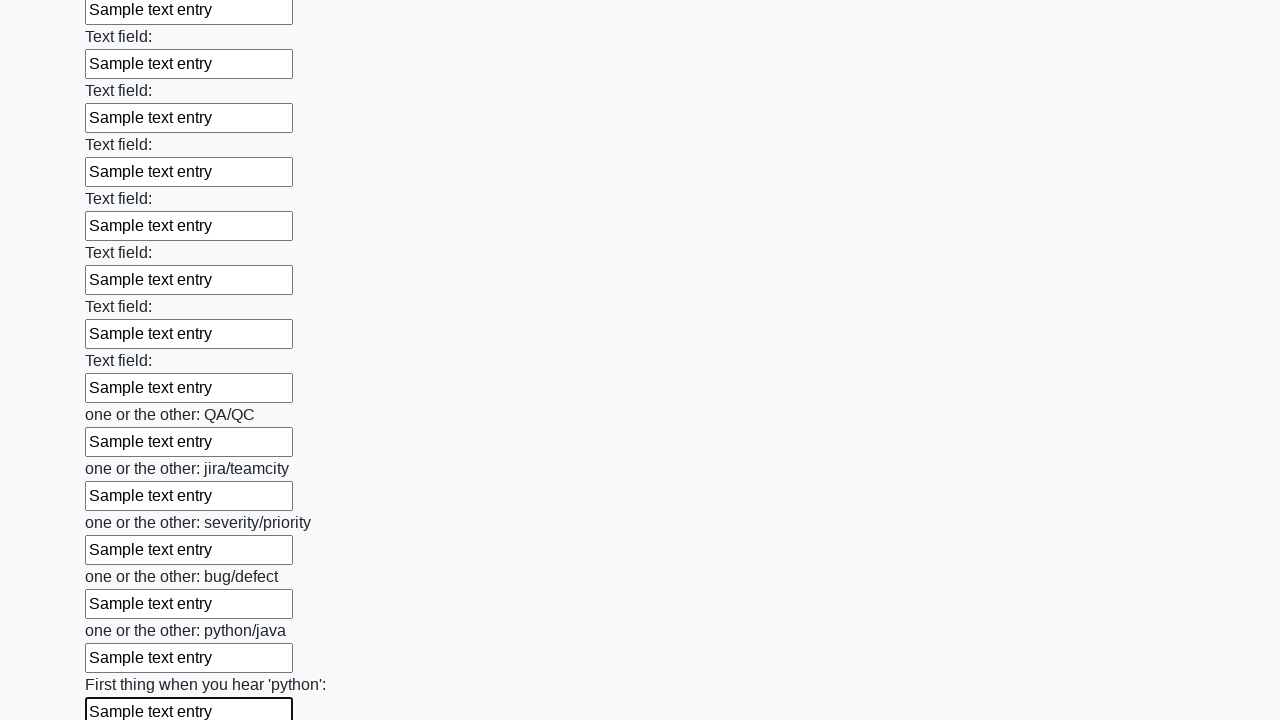

Filled an input field with 'Sample text entry' on input >> nth=93
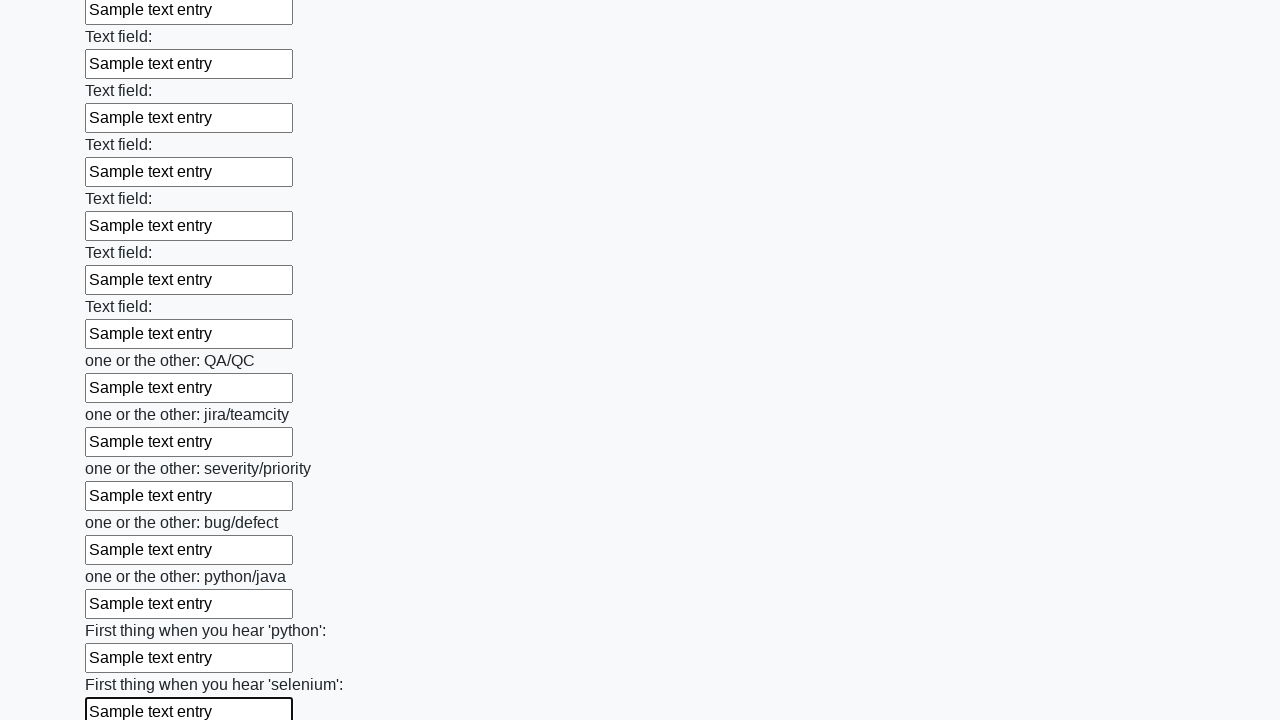

Filled an input field with 'Sample text entry' on input >> nth=94
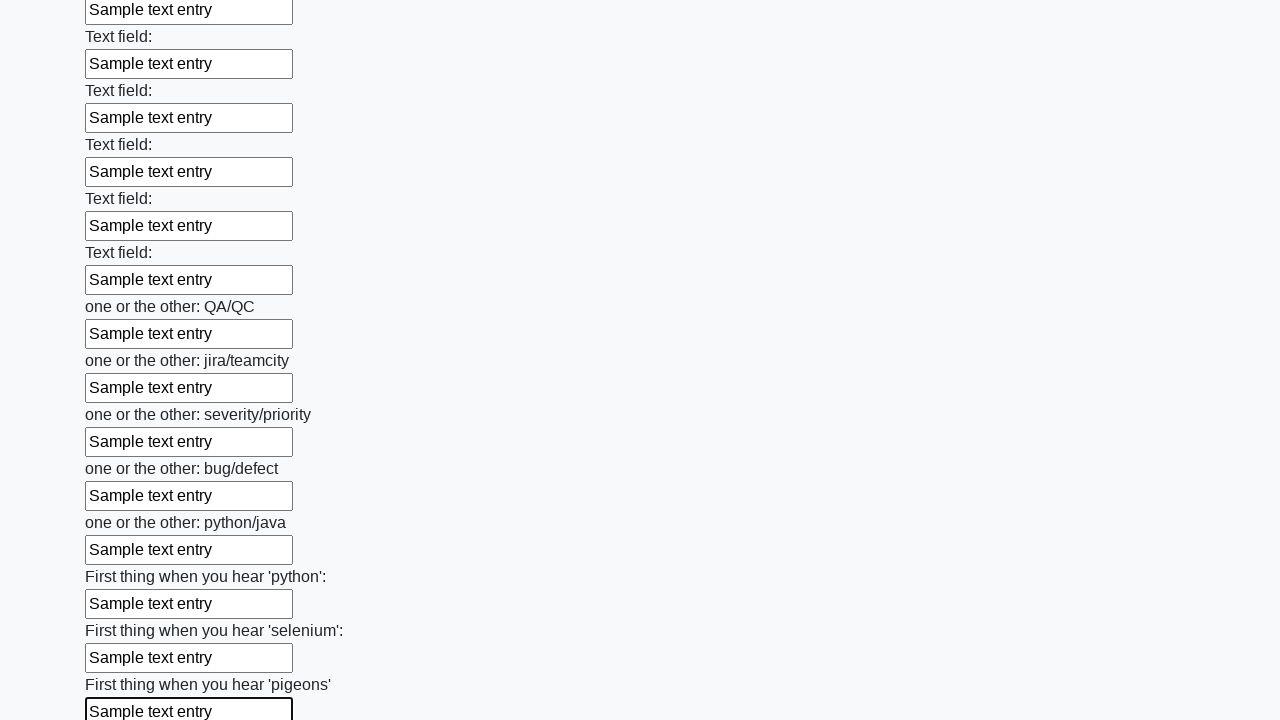

Filled an input field with 'Sample text entry' on input >> nth=95
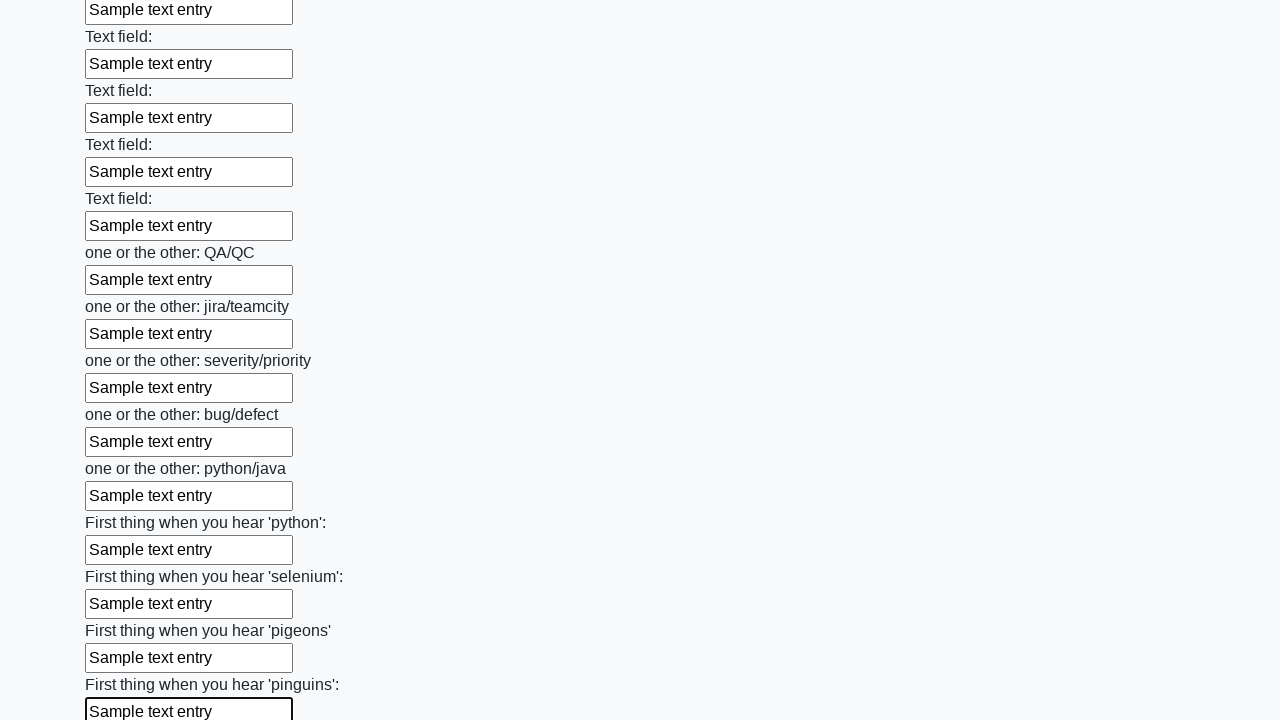

Filled an input field with 'Sample text entry' on input >> nth=96
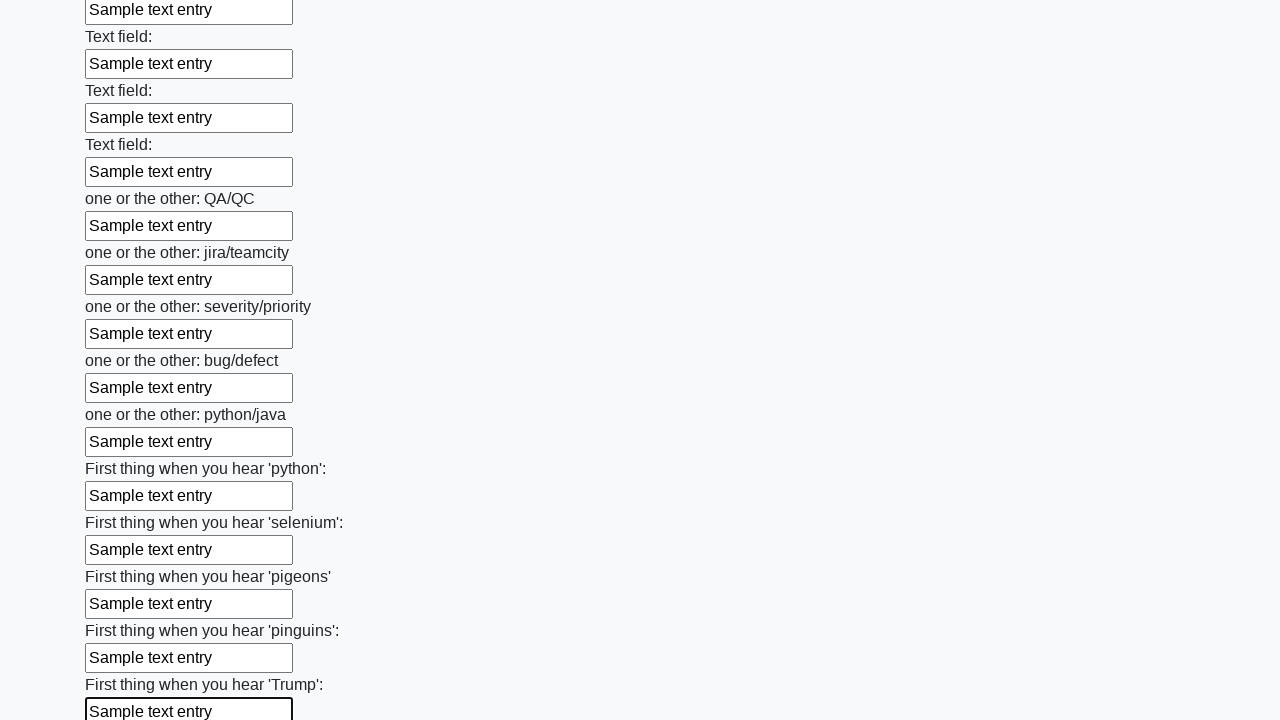

Filled an input field with 'Sample text entry' on input >> nth=97
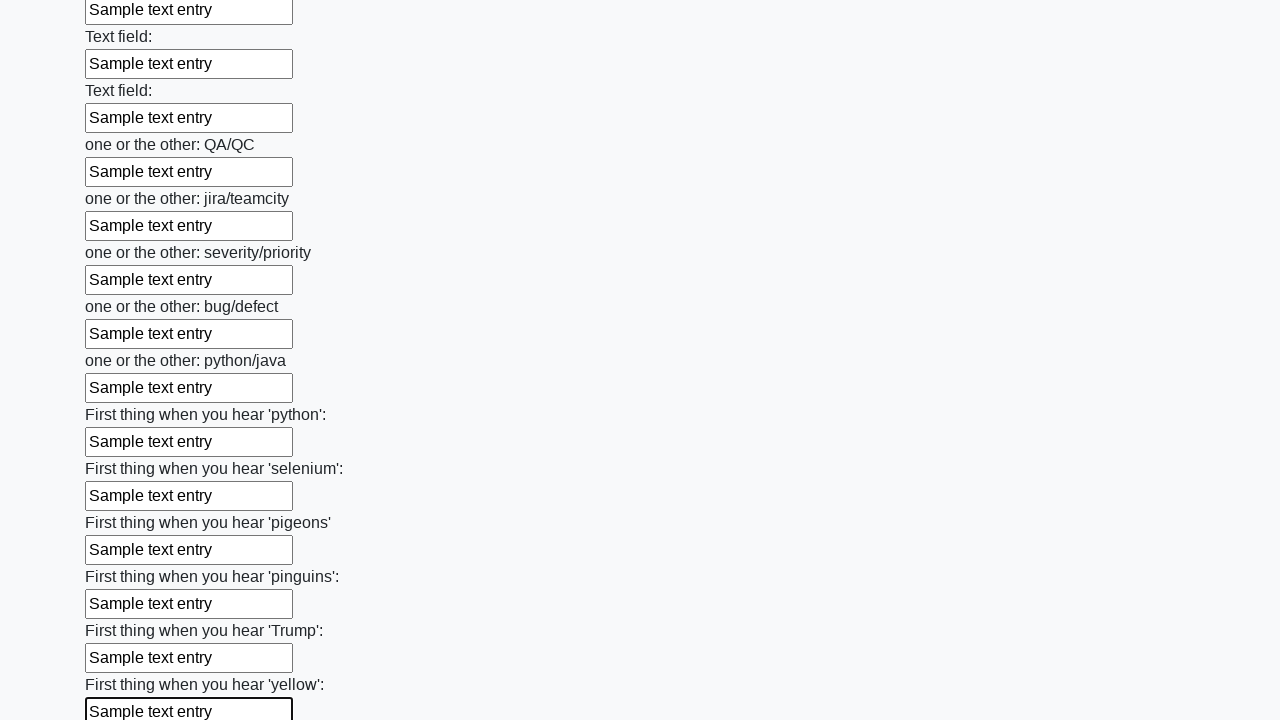

Filled an input field with 'Sample text entry' on input >> nth=98
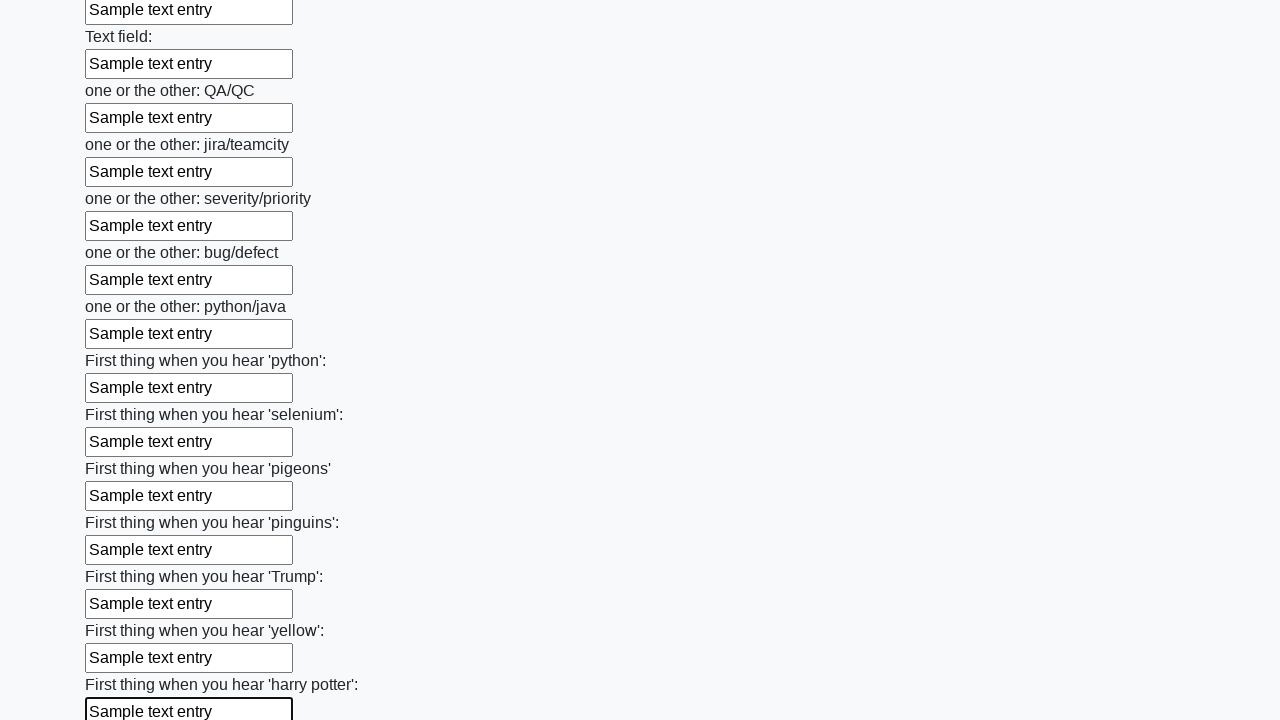

Filled an input field with 'Sample text entry' on input >> nth=99
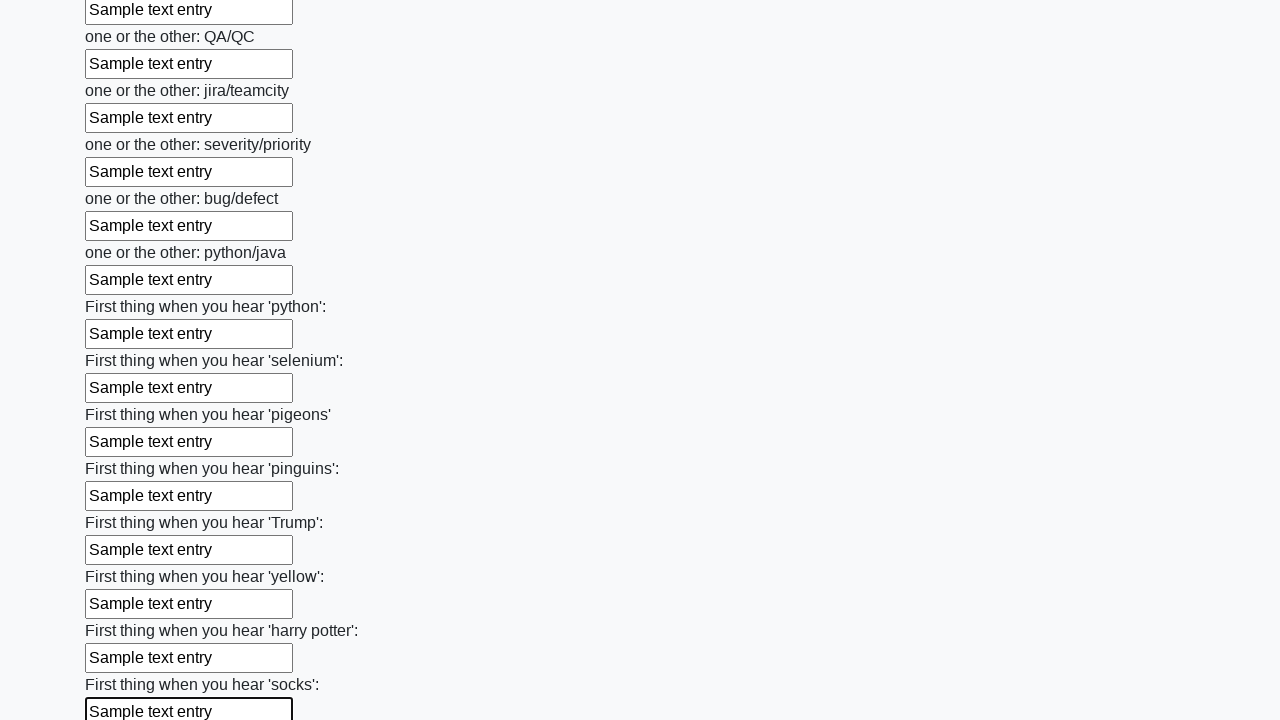

Clicked the submit button to submit the form at (123, 611) on button.btn
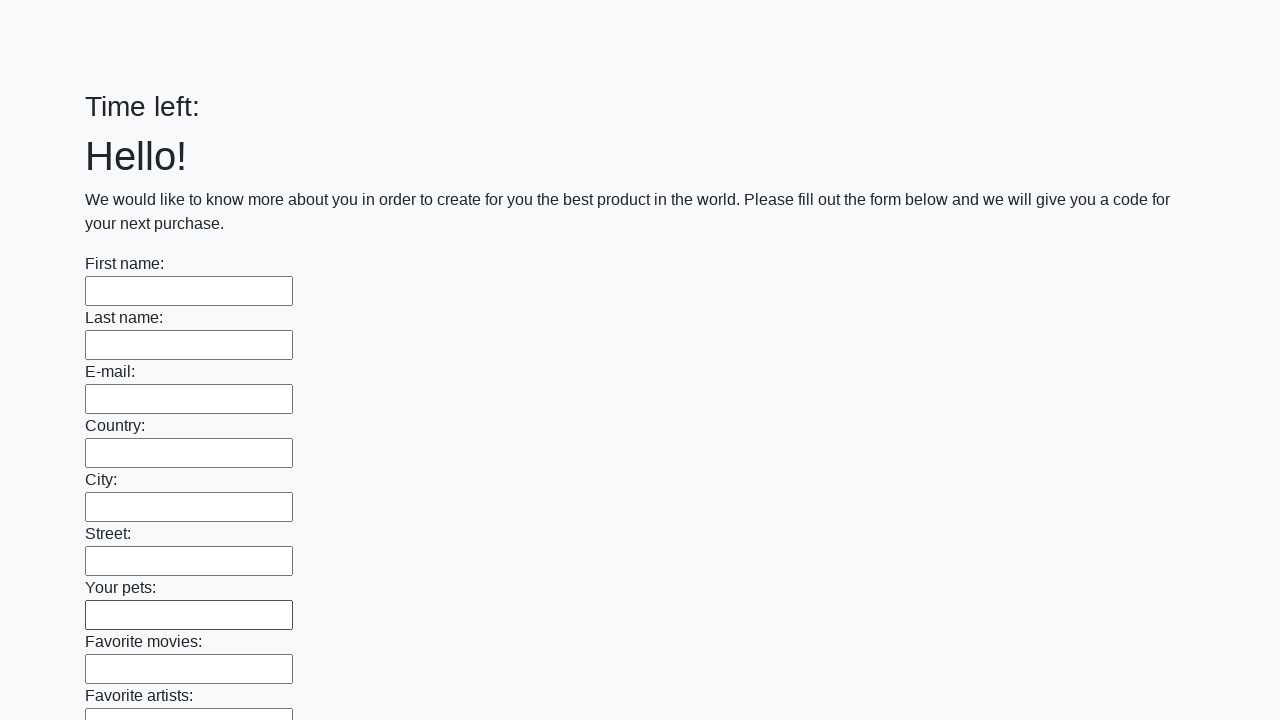

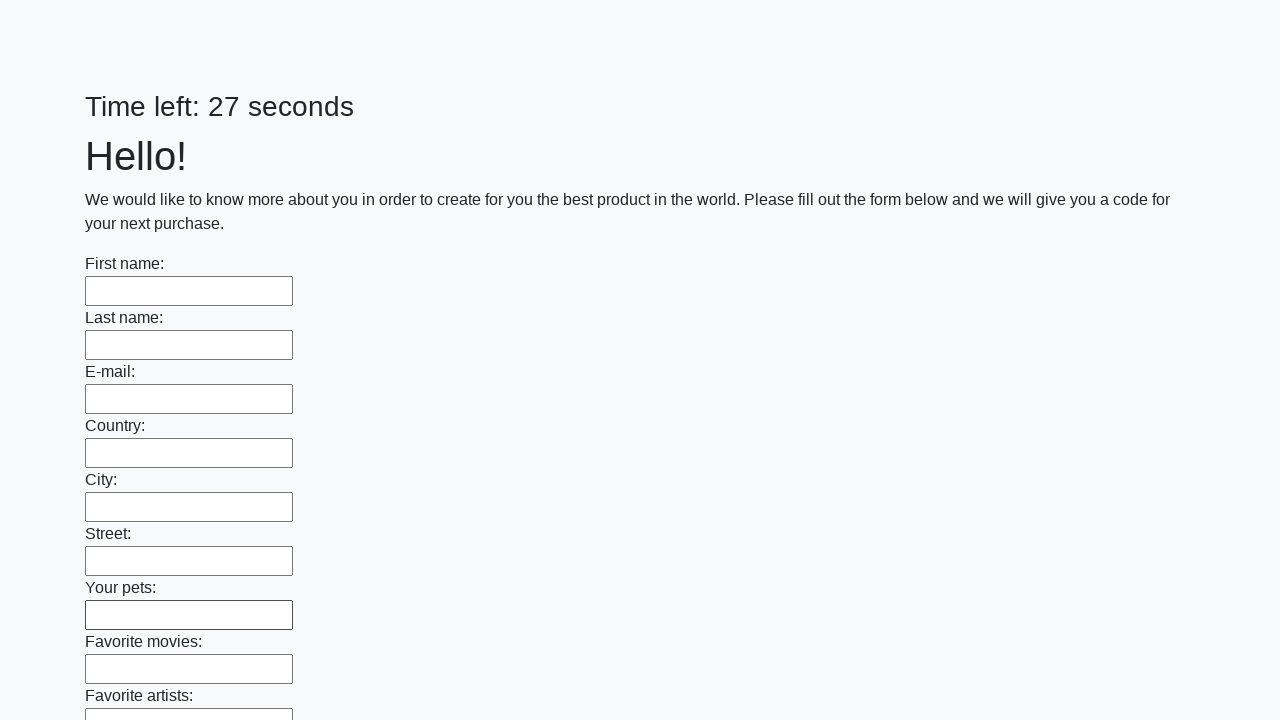